Tests jQuery UI datepicker by selecting a specific date from the calendar widget, navigating through months and years to find the target date

Starting URL: https://jqueryui.com/datepicker/

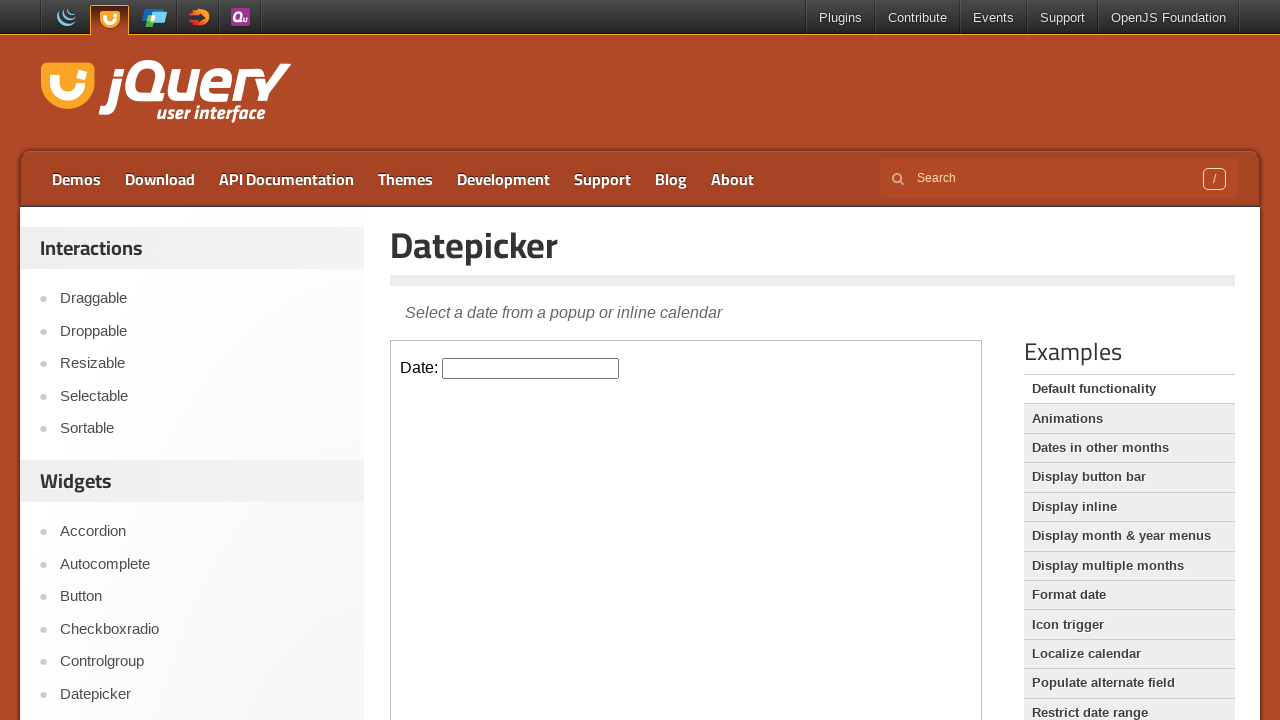

Located datepicker input field in iframe
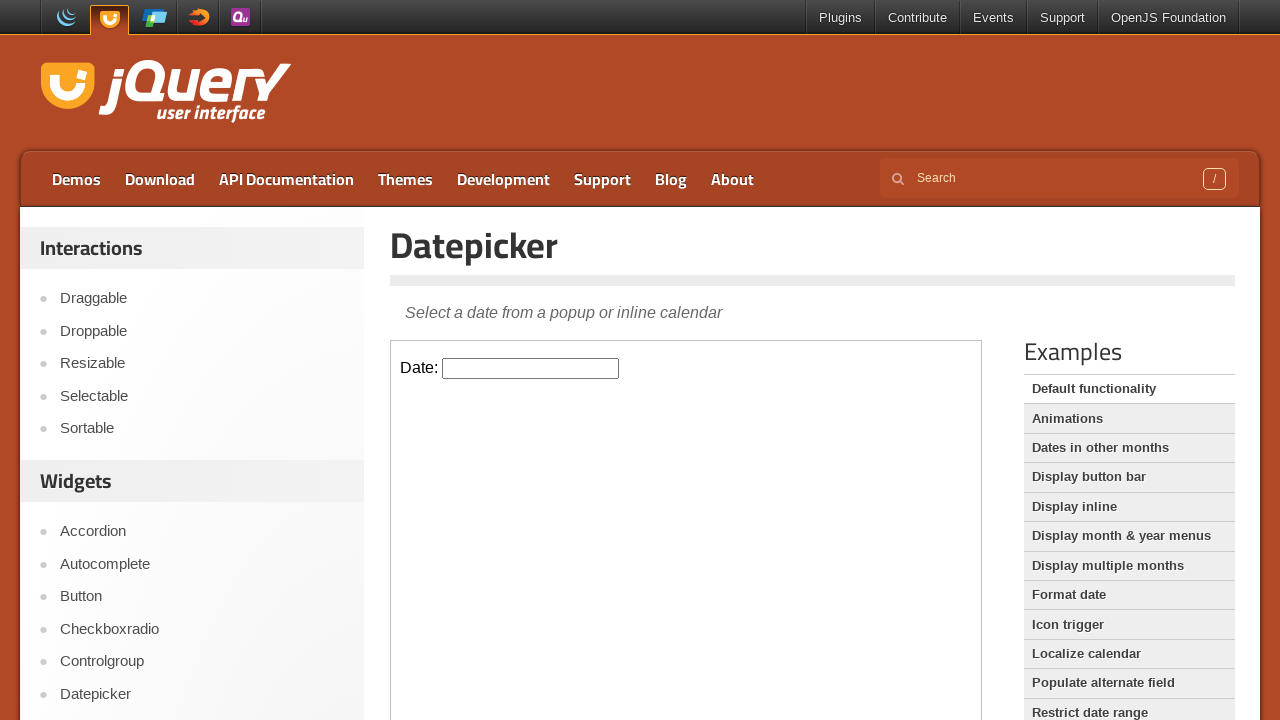

Clicked datepicker input to open calendar widget at (531, 368) on iframe >> nth=0 >> internal:control=enter-frame >> #datepicker
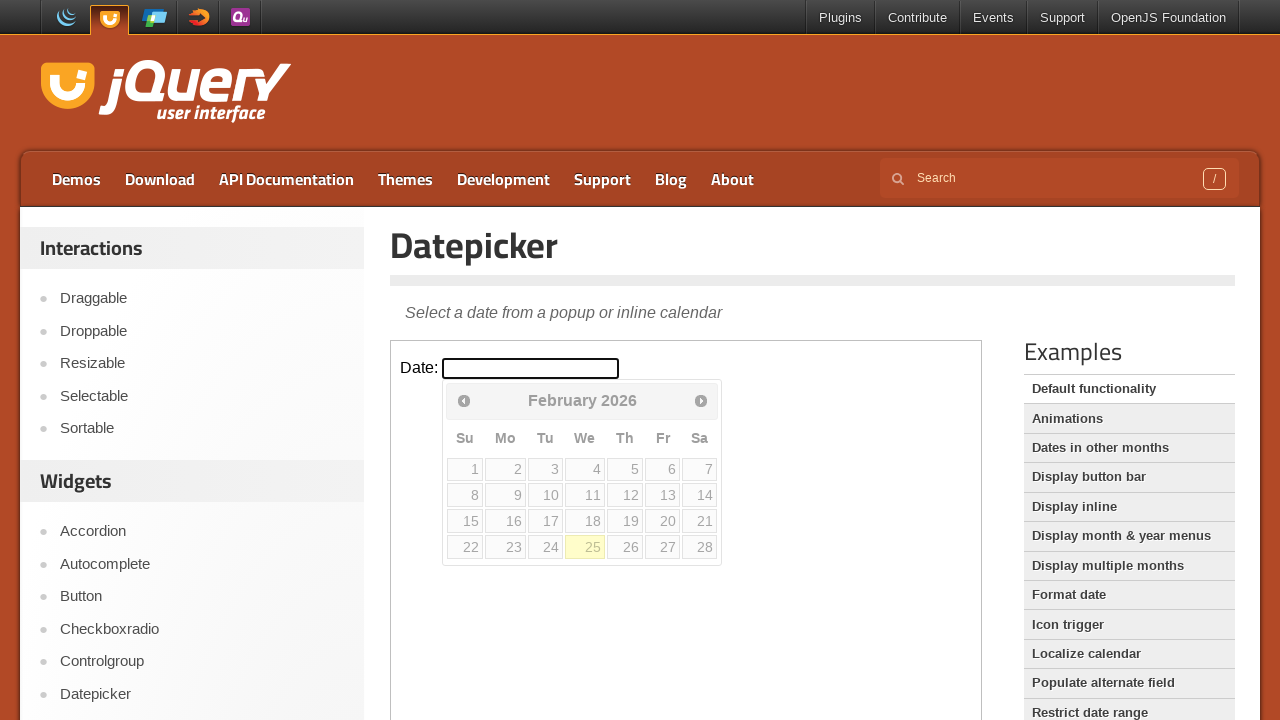

Checked current month and year: February 2026
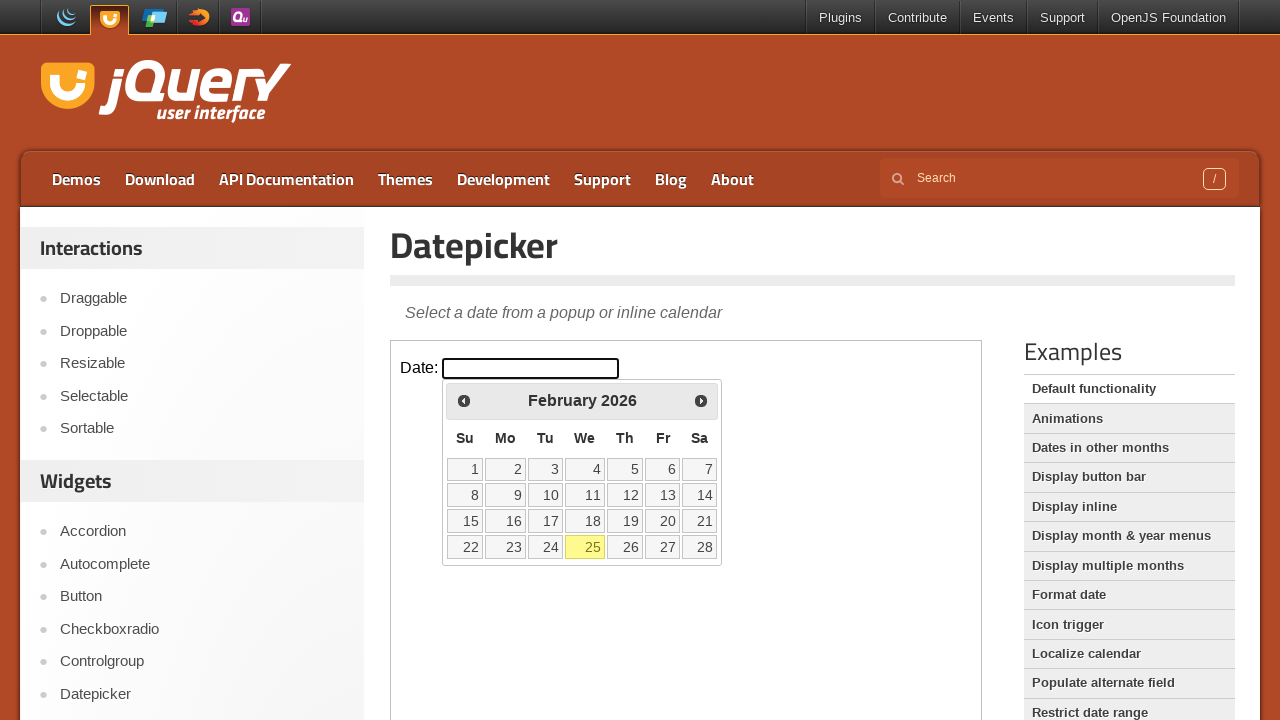

Clicked backward arrow to navigate to previous month at (464, 400) on iframe >> nth=0 >> internal:control=enter-frame >> xpath=//div[@id='ui-datepicke
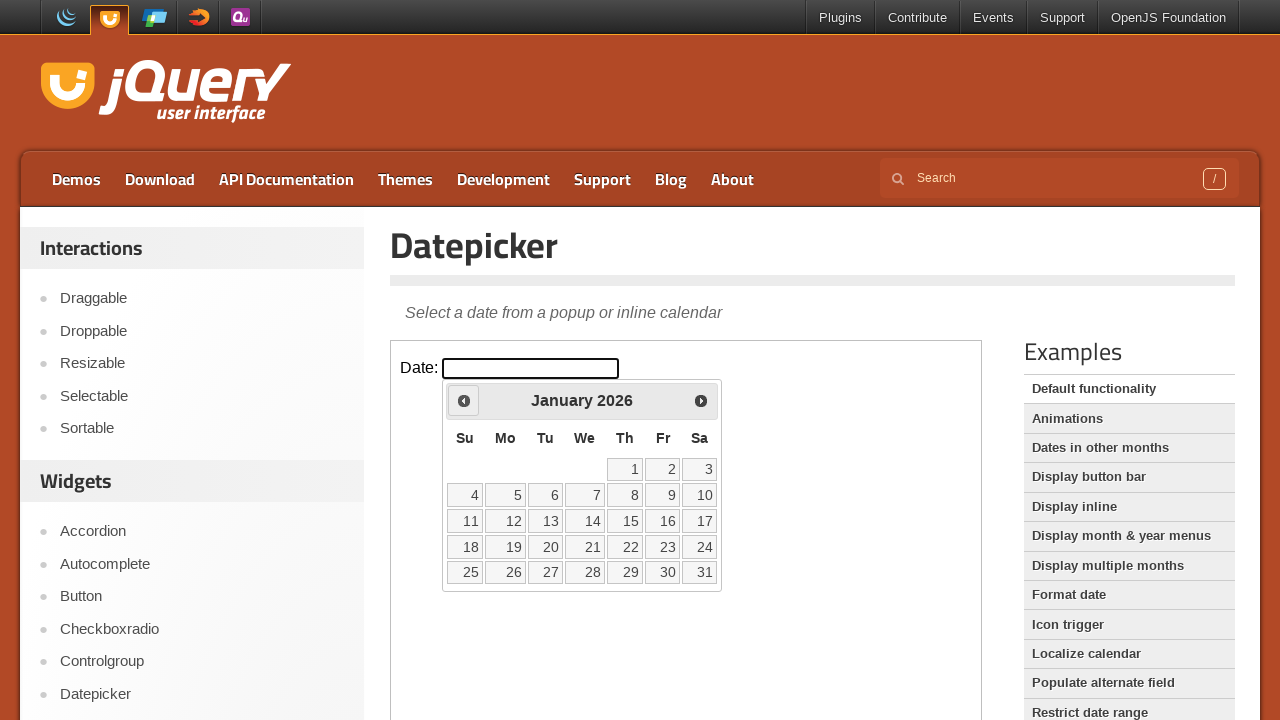

Checked current month and year: January 2026
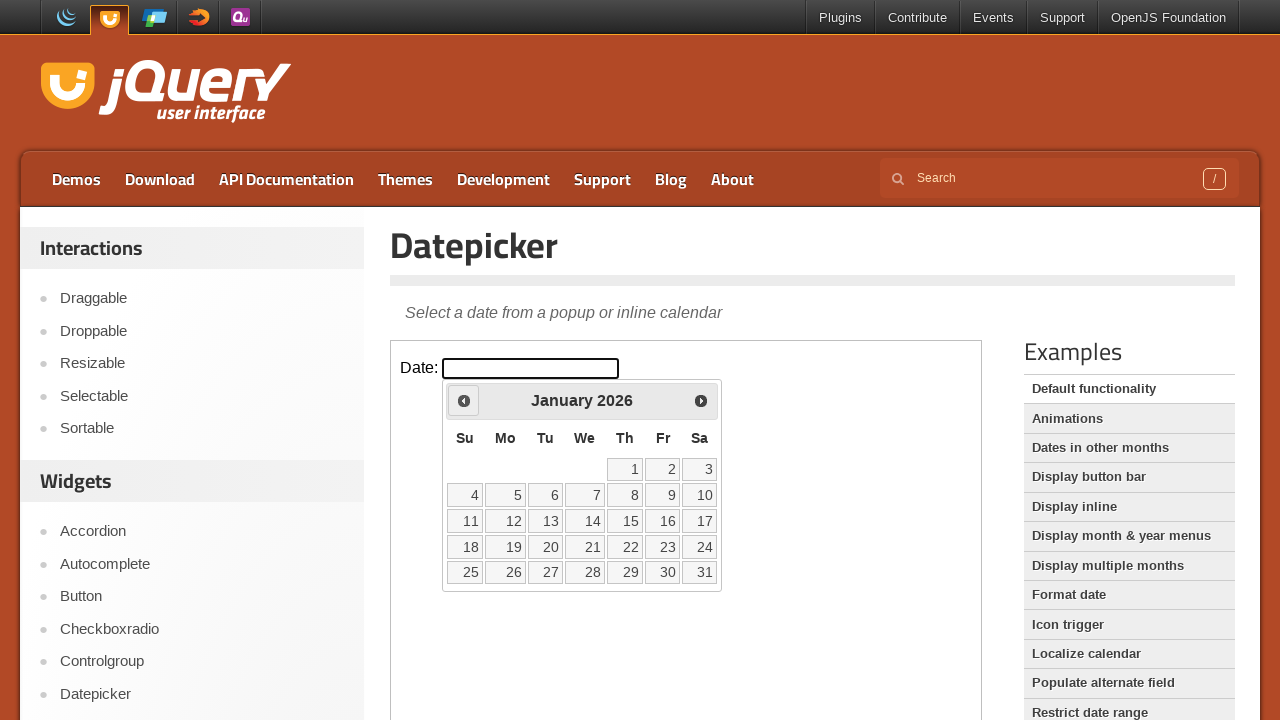

Clicked backward arrow to navigate to previous month at (464, 400) on iframe >> nth=0 >> internal:control=enter-frame >> xpath=//div[@id='ui-datepicke
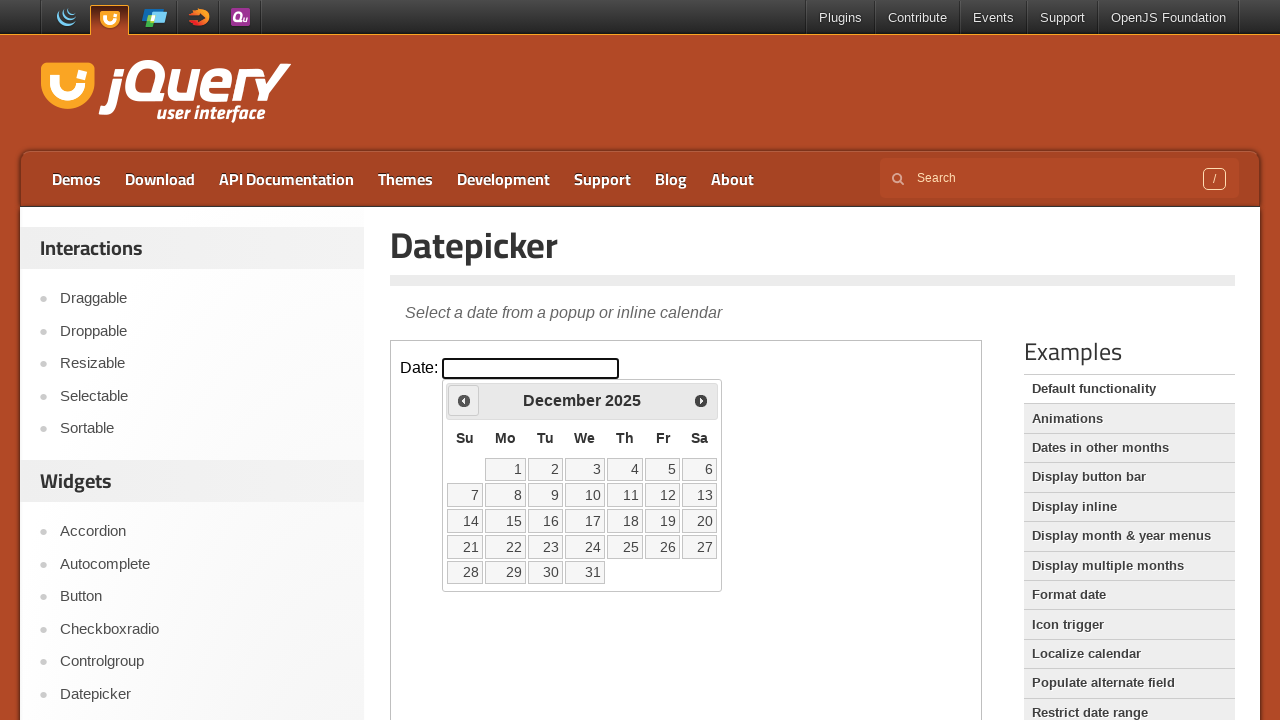

Checked current month and year: December 2025
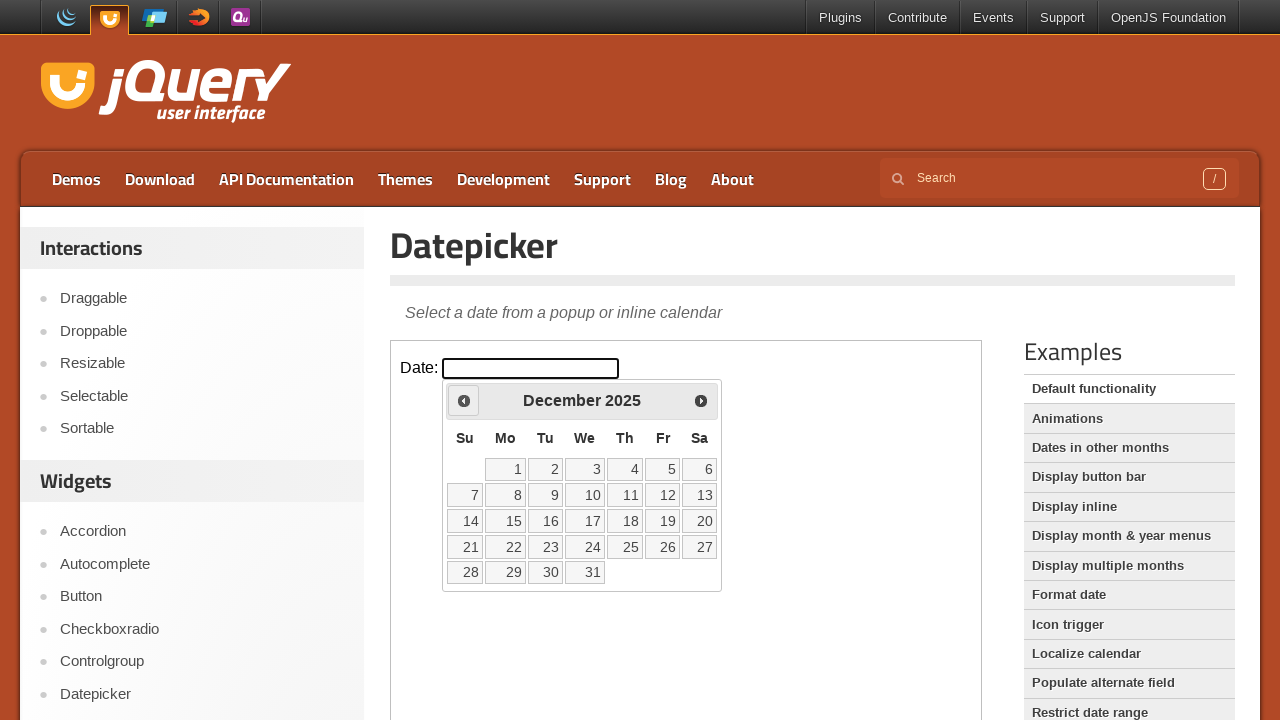

Clicked backward arrow to navigate to previous month at (464, 400) on iframe >> nth=0 >> internal:control=enter-frame >> xpath=//div[@id='ui-datepicke
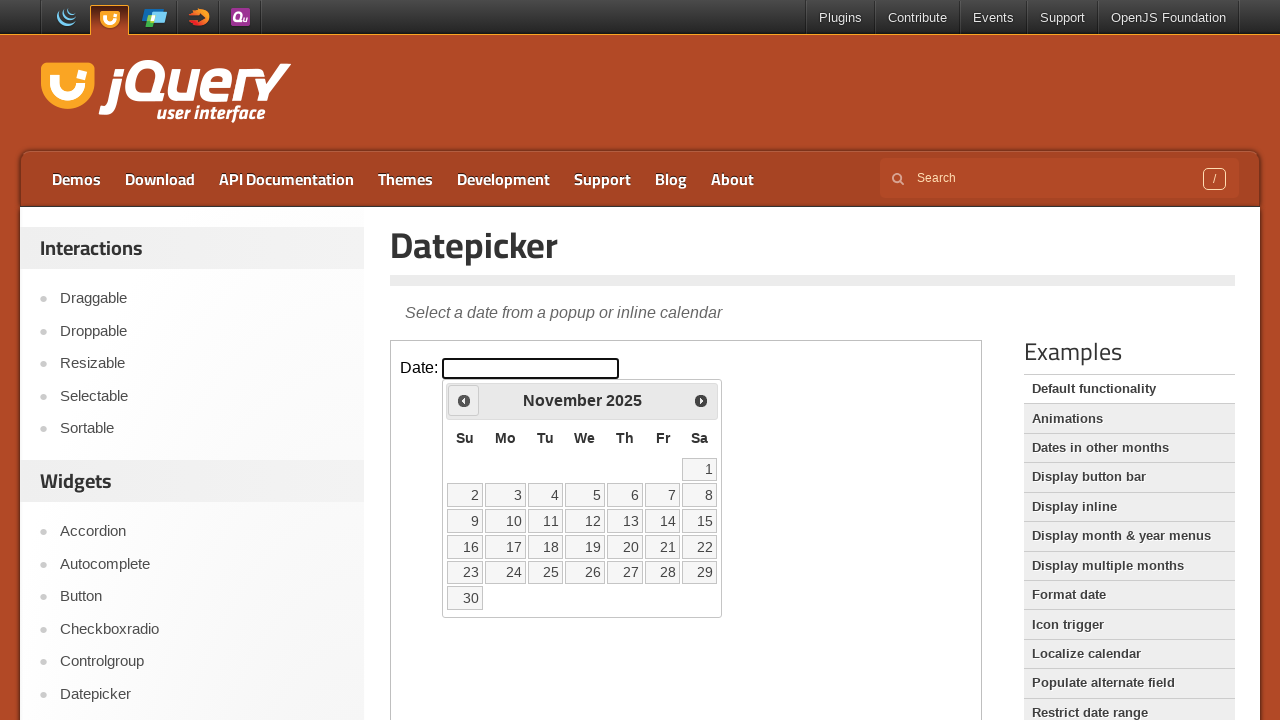

Checked current month and year: November 2025
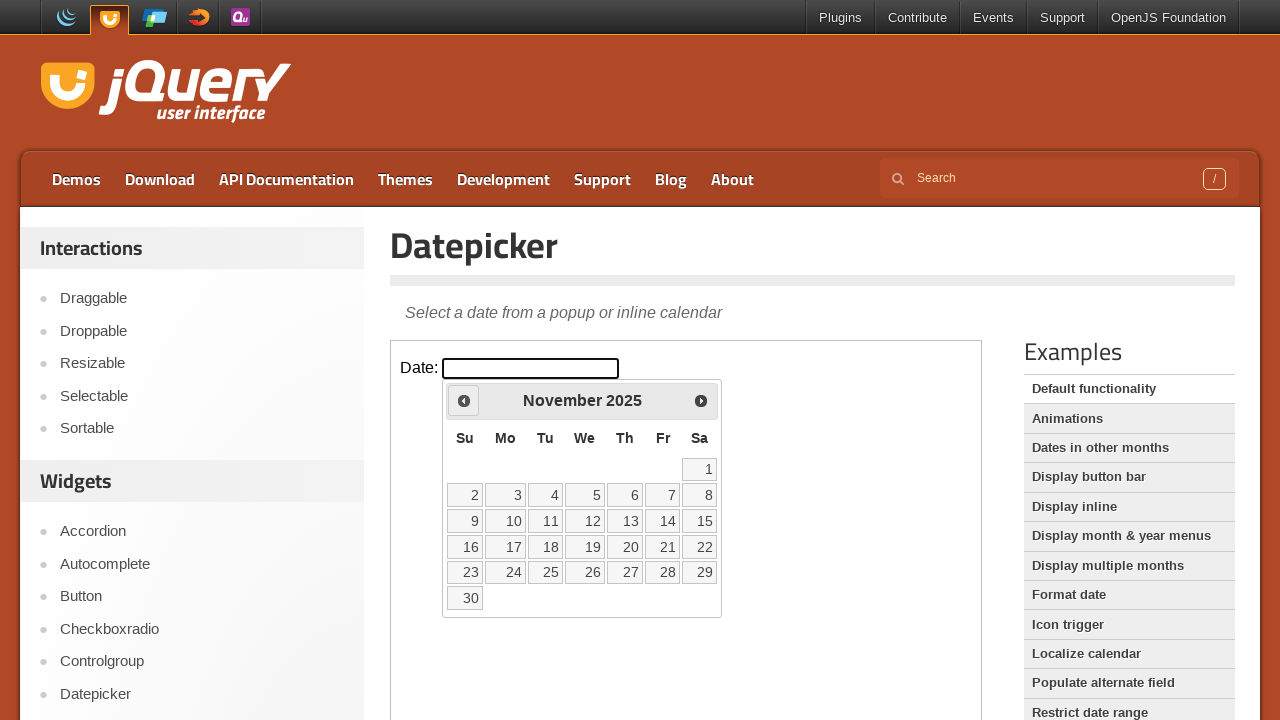

Clicked backward arrow to navigate to previous month at (464, 400) on iframe >> nth=0 >> internal:control=enter-frame >> xpath=//div[@id='ui-datepicke
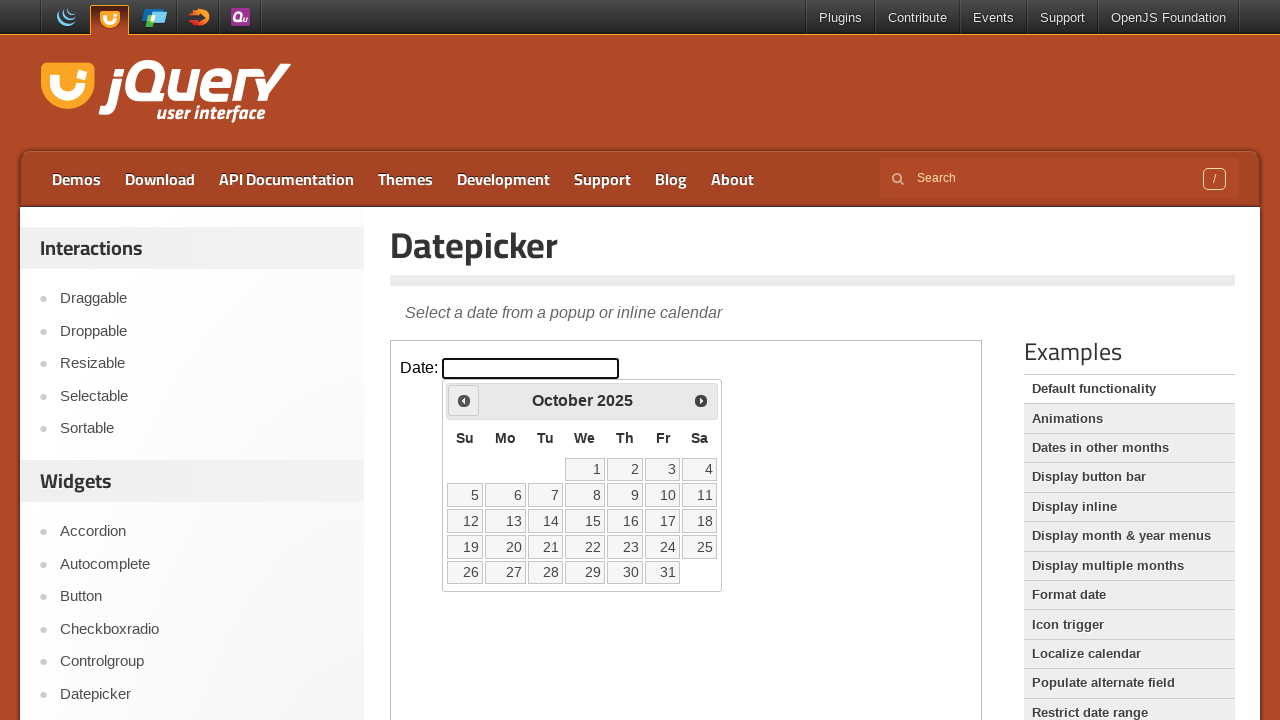

Checked current month and year: October 2025
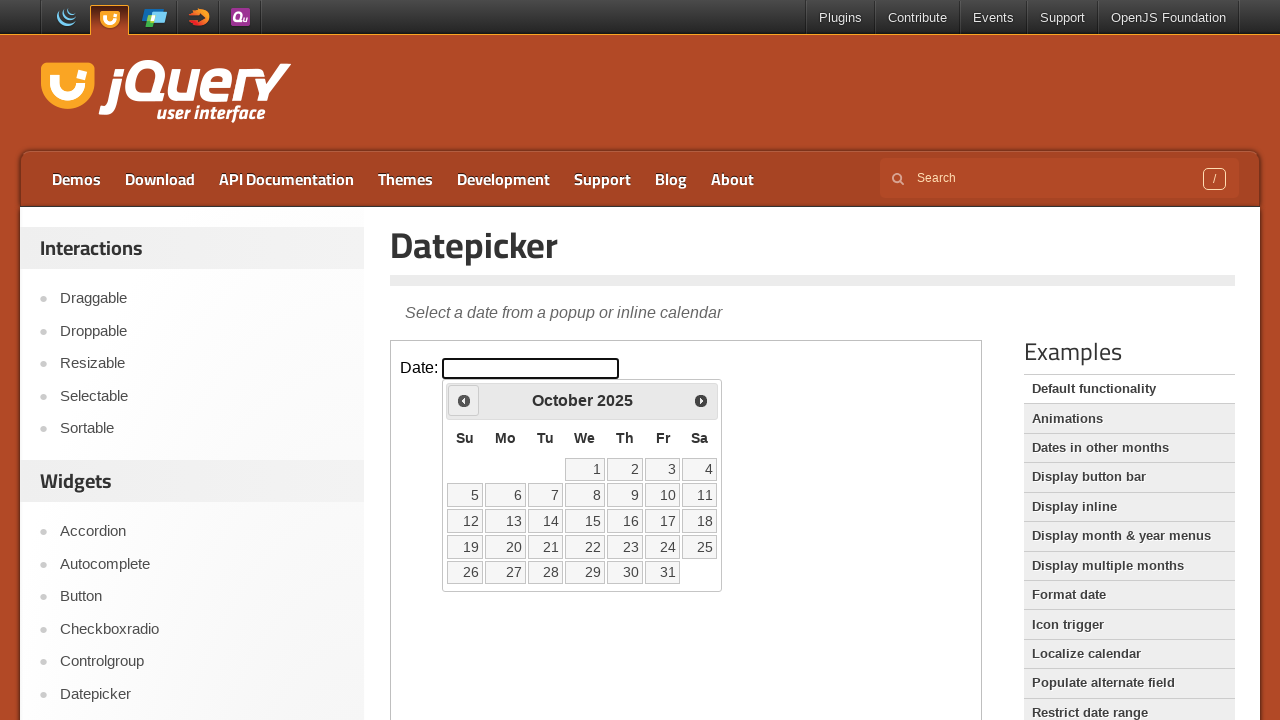

Clicked backward arrow to navigate to previous month at (464, 400) on iframe >> nth=0 >> internal:control=enter-frame >> xpath=//div[@id='ui-datepicke
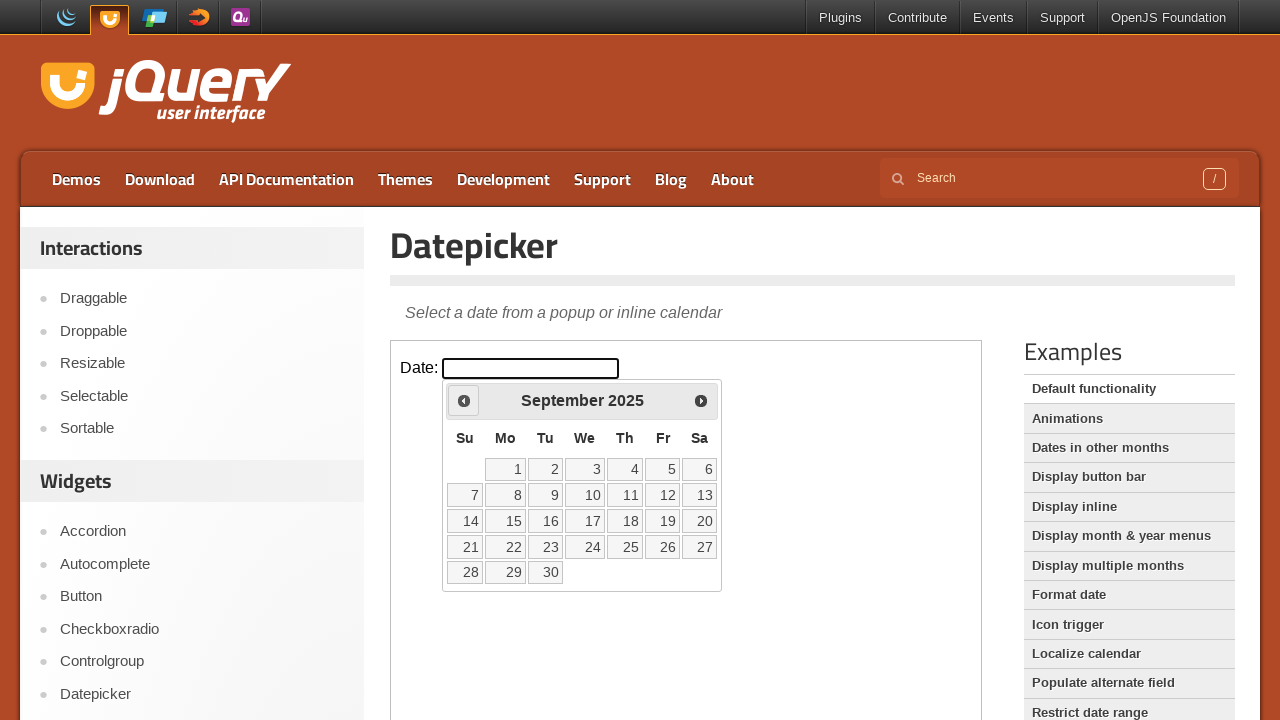

Checked current month and year: September 2025
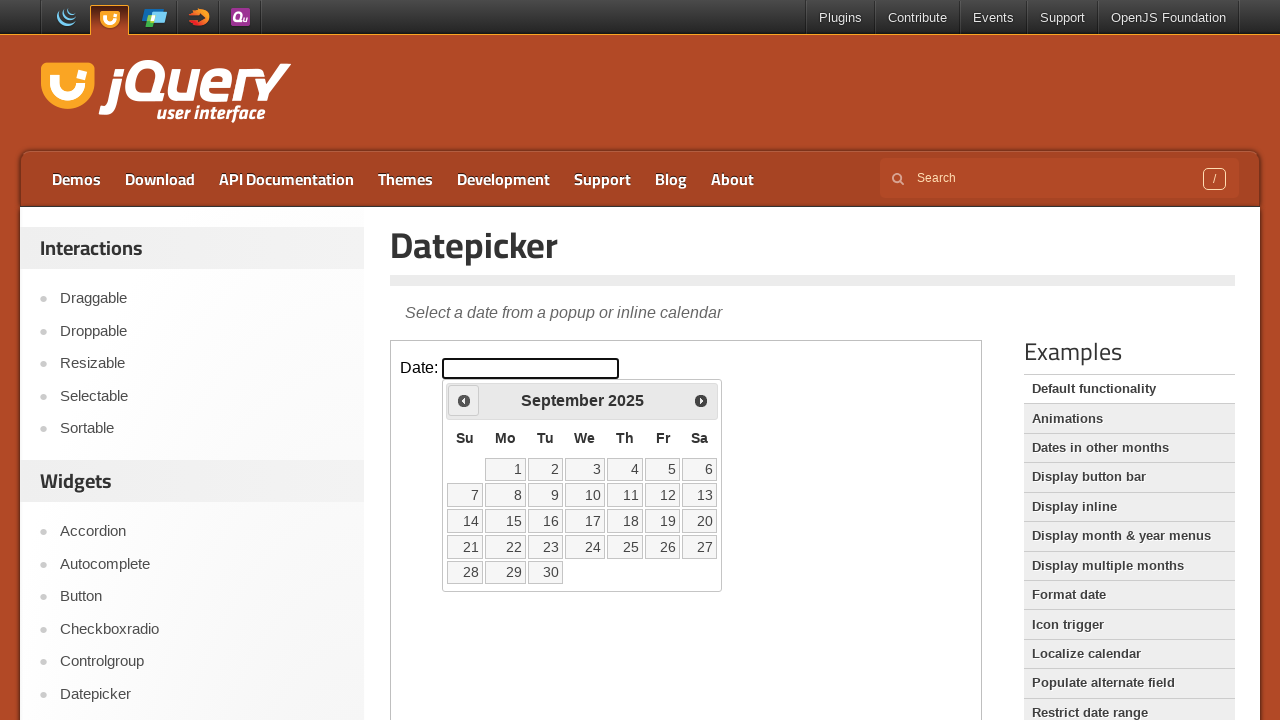

Clicked backward arrow to navigate to previous month at (464, 400) on iframe >> nth=0 >> internal:control=enter-frame >> xpath=//div[@id='ui-datepicke
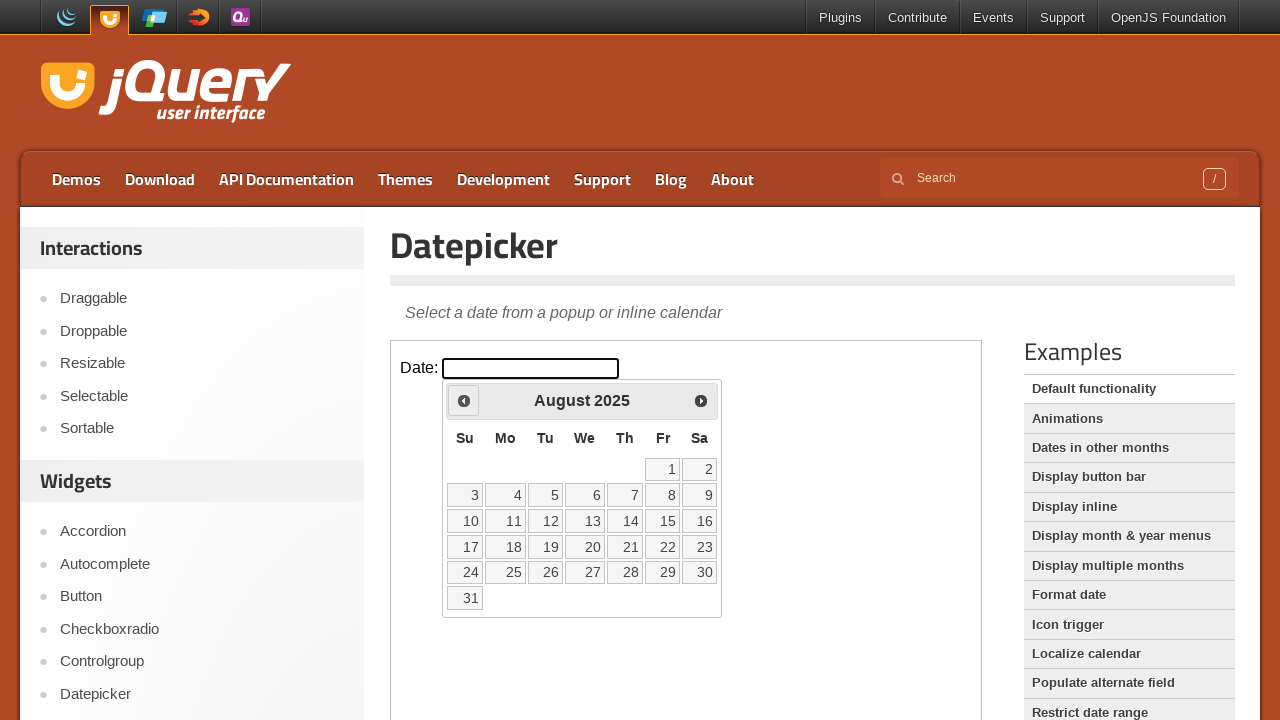

Checked current month and year: August 2025
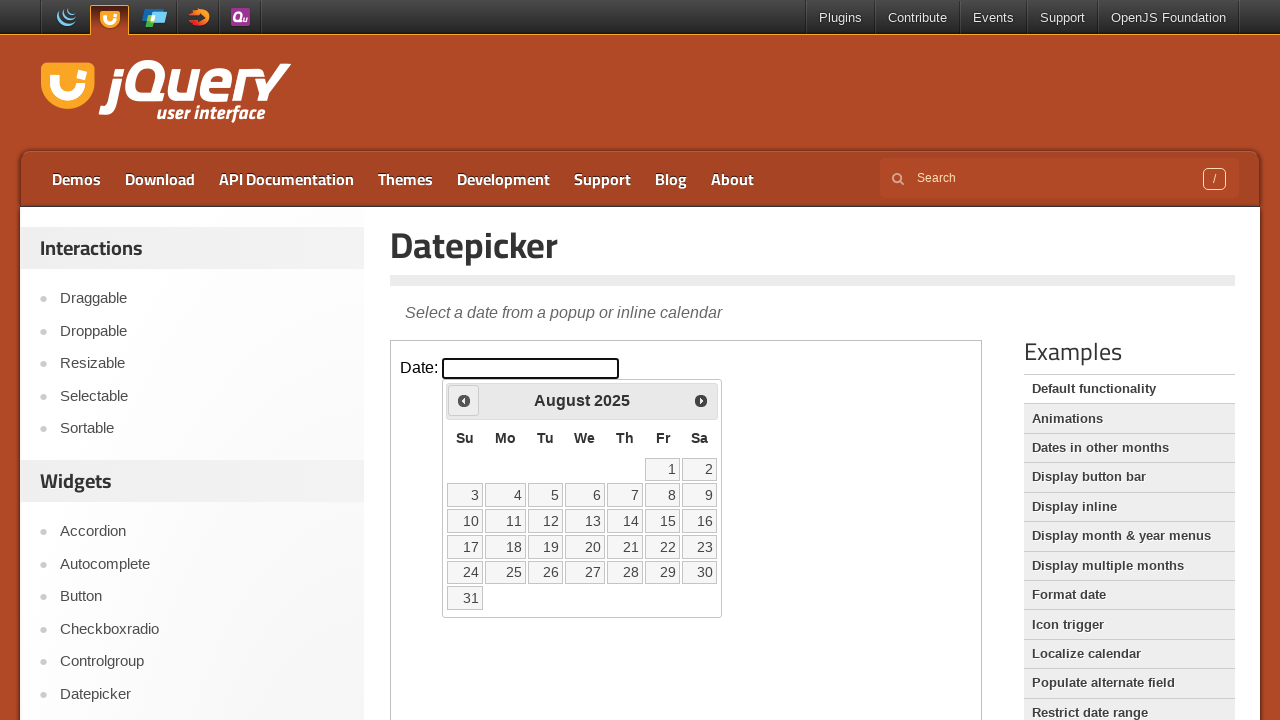

Clicked backward arrow to navigate to previous month at (464, 400) on iframe >> nth=0 >> internal:control=enter-frame >> xpath=//div[@id='ui-datepicke
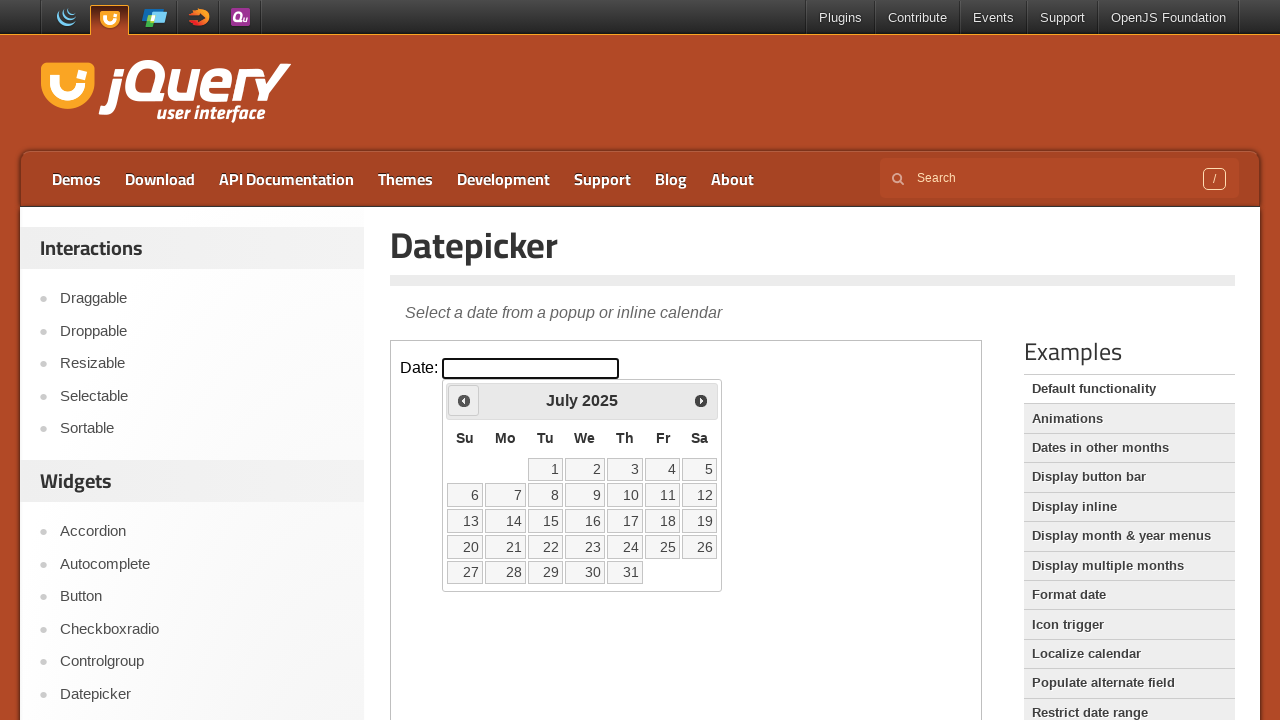

Checked current month and year: July 2025
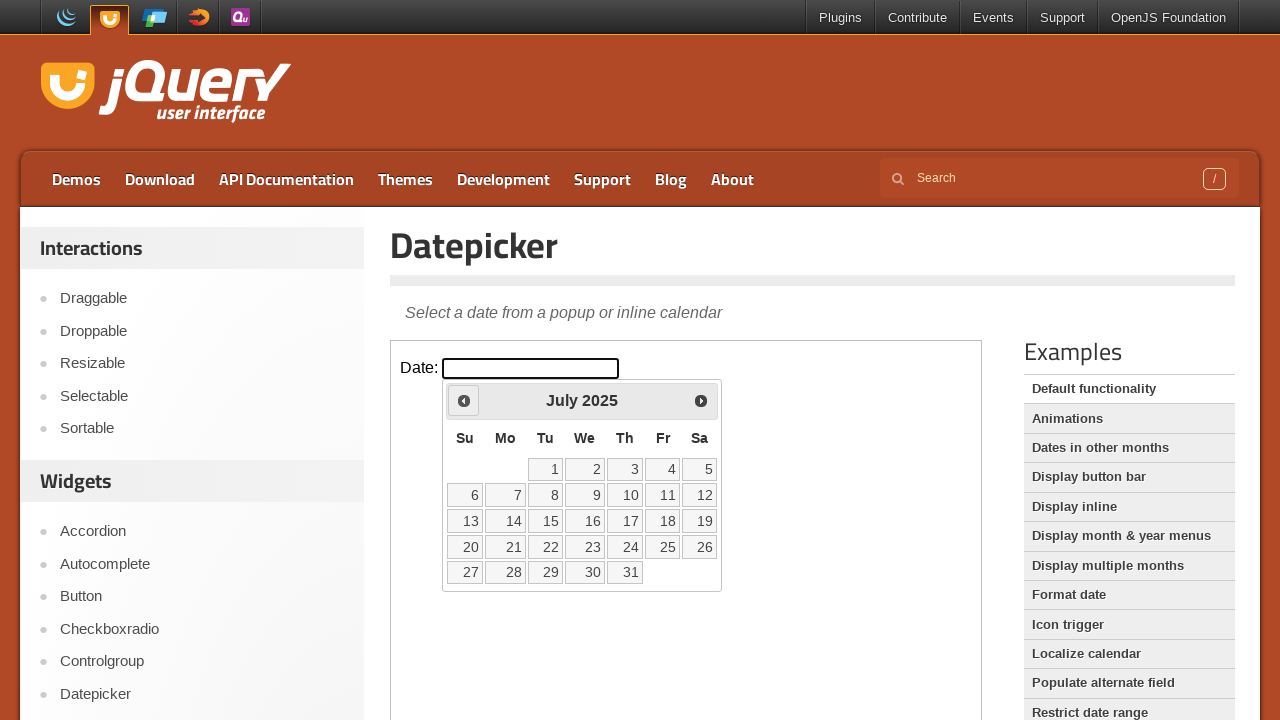

Clicked backward arrow to navigate to previous month at (464, 400) on iframe >> nth=0 >> internal:control=enter-frame >> xpath=//div[@id='ui-datepicke
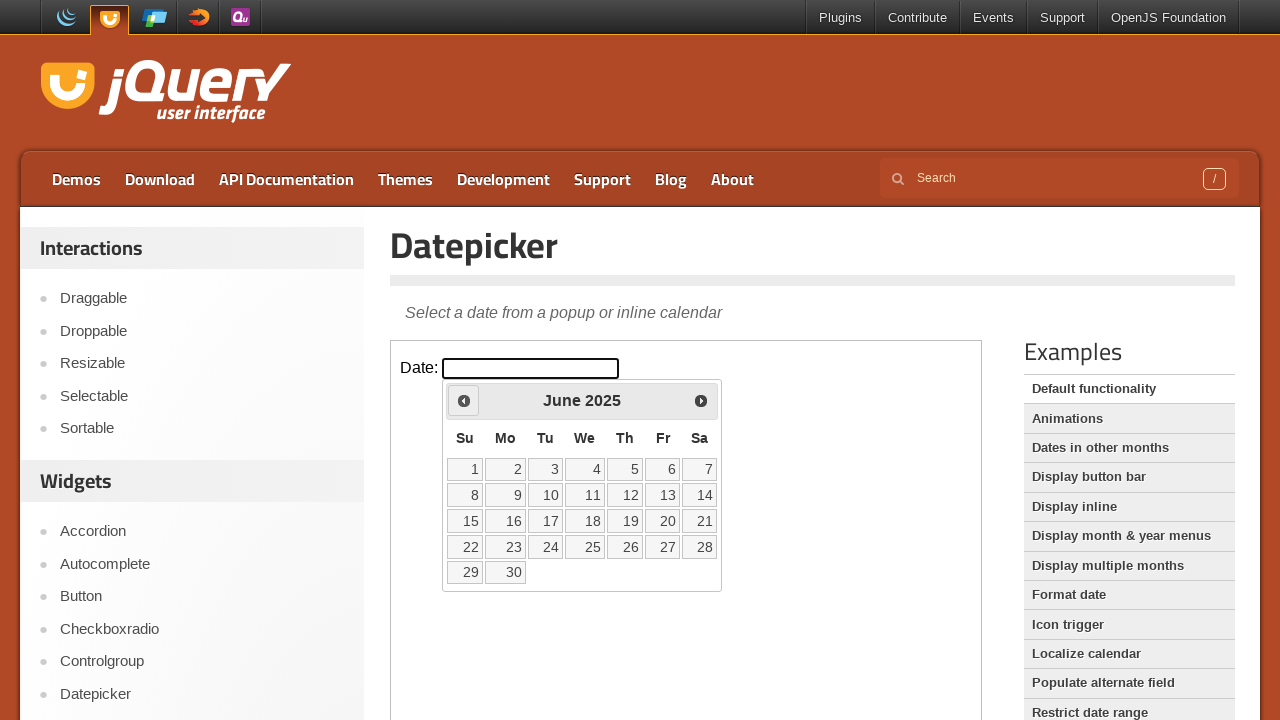

Checked current month and year: June 2025
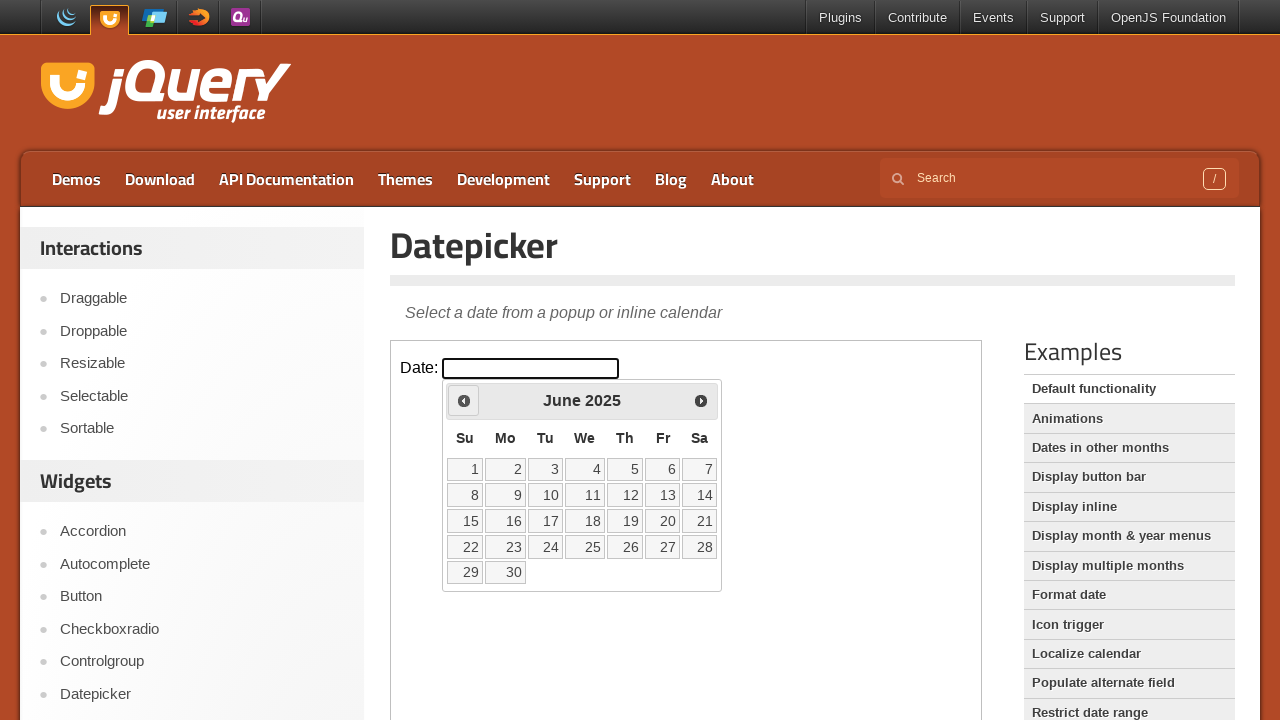

Clicked backward arrow to navigate to previous month at (464, 400) on iframe >> nth=0 >> internal:control=enter-frame >> xpath=//div[@id='ui-datepicke
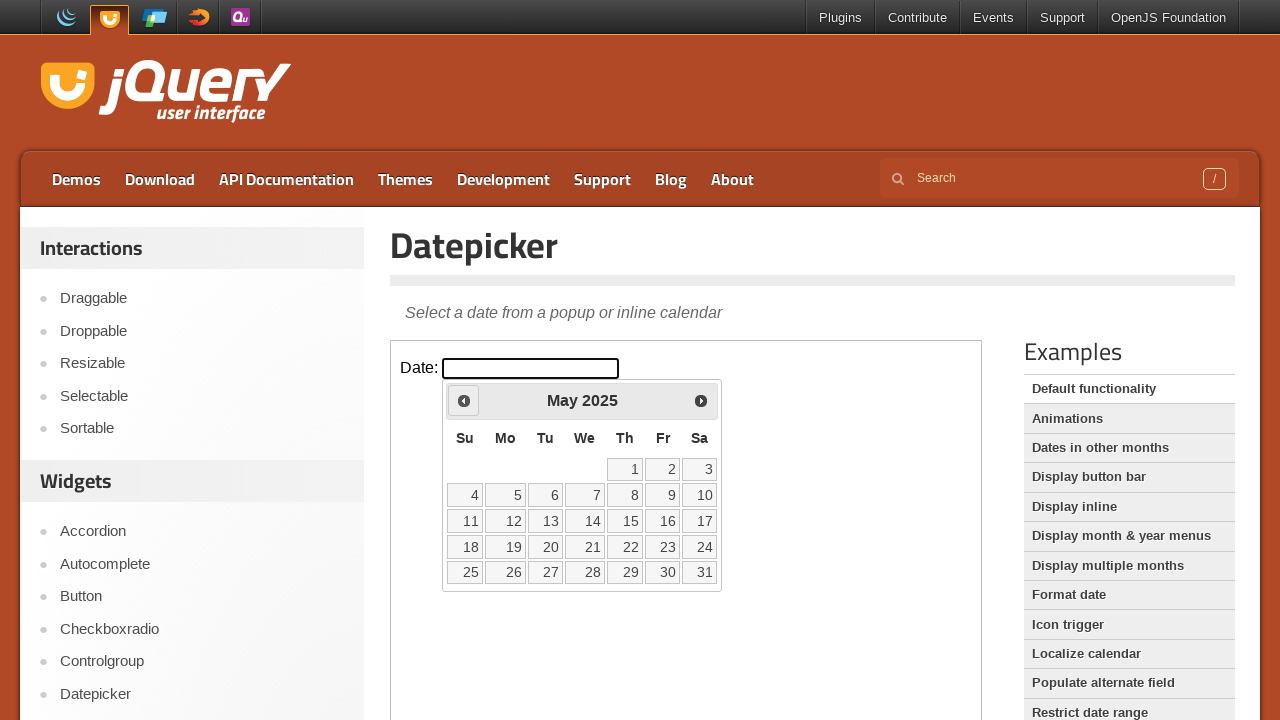

Checked current month and year: May 2025
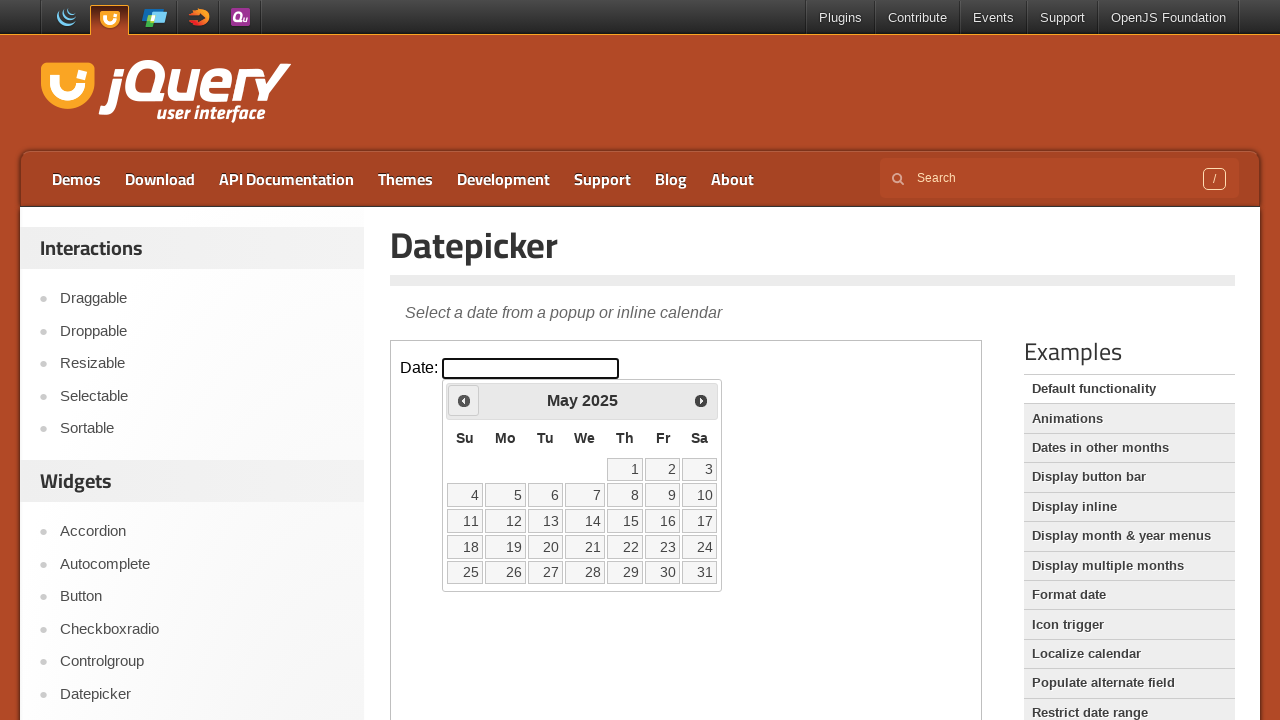

Clicked backward arrow to navigate to previous month at (464, 400) on iframe >> nth=0 >> internal:control=enter-frame >> xpath=//div[@id='ui-datepicke
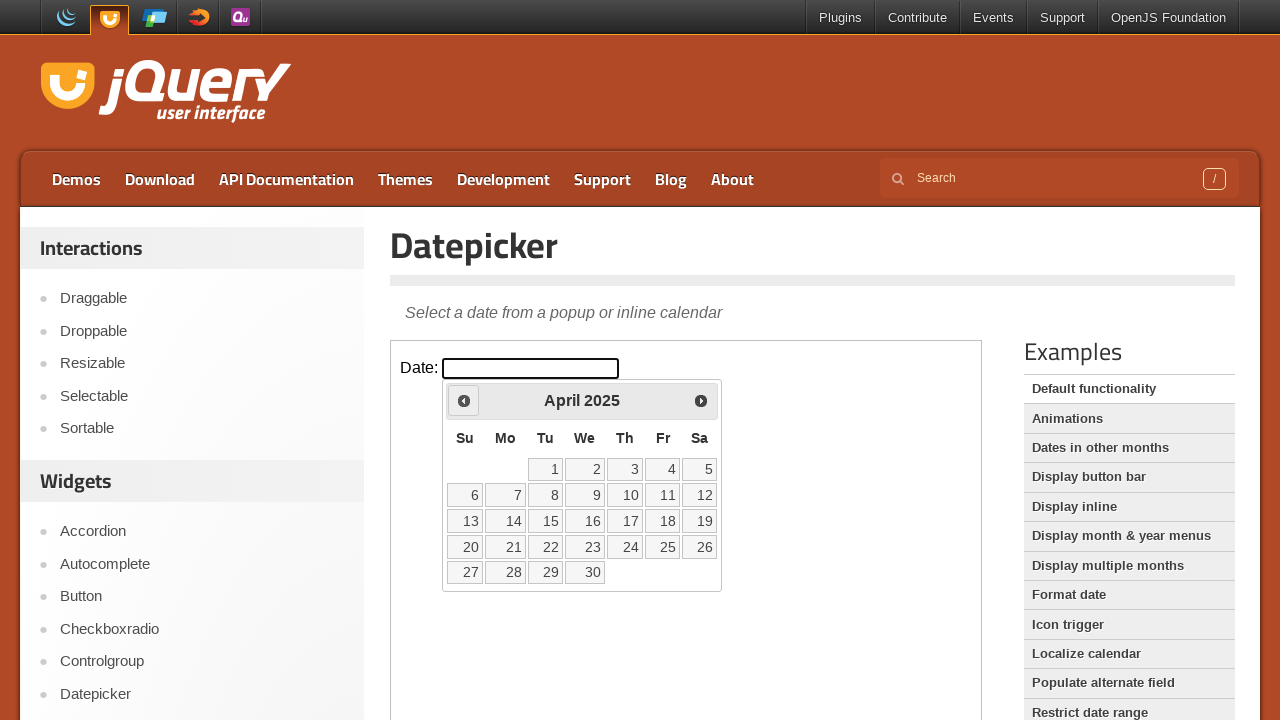

Checked current month and year: April 2025
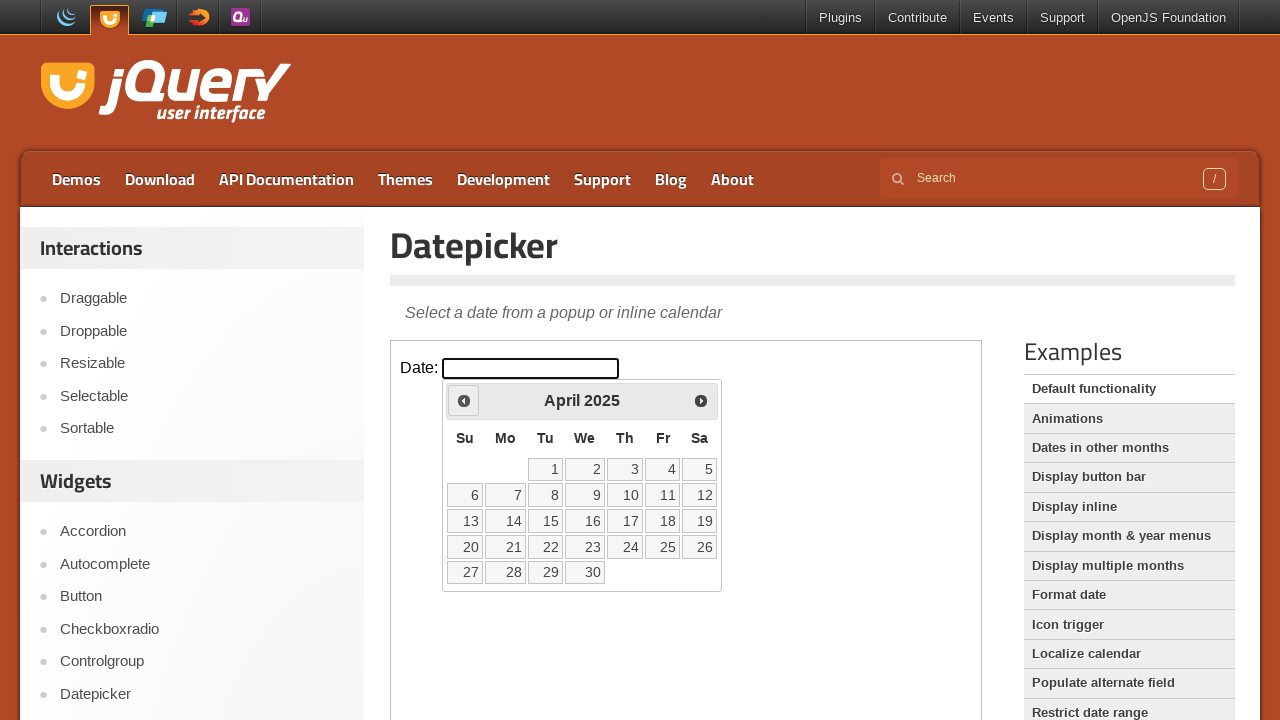

Clicked backward arrow to navigate to previous month at (464, 400) on iframe >> nth=0 >> internal:control=enter-frame >> xpath=//div[@id='ui-datepicke
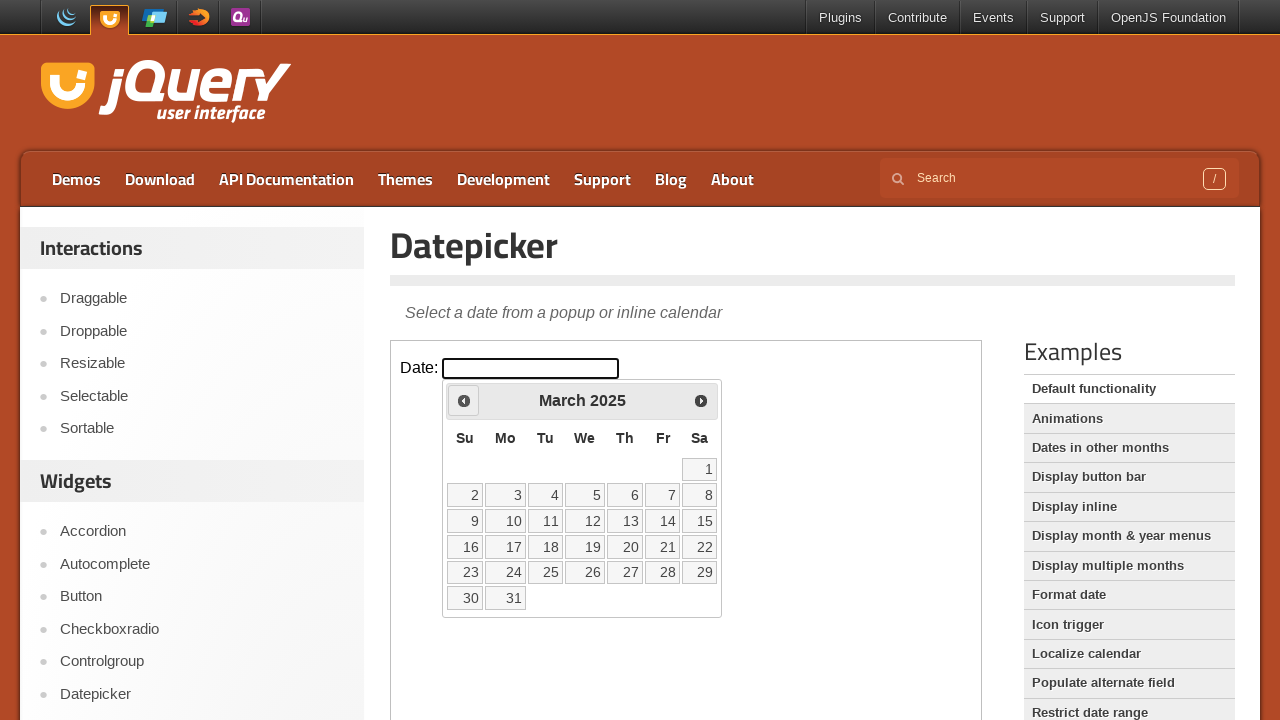

Checked current month and year: March 2025
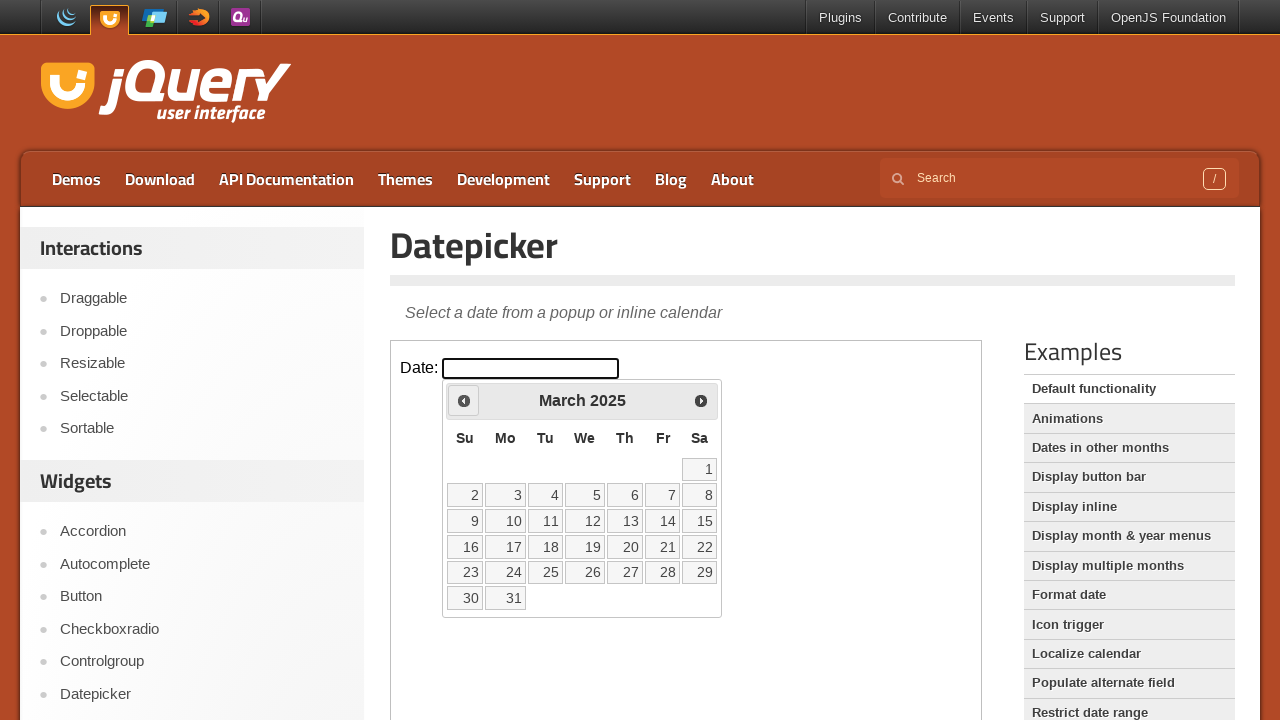

Clicked backward arrow to navigate to previous month at (464, 400) on iframe >> nth=0 >> internal:control=enter-frame >> xpath=//div[@id='ui-datepicke
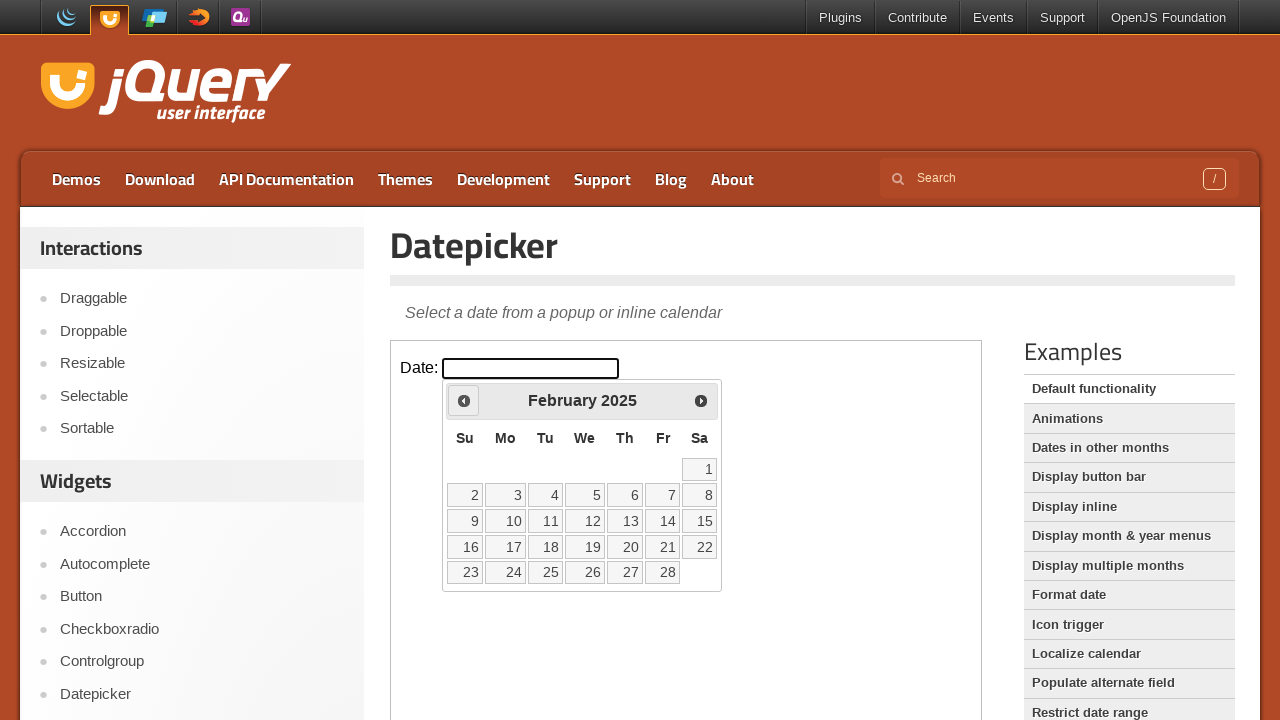

Checked current month and year: February 2025
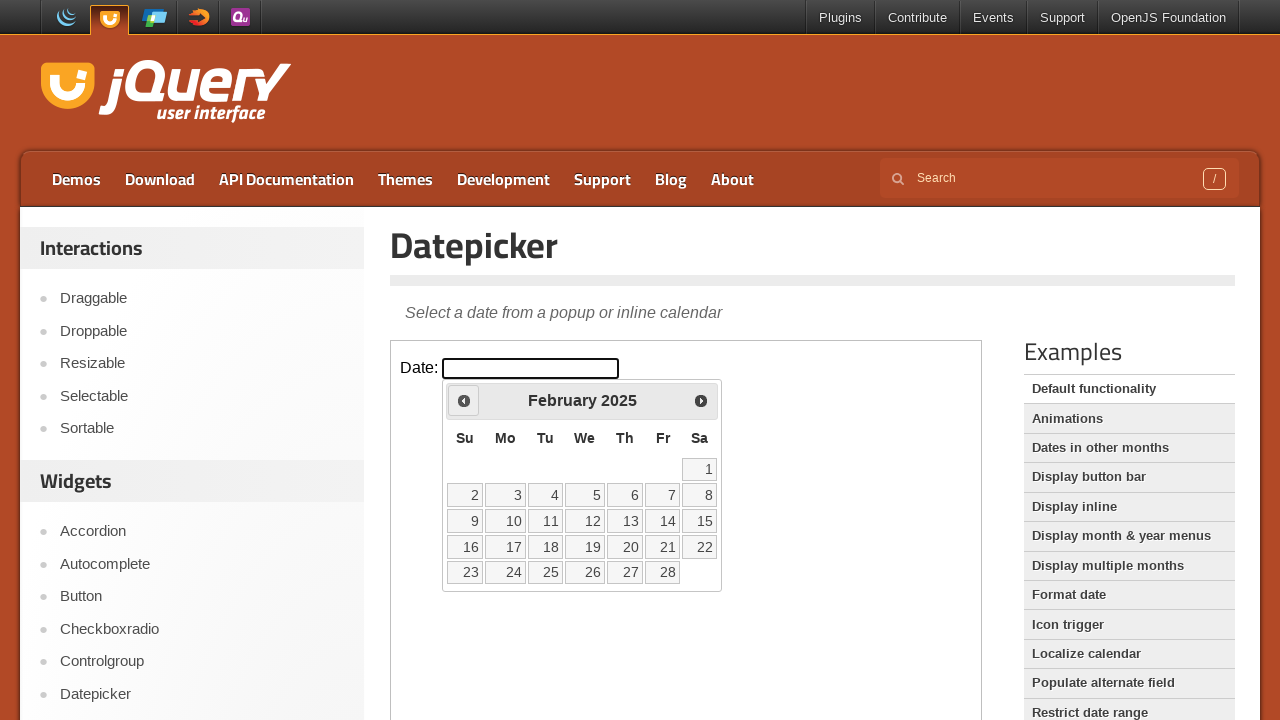

Clicked backward arrow to navigate to previous month at (464, 400) on iframe >> nth=0 >> internal:control=enter-frame >> xpath=//div[@id='ui-datepicke
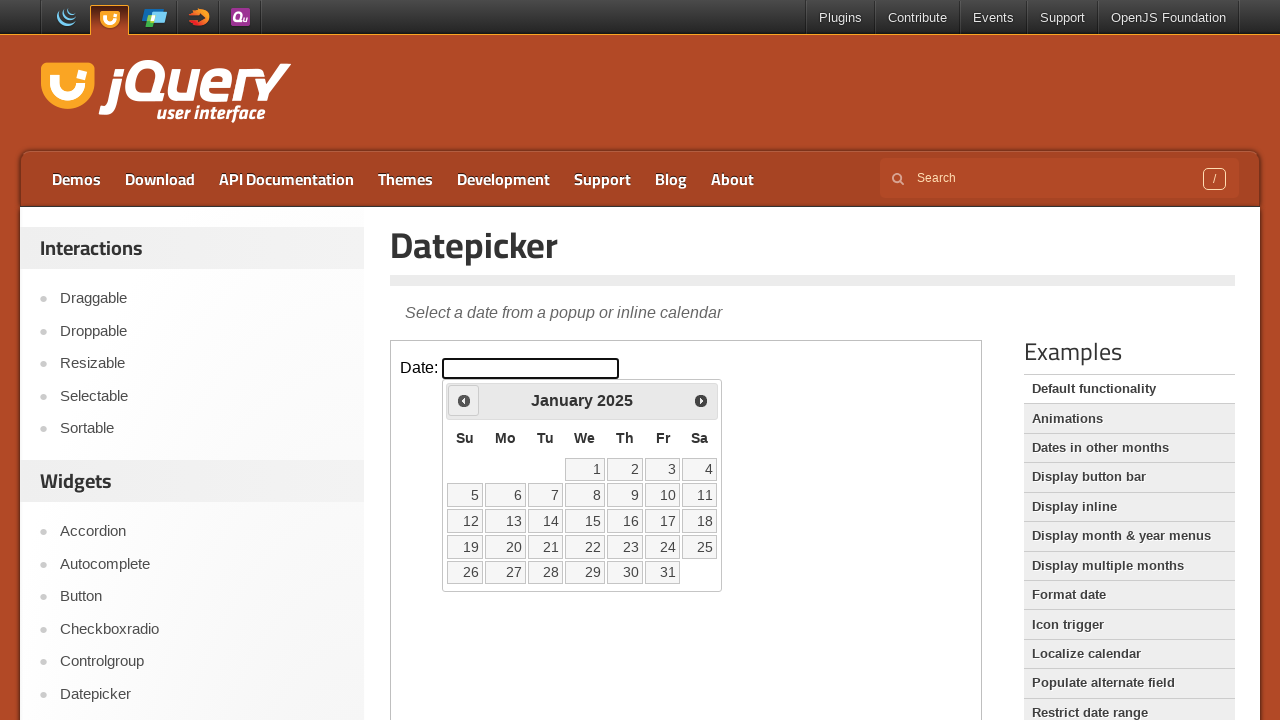

Checked current month and year: January 2025
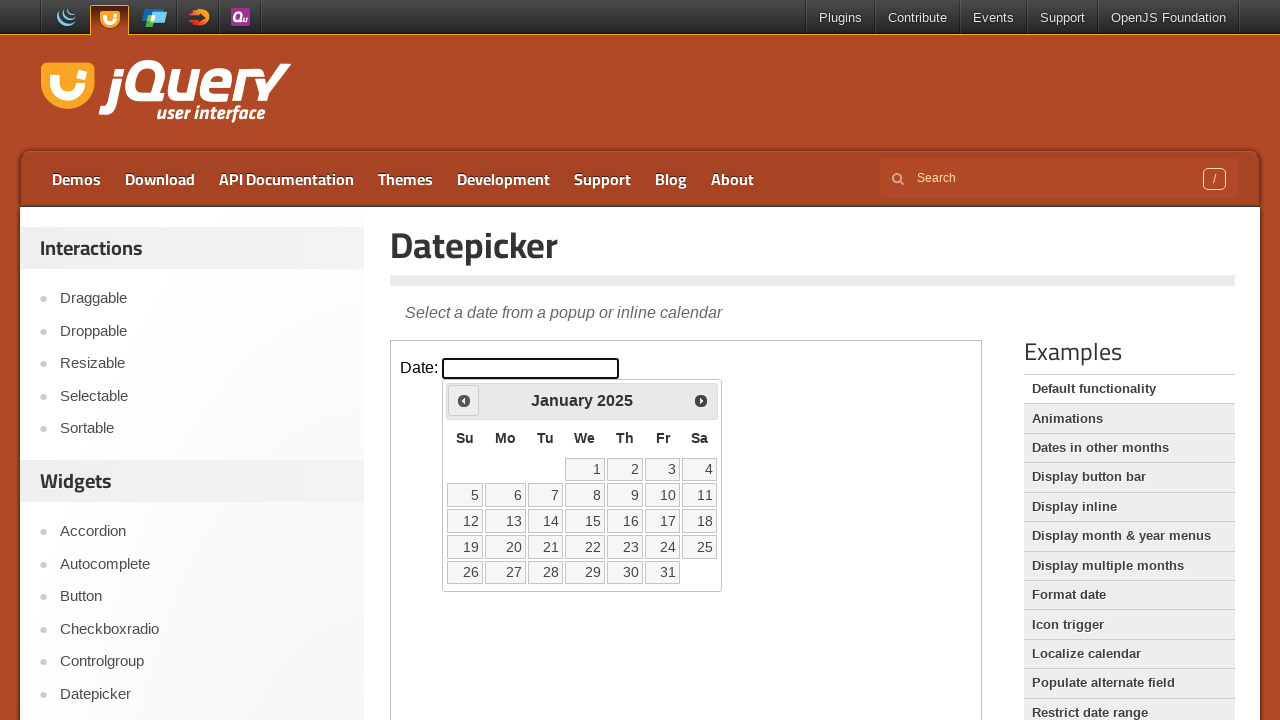

Clicked backward arrow to navigate to previous month at (464, 400) on iframe >> nth=0 >> internal:control=enter-frame >> xpath=//div[@id='ui-datepicke
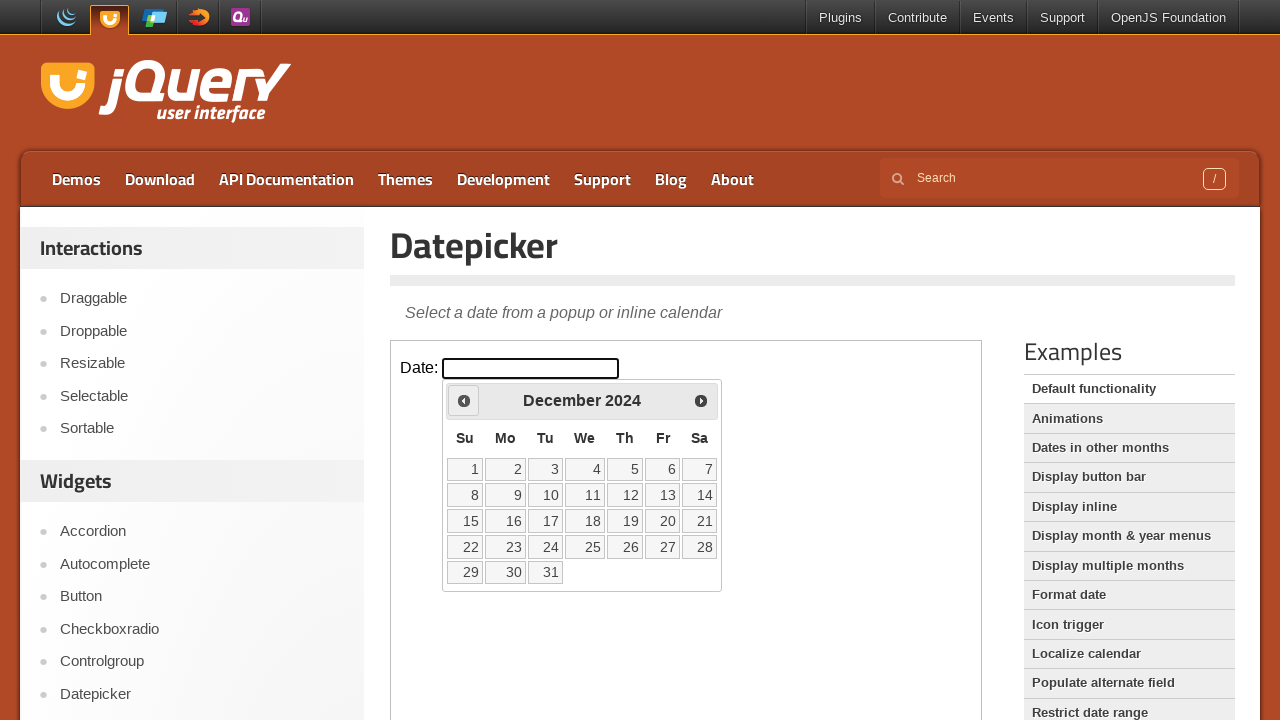

Checked current month and year: December 2024
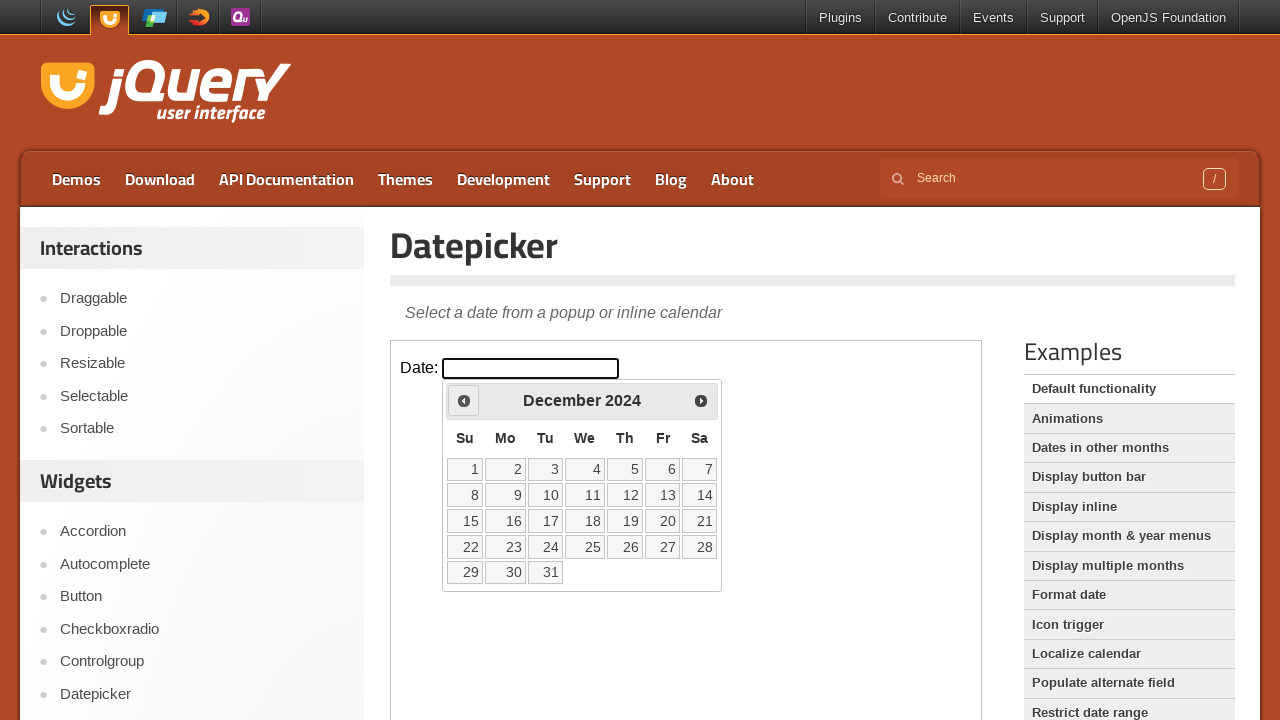

Clicked backward arrow to navigate to previous month at (464, 400) on iframe >> nth=0 >> internal:control=enter-frame >> xpath=//div[@id='ui-datepicke
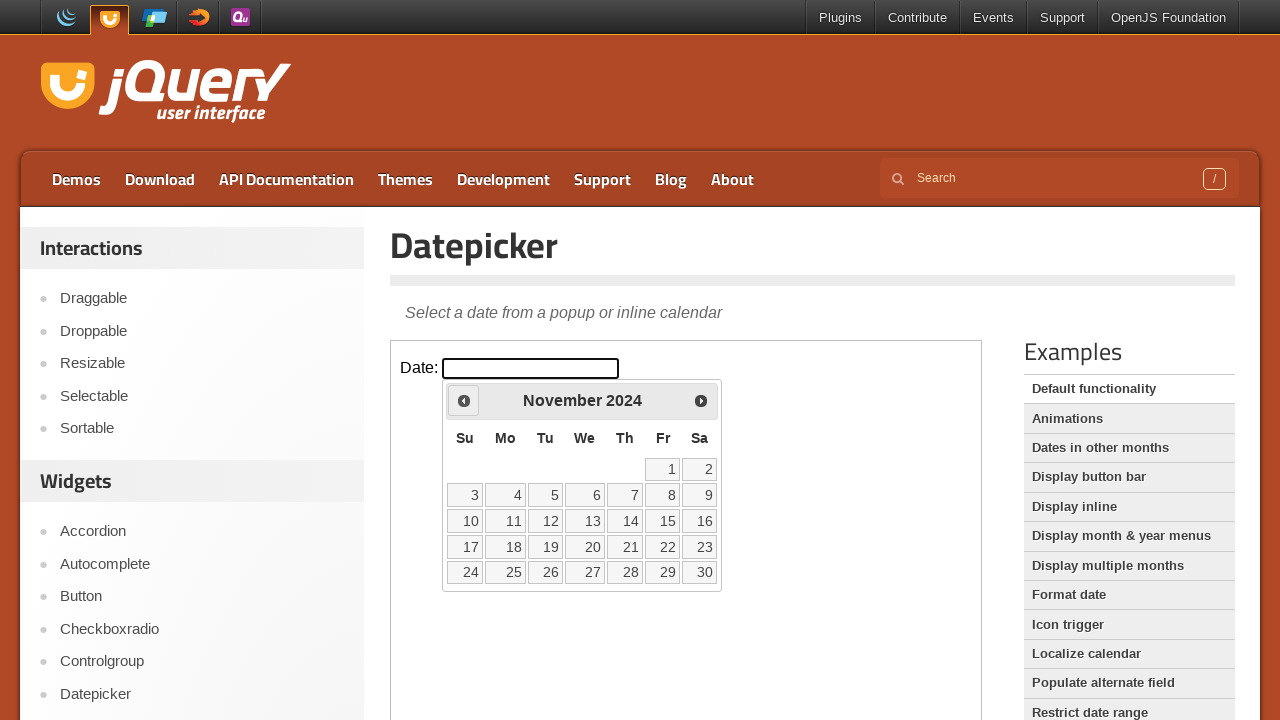

Checked current month and year: November 2024
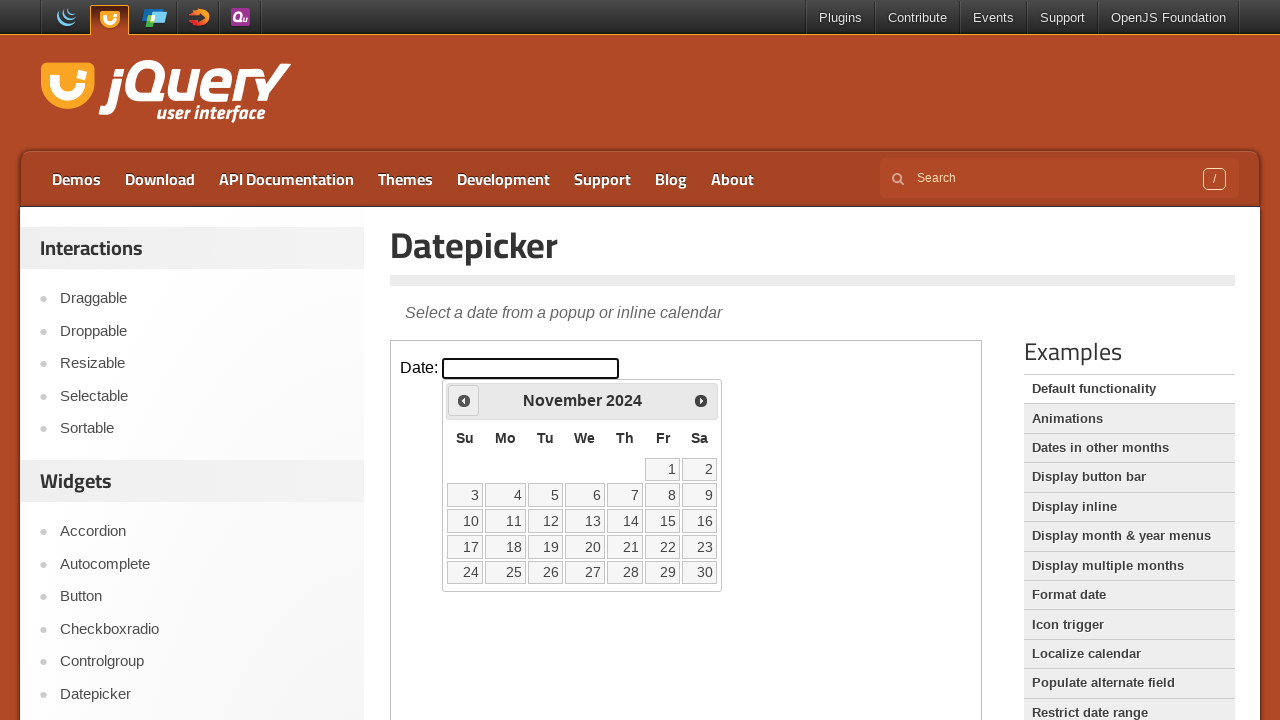

Clicked backward arrow to navigate to previous month at (464, 400) on iframe >> nth=0 >> internal:control=enter-frame >> xpath=//div[@id='ui-datepicke
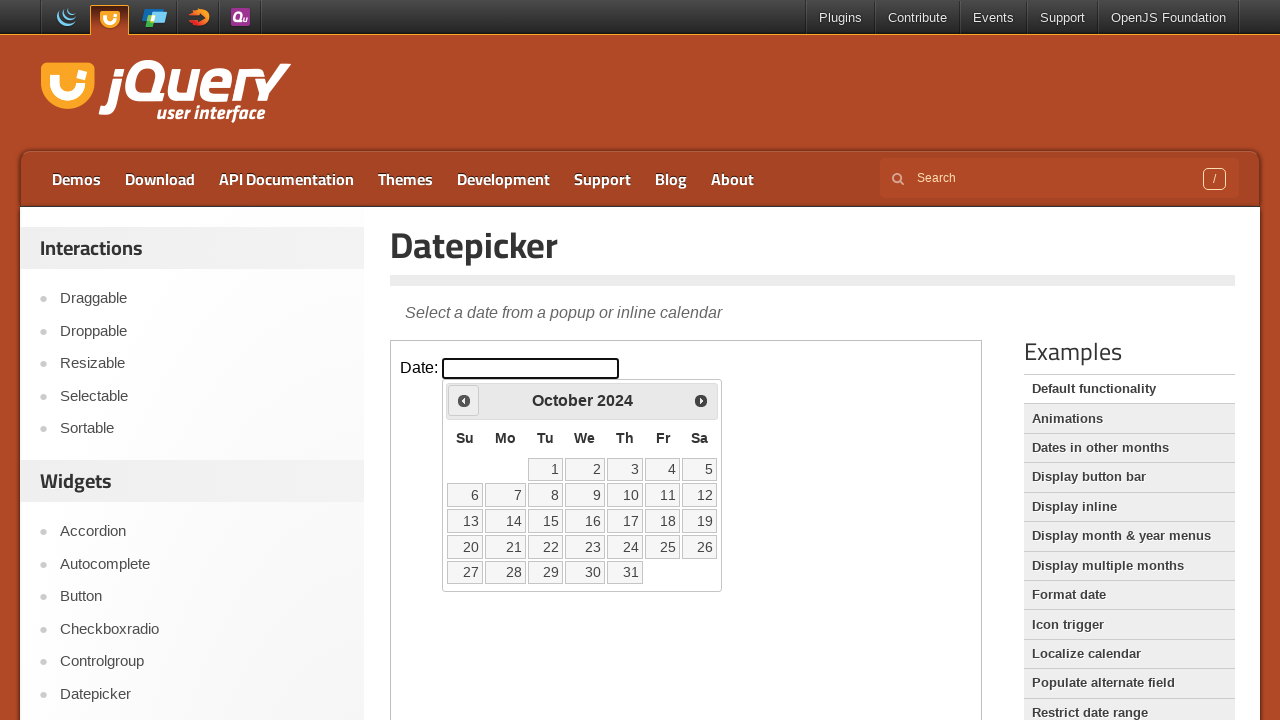

Checked current month and year: October 2024
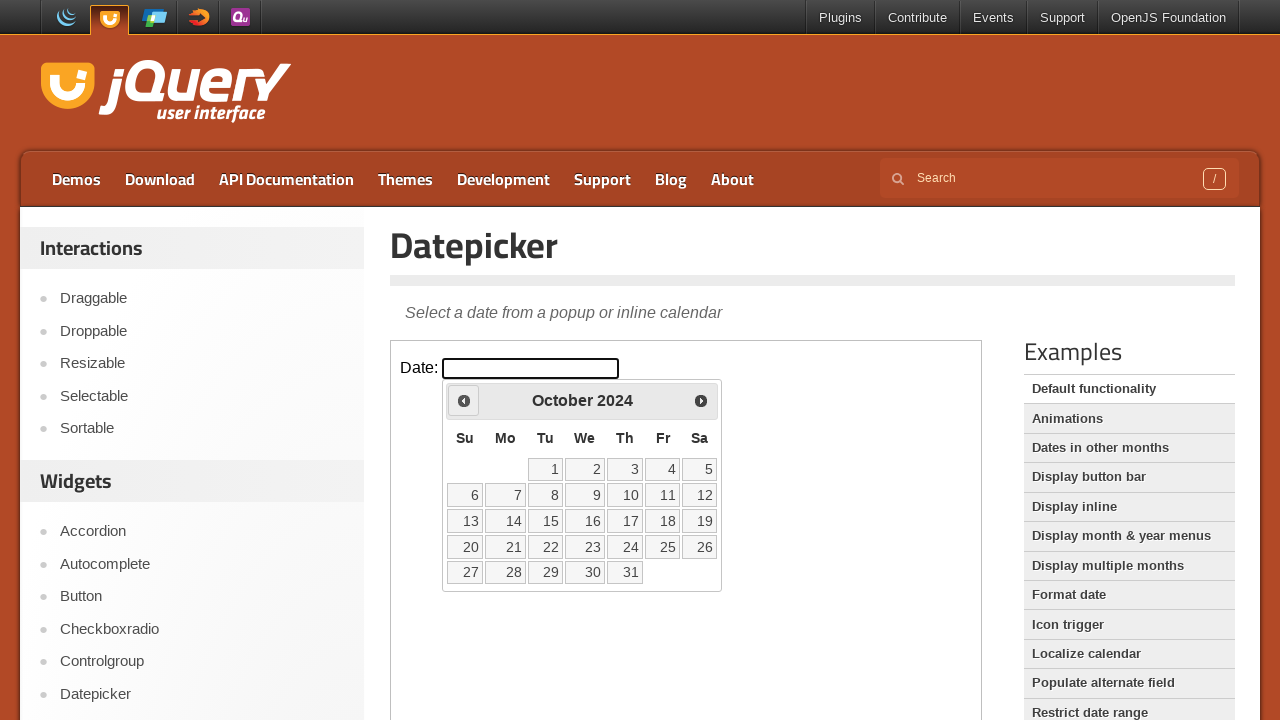

Clicked backward arrow to navigate to previous month at (464, 400) on iframe >> nth=0 >> internal:control=enter-frame >> xpath=//div[@id='ui-datepicke
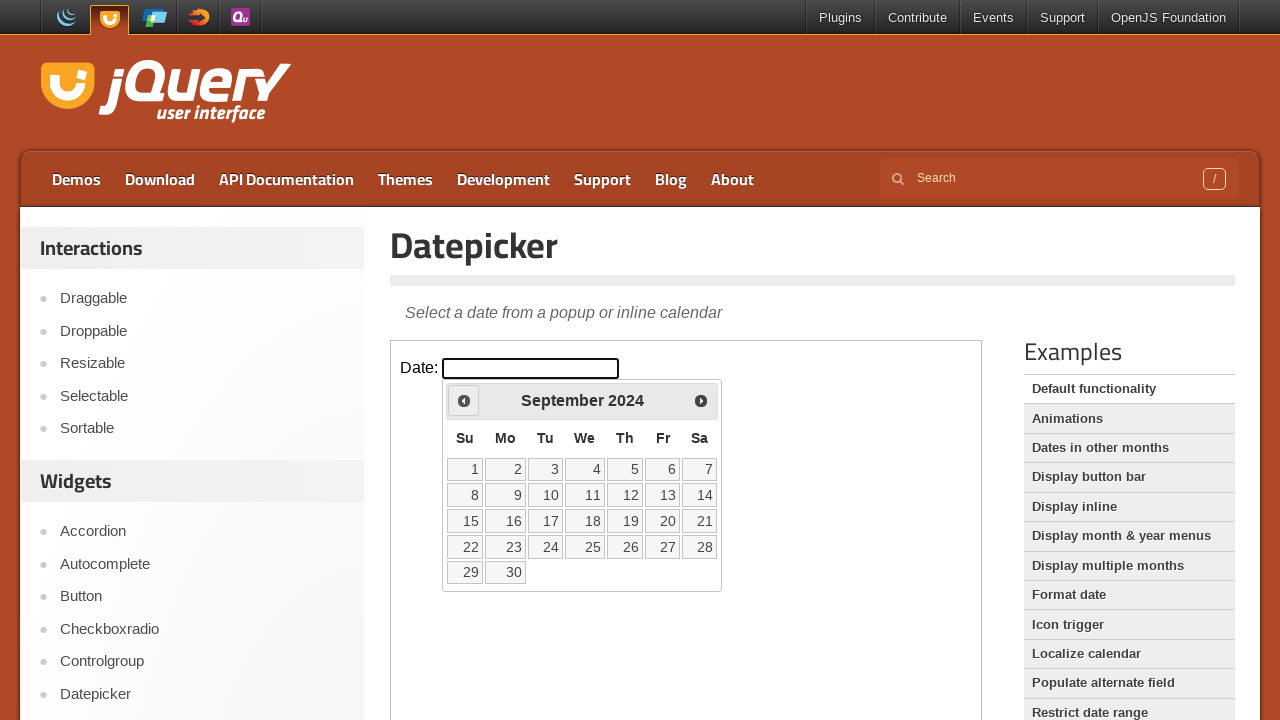

Checked current month and year: September 2024
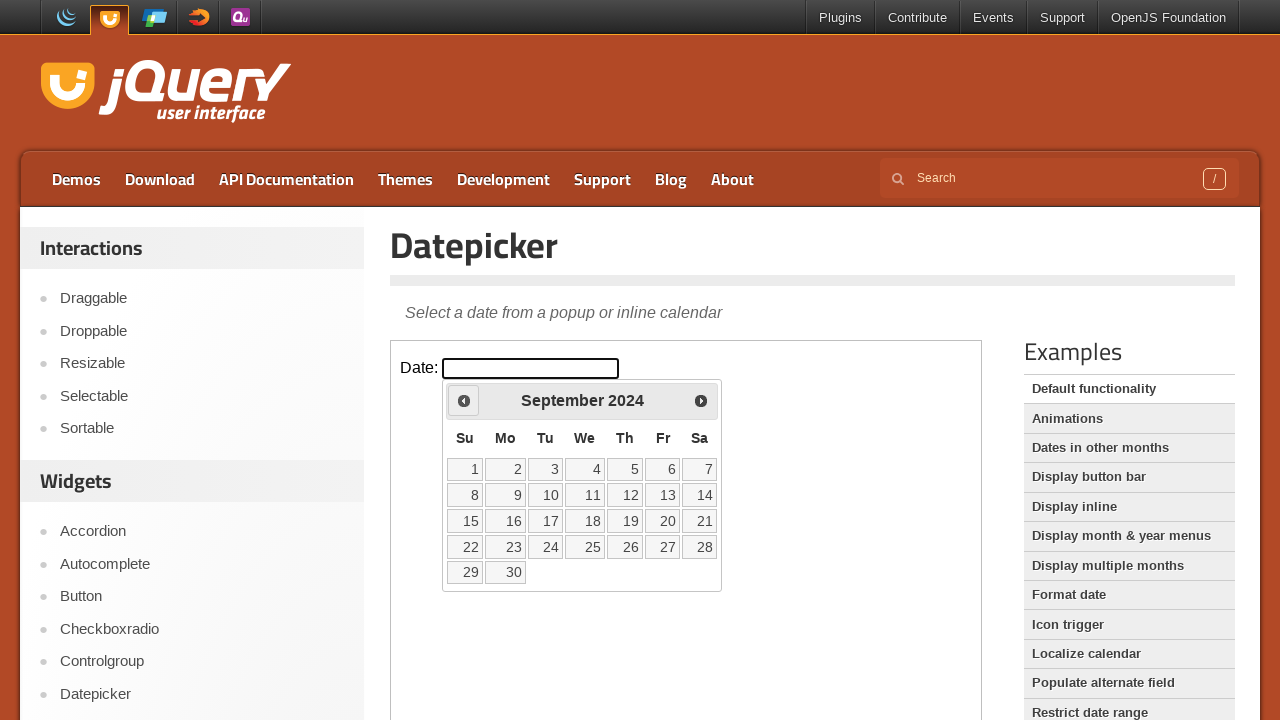

Clicked backward arrow to navigate to previous month at (464, 400) on iframe >> nth=0 >> internal:control=enter-frame >> xpath=//div[@id='ui-datepicke
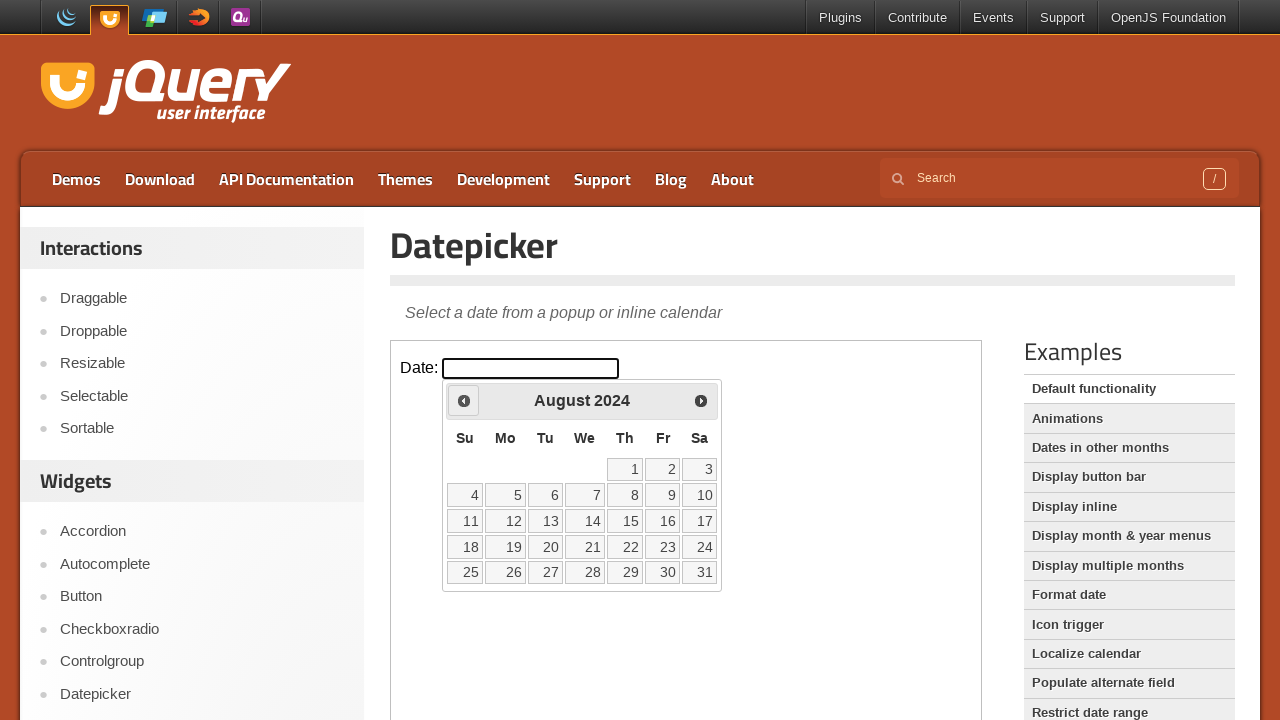

Checked current month and year: August 2024
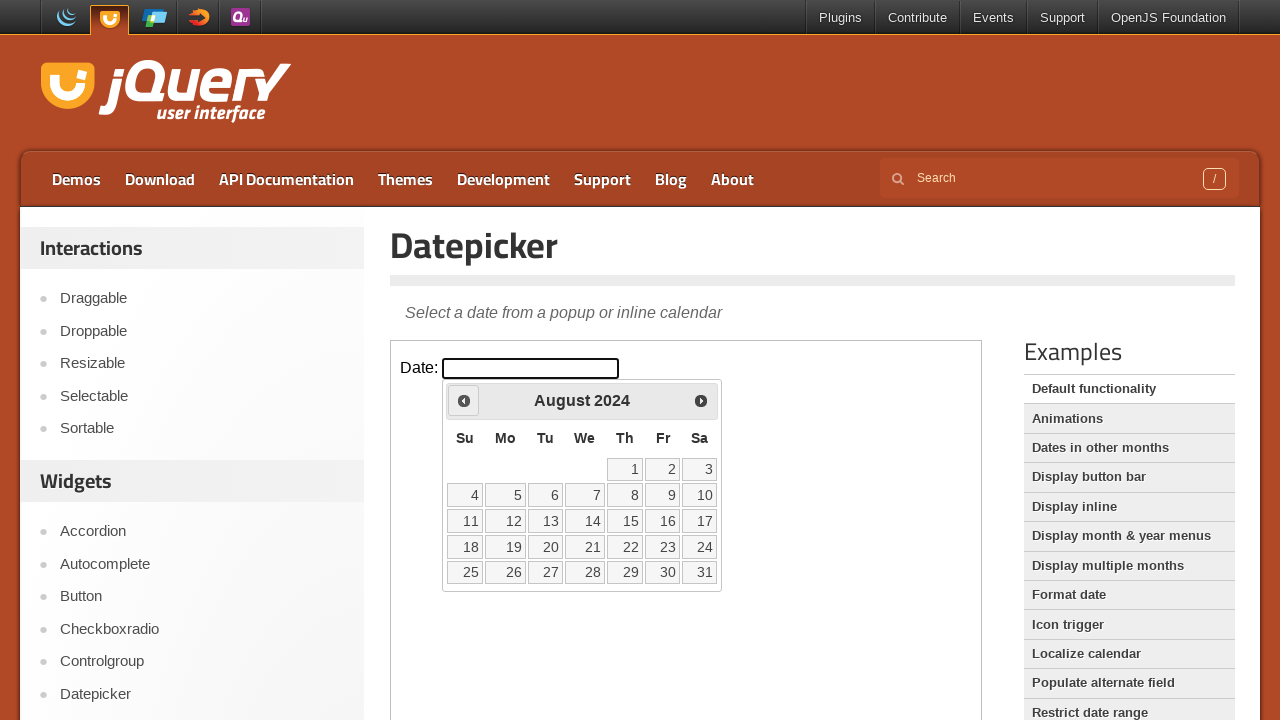

Clicked backward arrow to navigate to previous month at (464, 400) on iframe >> nth=0 >> internal:control=enter-frame >> xpath=//div[@id='ui-datepicke
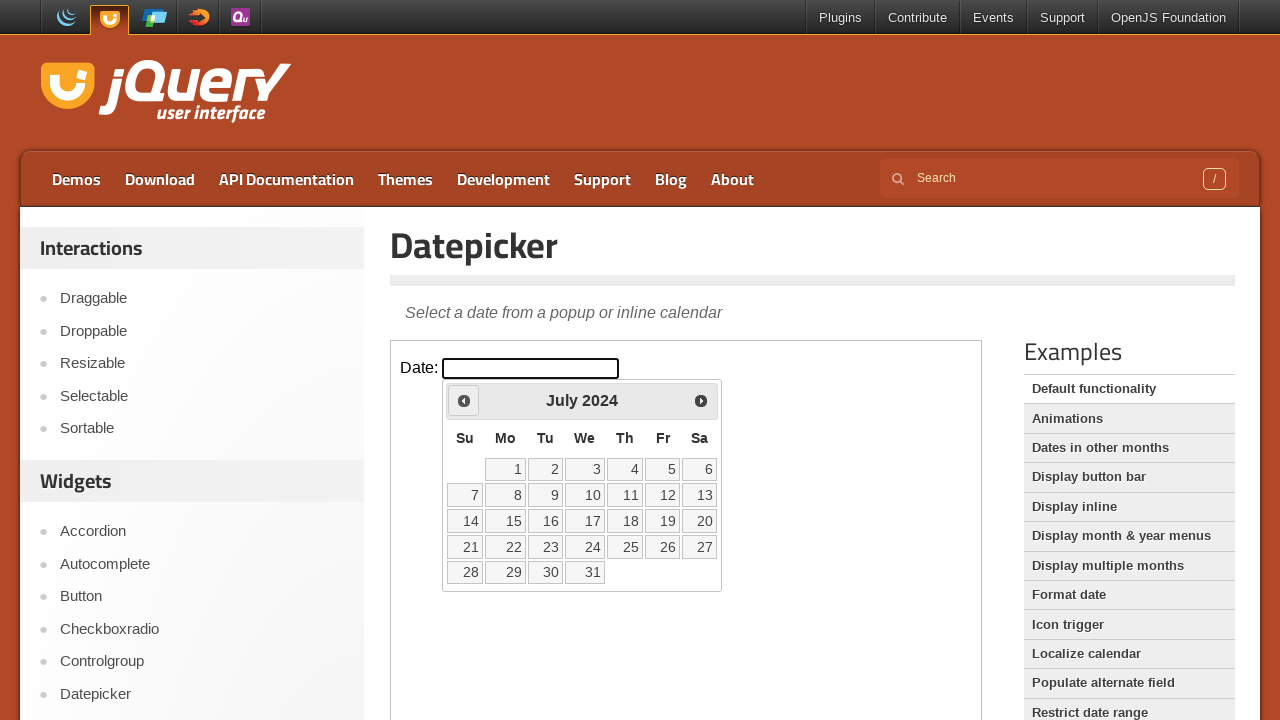

Checked current month and year: July 2024
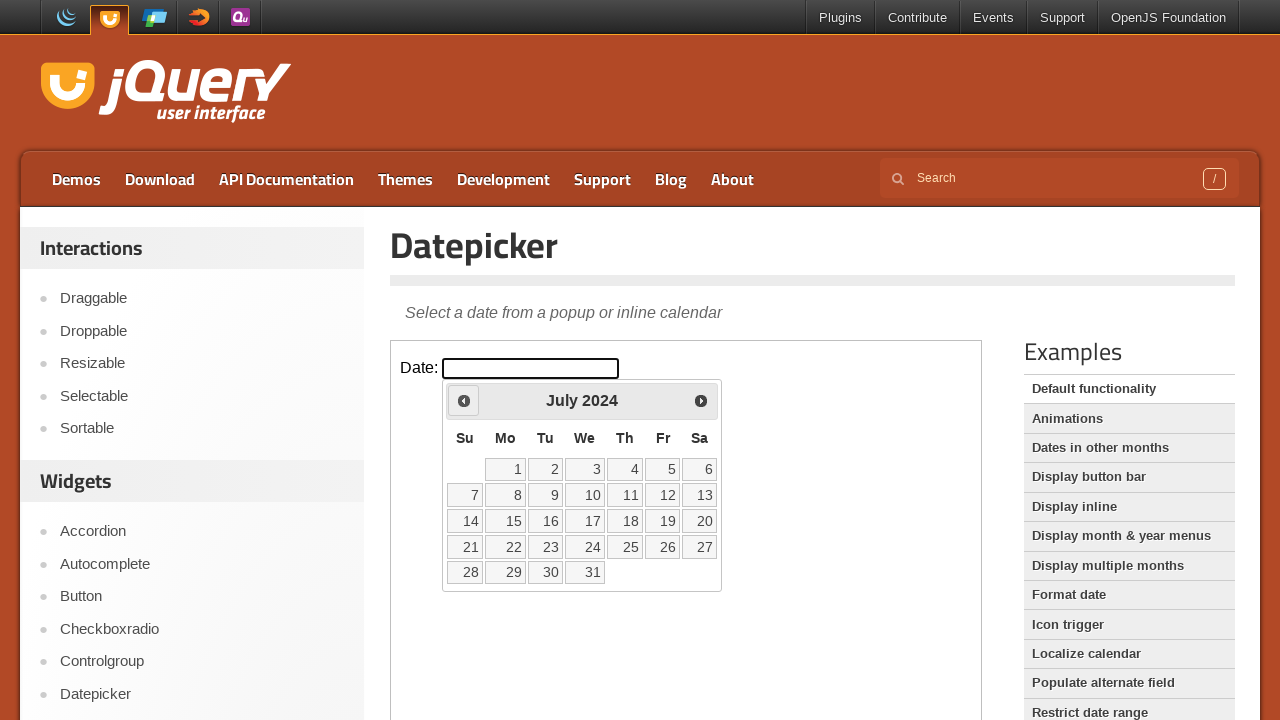

Clicked backward arrow to navigate to previous month at (464, 400) on iframe >> nth=0 >> internal:control=enter-frame >> xpath=//div[@id='ui-datepicke
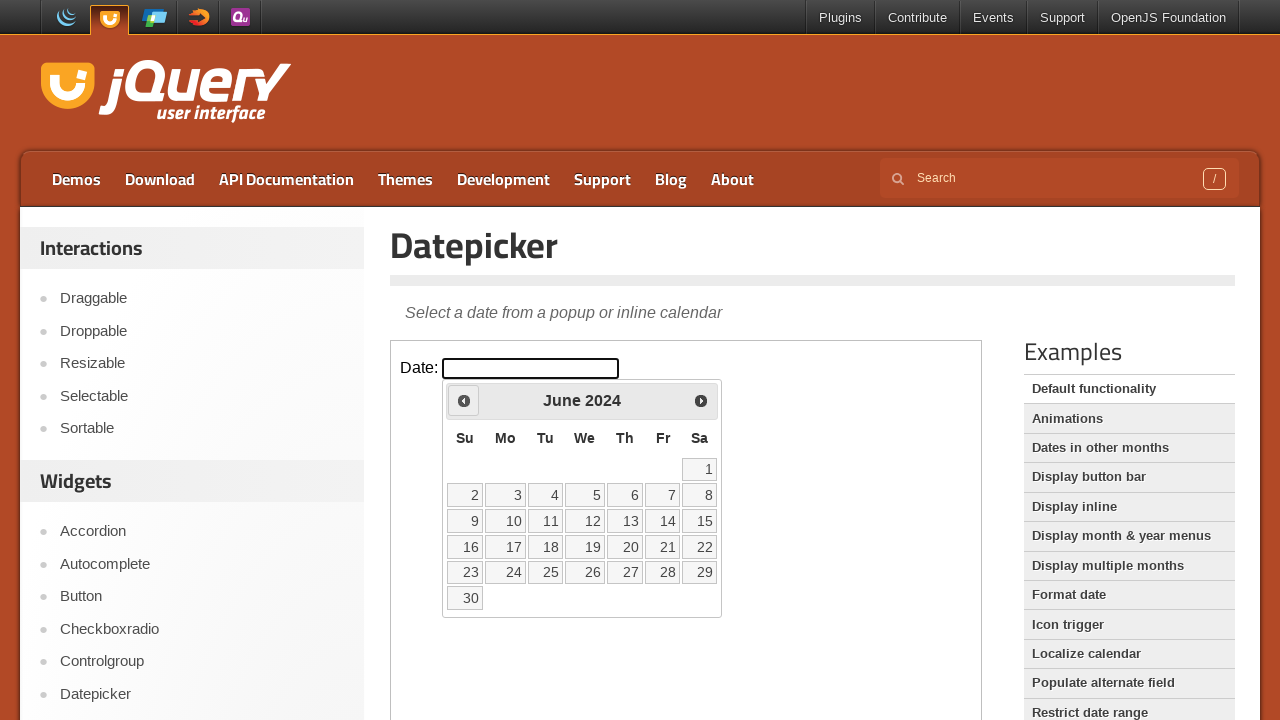

Checked current month and year: June 2024
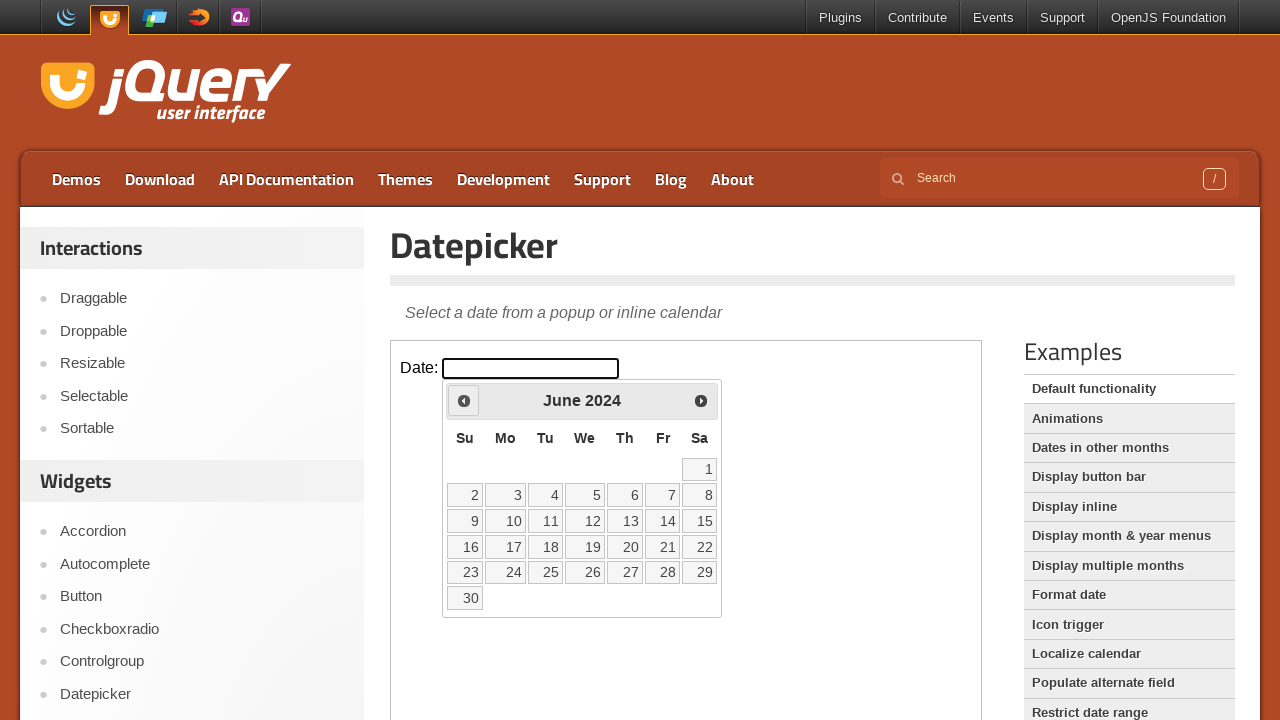

Clicked backward arrow to navigate to previous month at (464, 400) on iframe >> nth=0 >> internal:control=enter-frame >> xpath=//div[@id='ui-datepicke
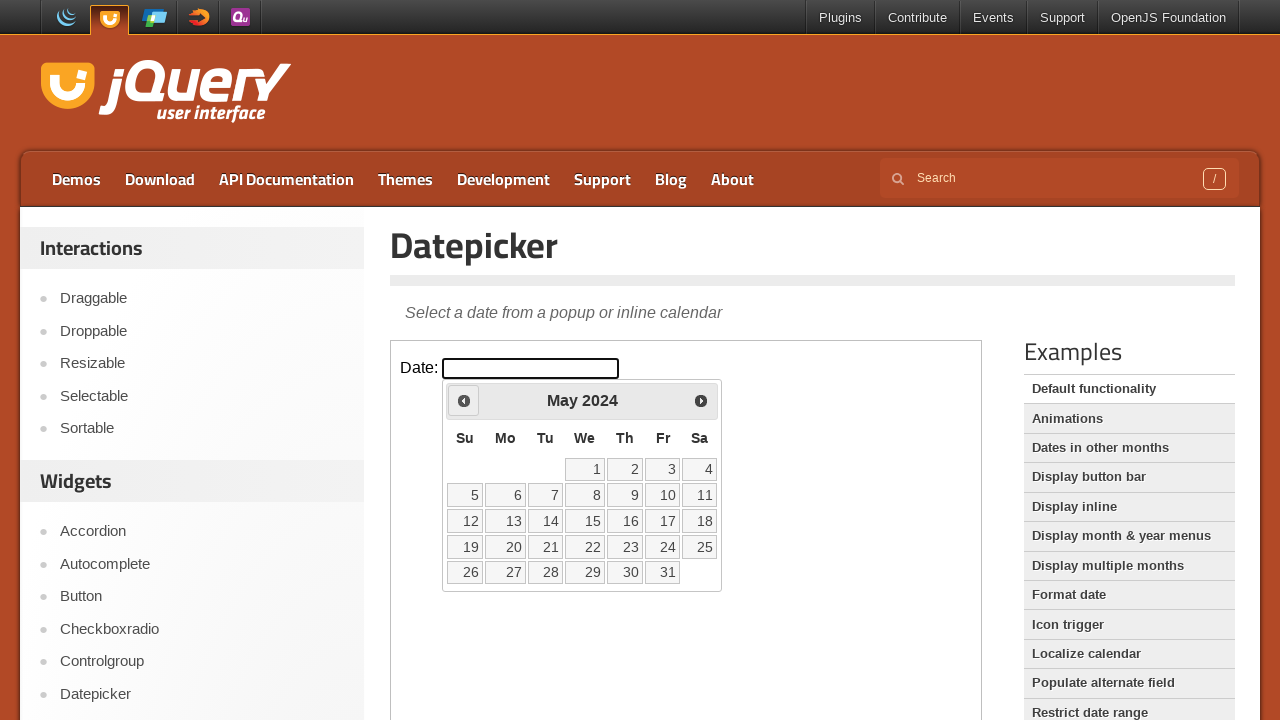

Checked current month and year: May 2024
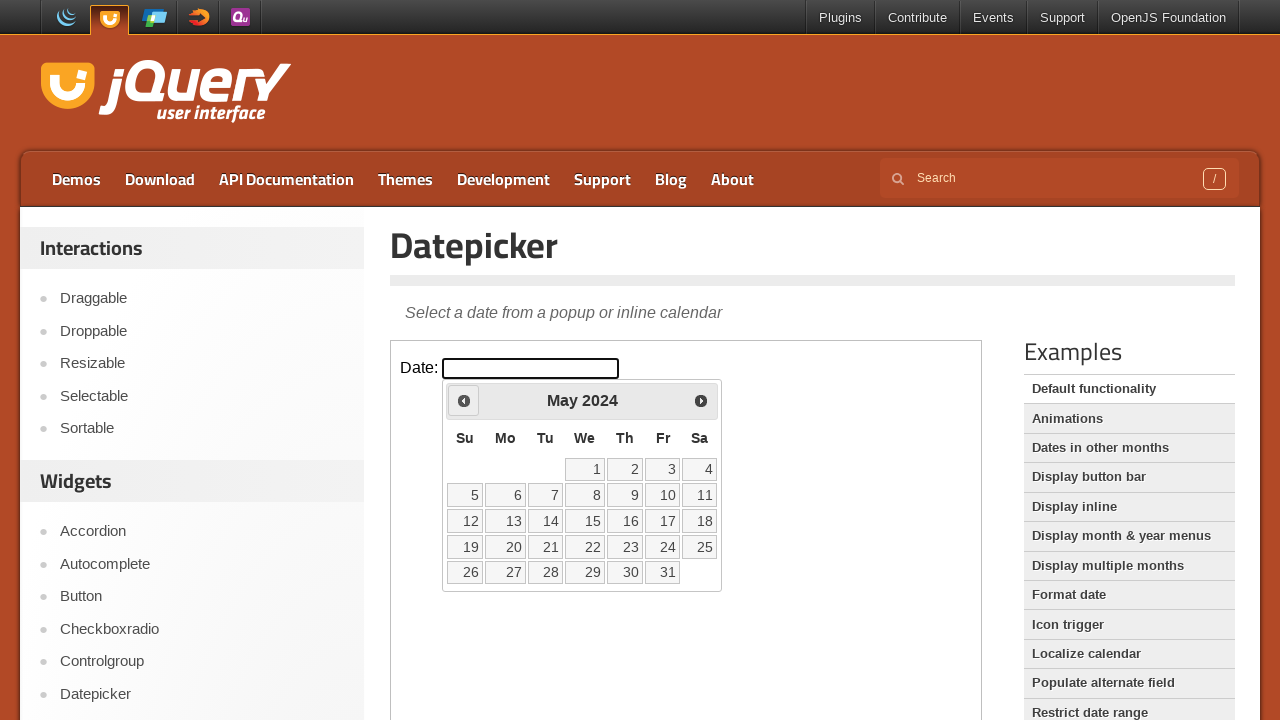

Clicked backward arrow to navigate to previous month at (464, 400) on iframe >> nth=0 >> internal:control=enter-frame >> xpath=//div[@id='ui-datepicke
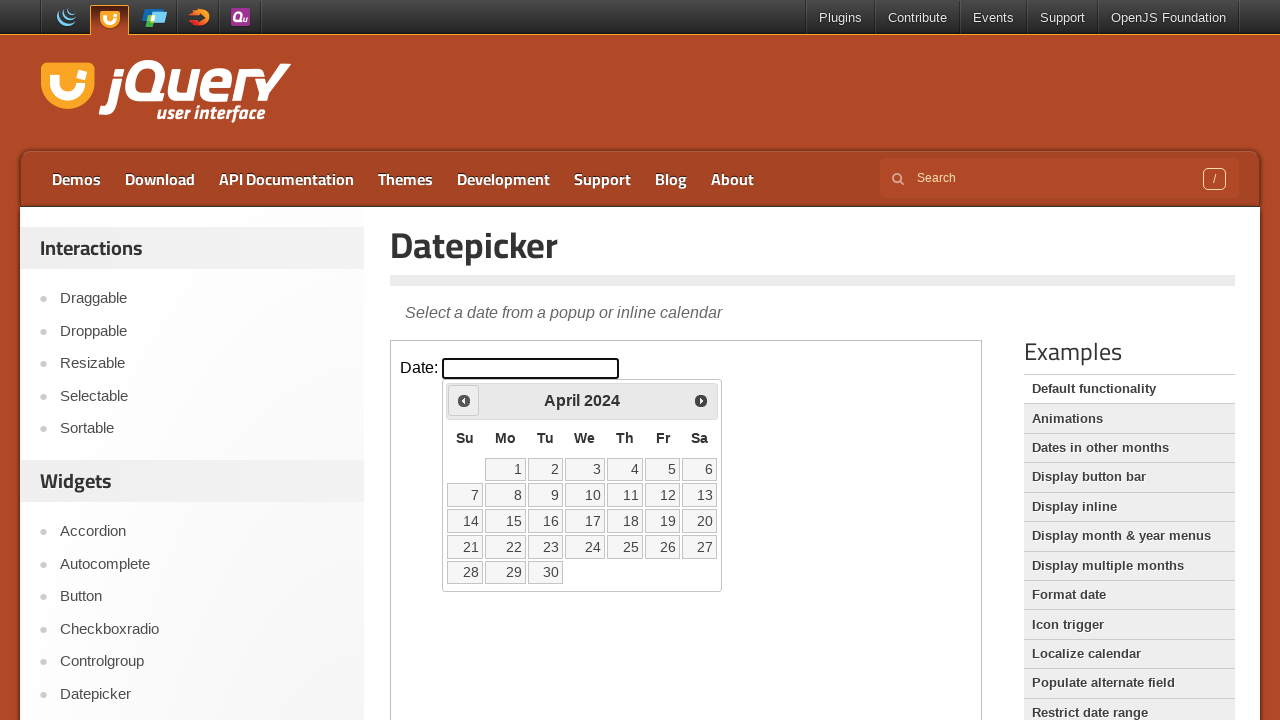

Checked current month and year: April 2024
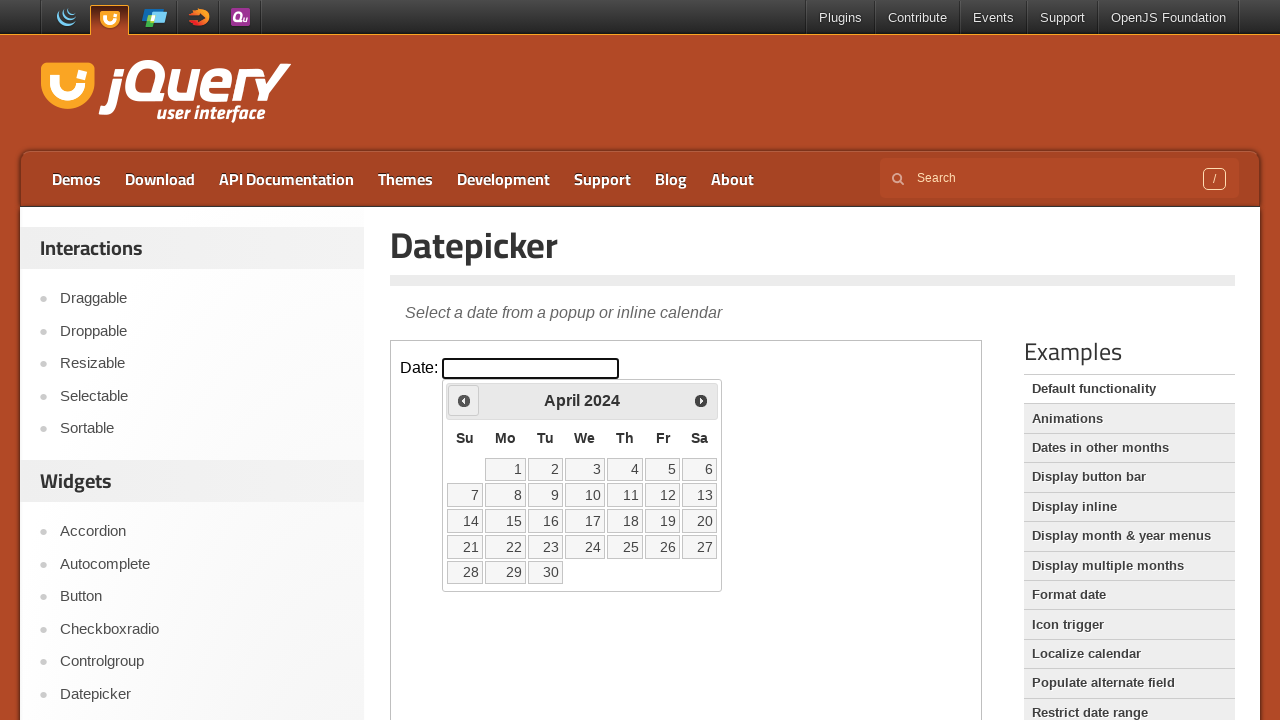

Clicked backward arrow to navigate to previous month at (464, 400) on iframe >> nth=0 >> internal:control=enter-frame >> xpath=//div[@id='ui-datepicke
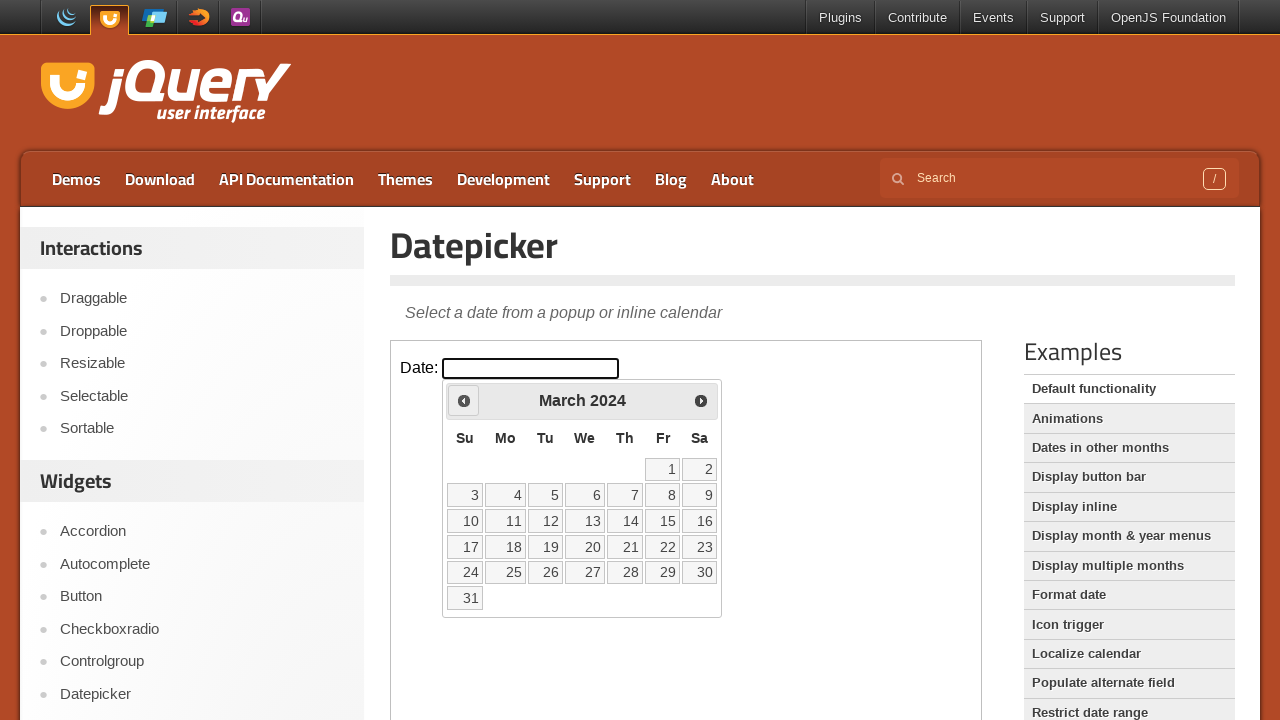

Checked current month and year: March 2024
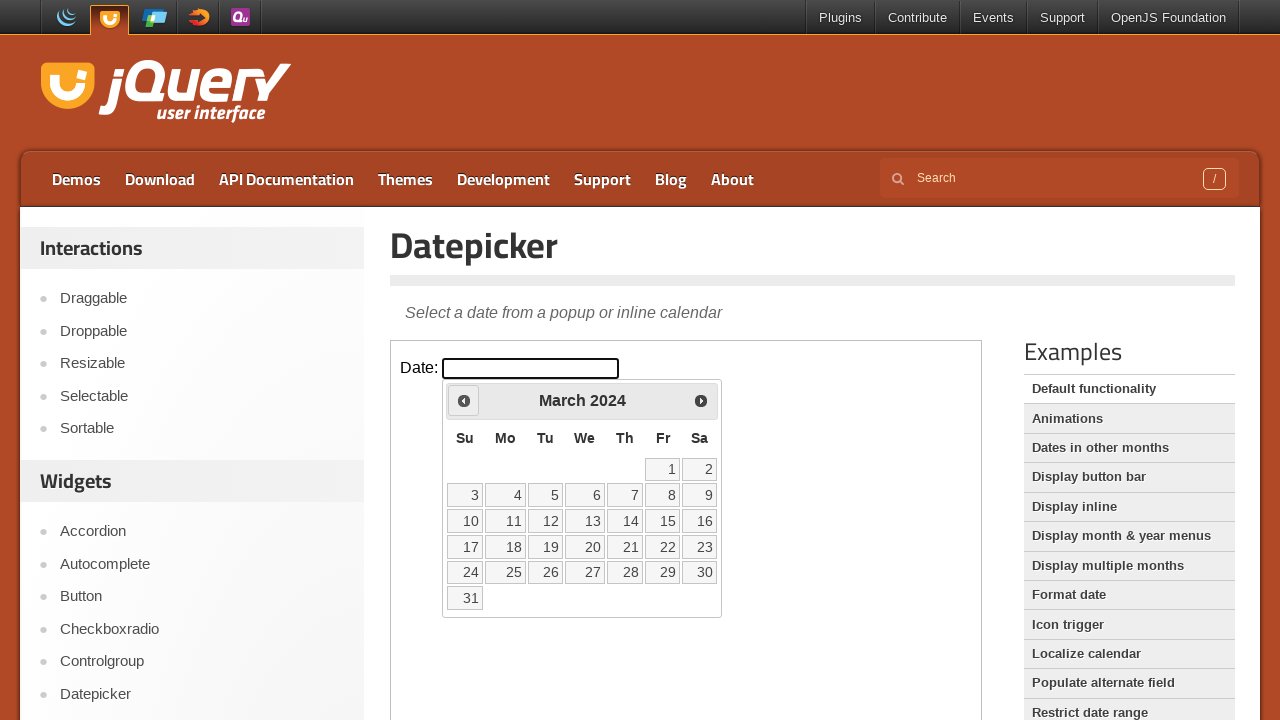

Clicked backward arrow to navigate to previous month at (464, 400) on iframe >> nth=0 >> internal:control=enter-frame >> xpath=//div[@id='ui-datepicke
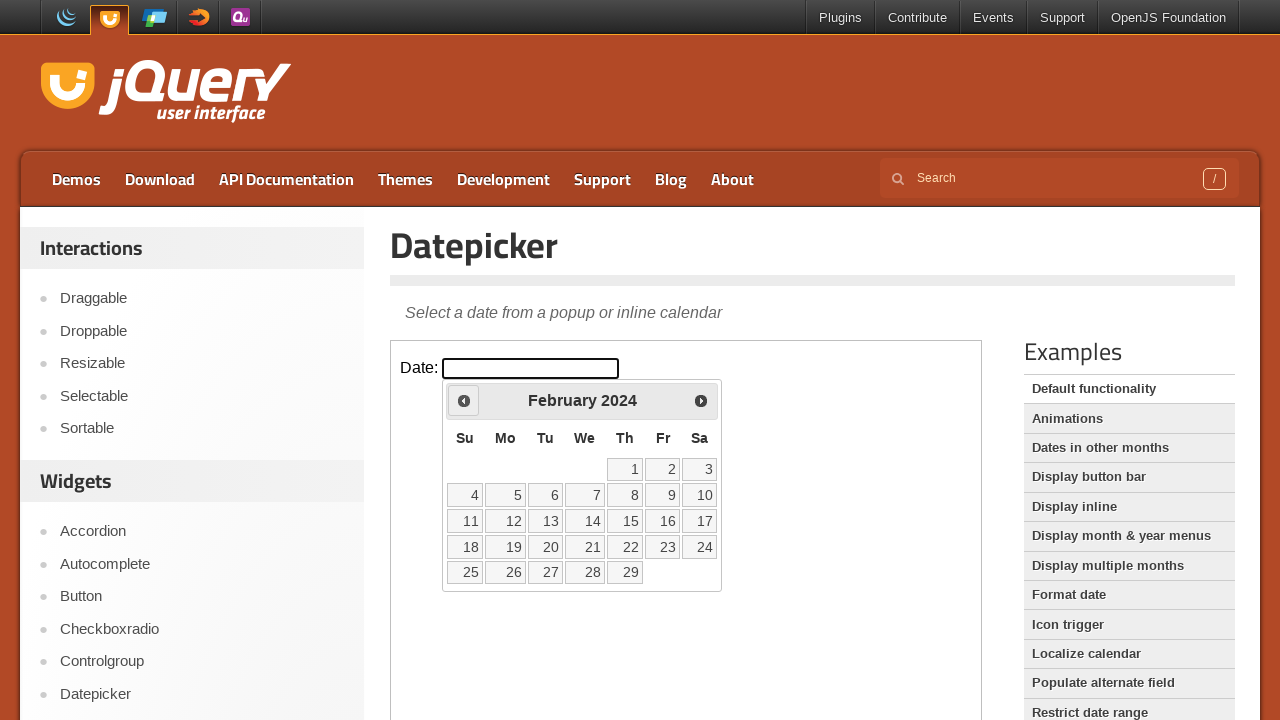

Checked current month and year: February 2024
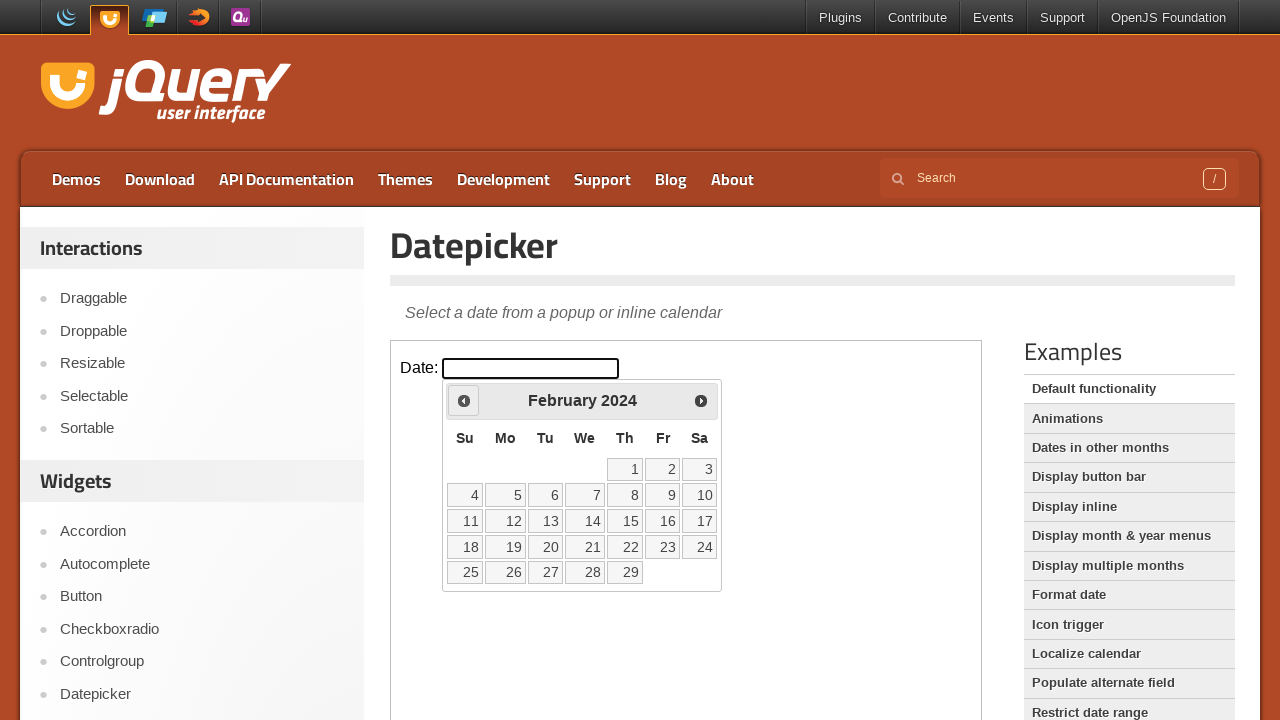

Clicked backward arrow to navigate to previous month at (464, 400) on iframe >> nth=0 >> internal:control=enter-frame >> xpath=//div[@id='ui-datepicke
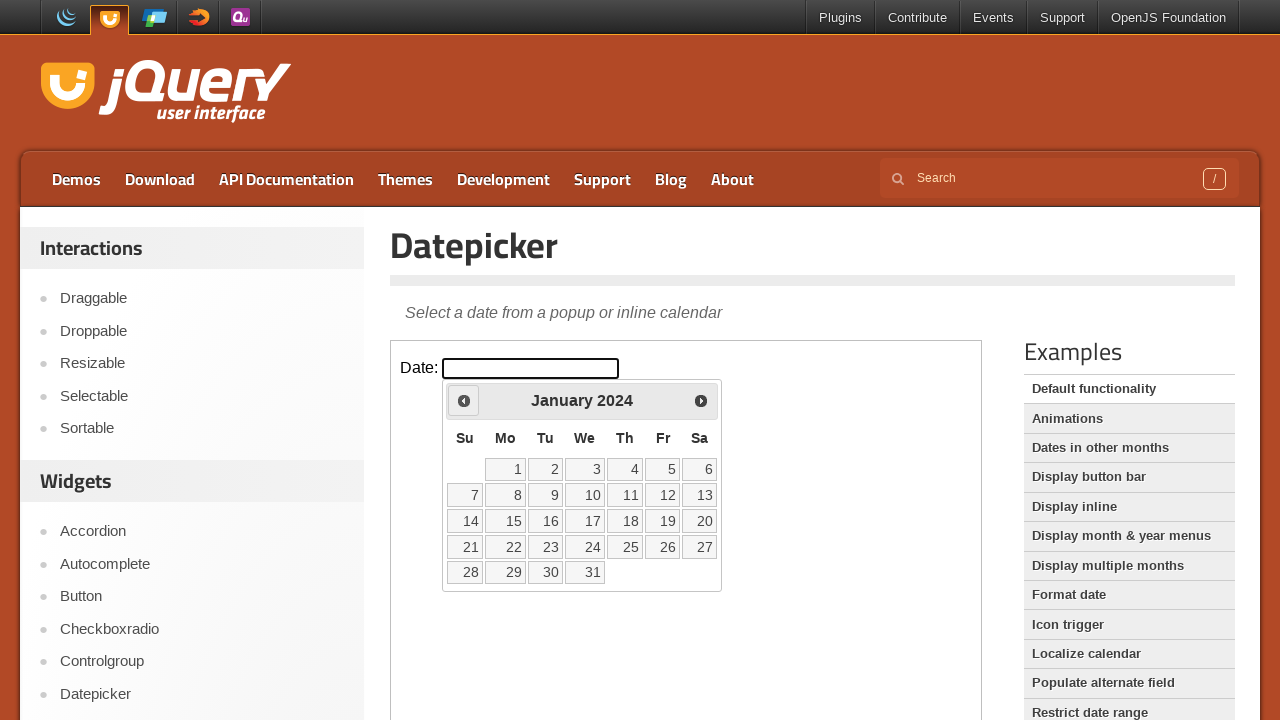

Checked current month and year: January 2024
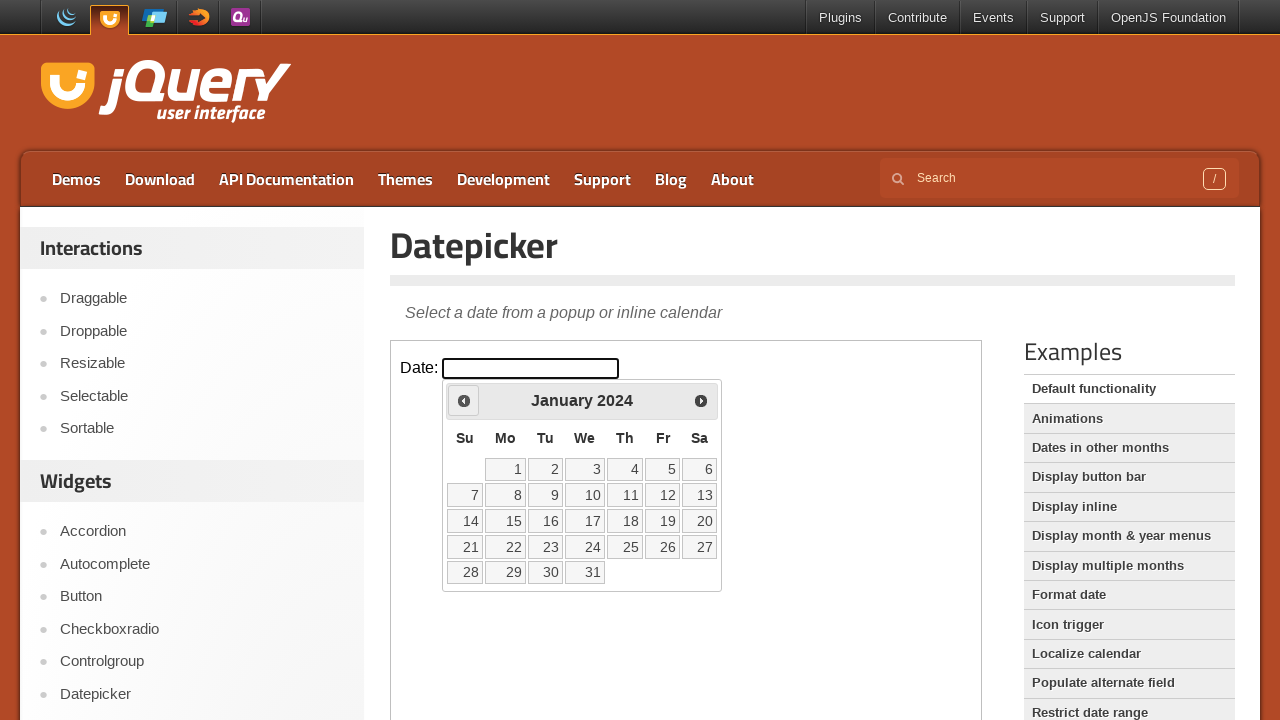

Clicked backward arrow to navigate to previous month at (464, 400) on iframe >> nth=0 >> internal:control=enter-frame >> xpath=//div[@id='ui-datepicke
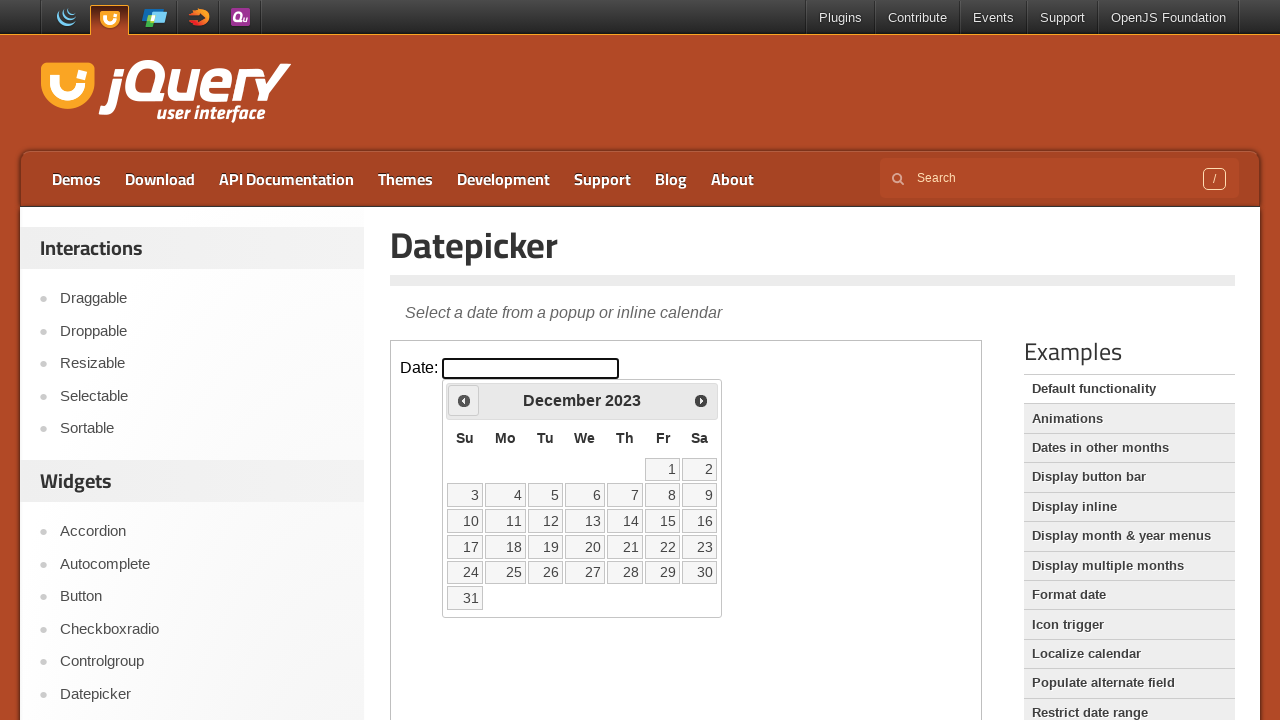

Checked current month and year: December 2023
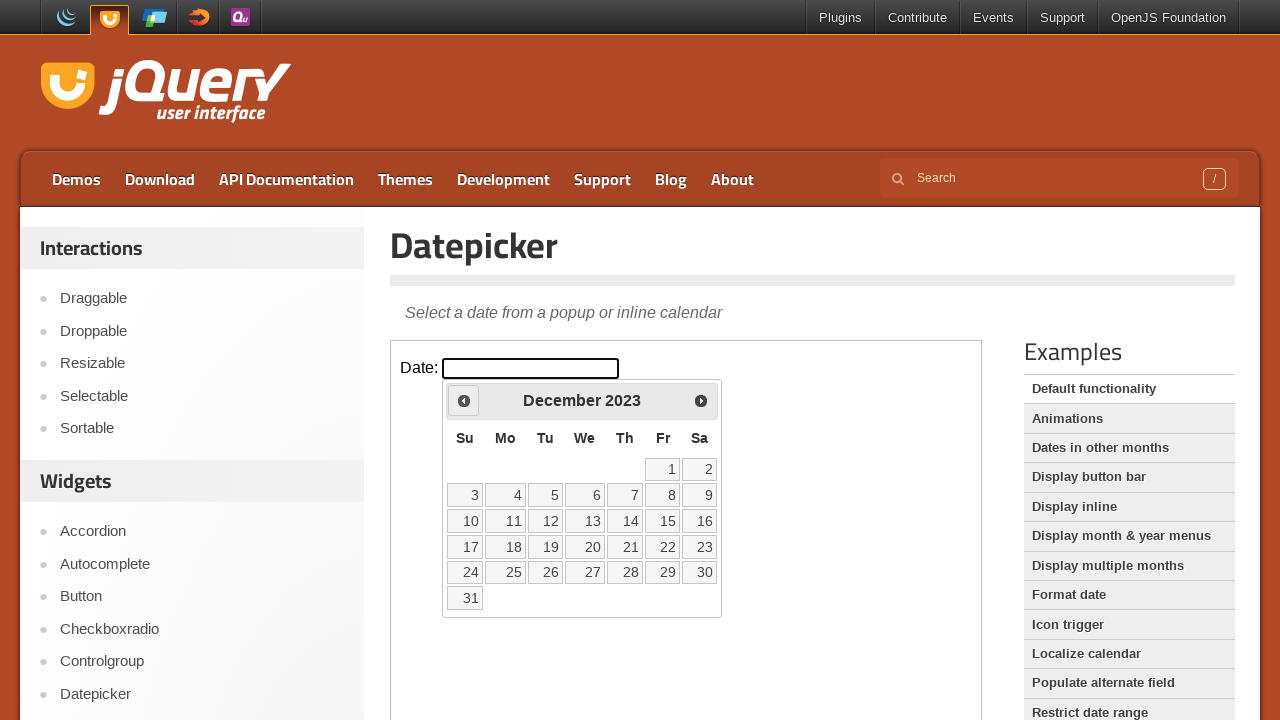

Clicked backward arrow to navigate to previous month at (464, 400) on iframe >> nth=0 >> internal:control=enter-frame >> xpath=//div[@id='ui-datepicke
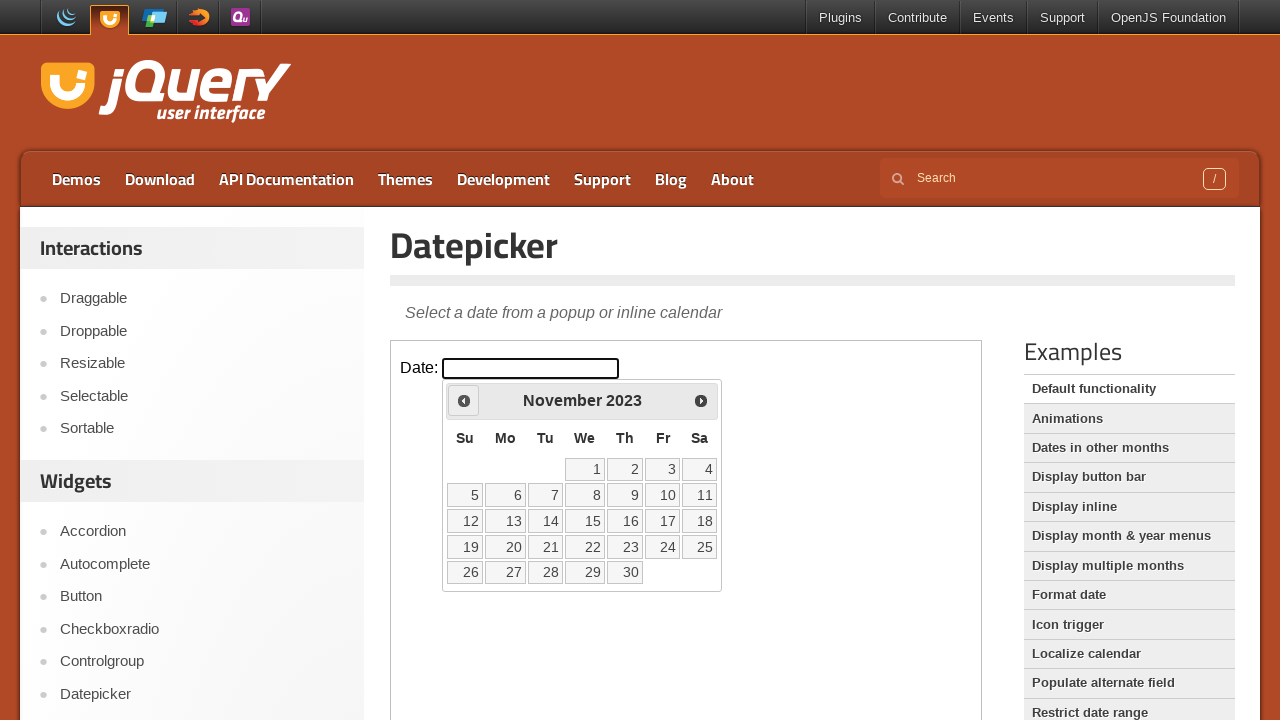

Checked current month and year: November 2023
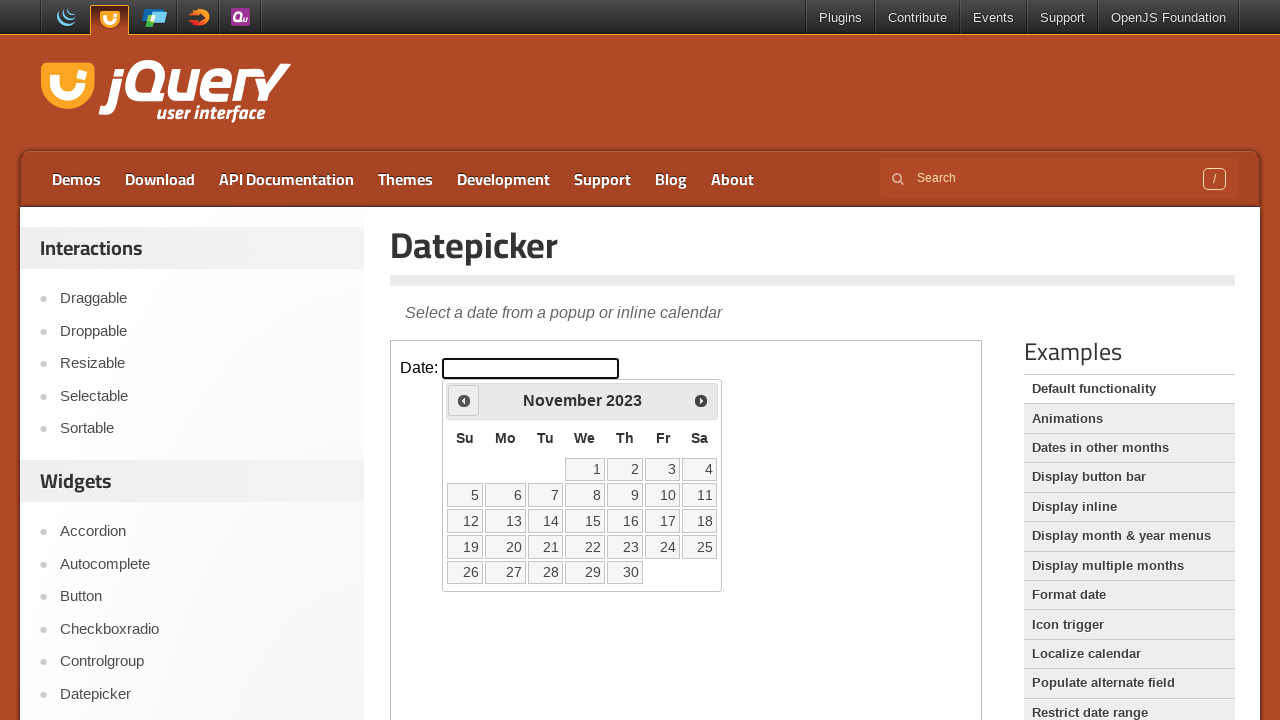

Clicked backward arrow to navigate to previous month at (464, 400) on iframe >> nth=0 >> internal:control=enter-frame >> xpath=//div[@id='ui-datepicke
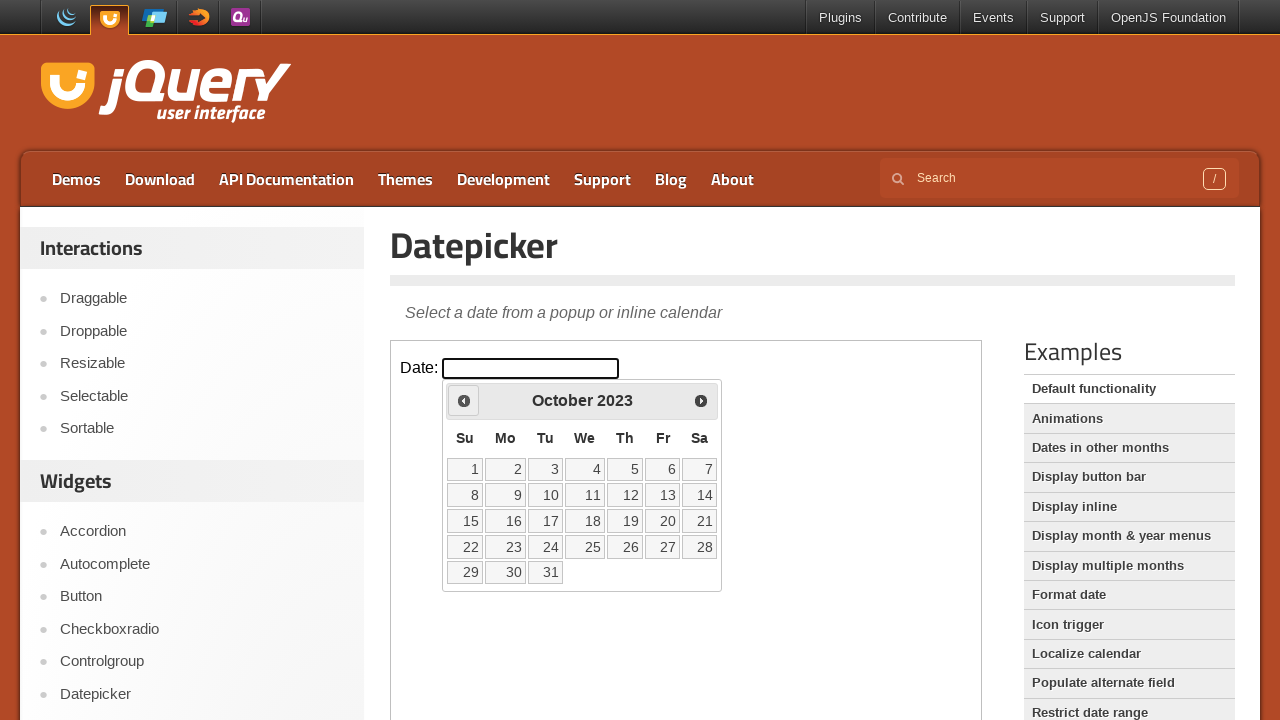

Checked current month and year: October 2023
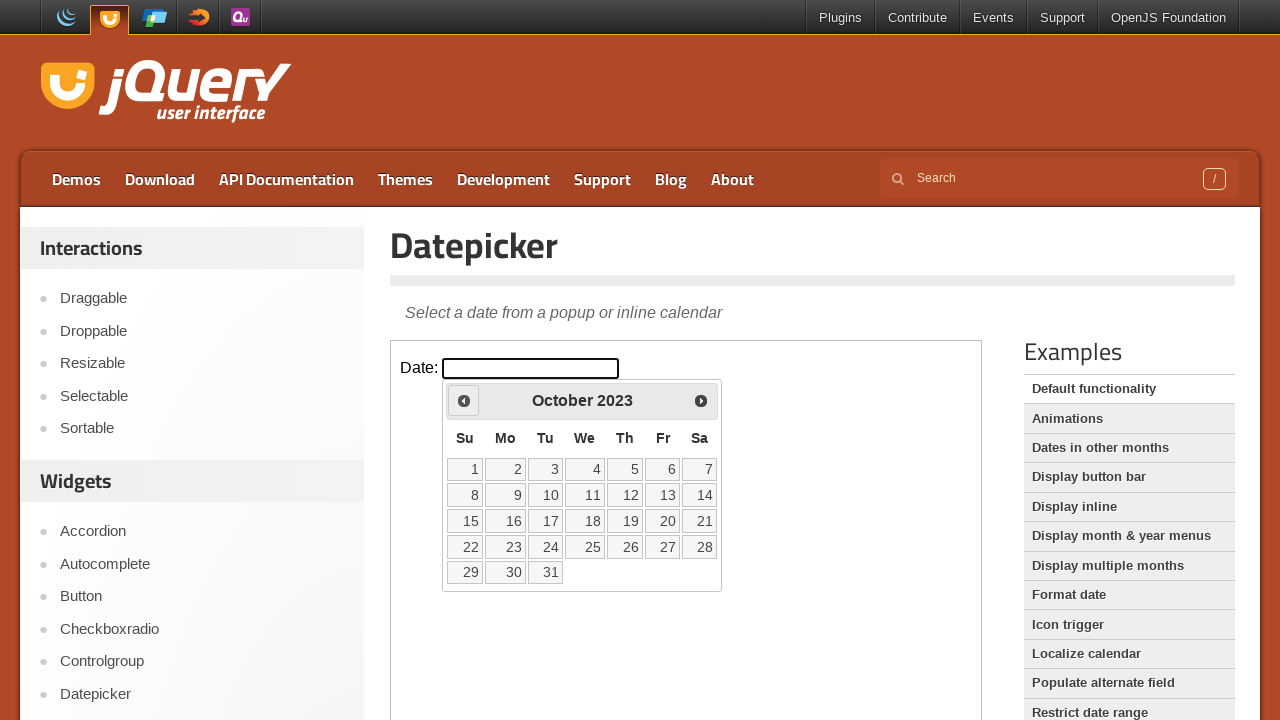

Clicked backward arrow to navigate to previous month at (464, 400) on iframe >> nth=0 >> internal:control=enter-frame >> xpath=//div[@id='ui-datepicke
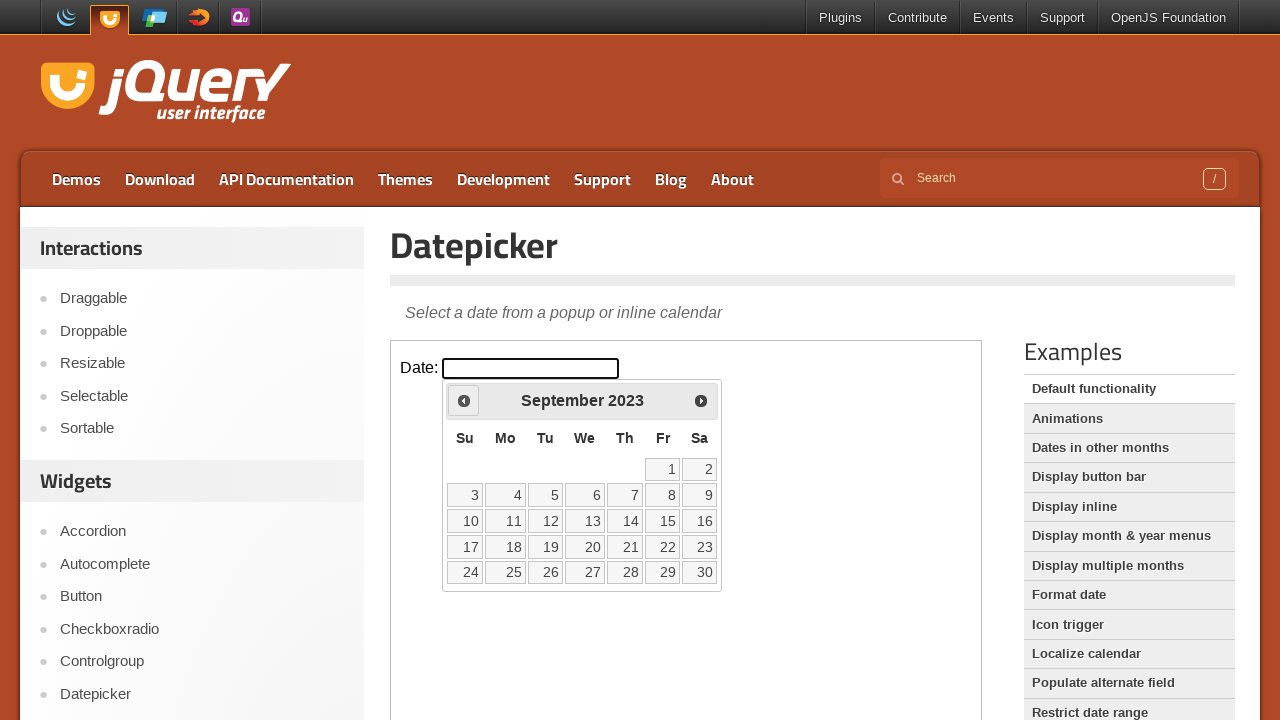

Checked current month and year: September 2023
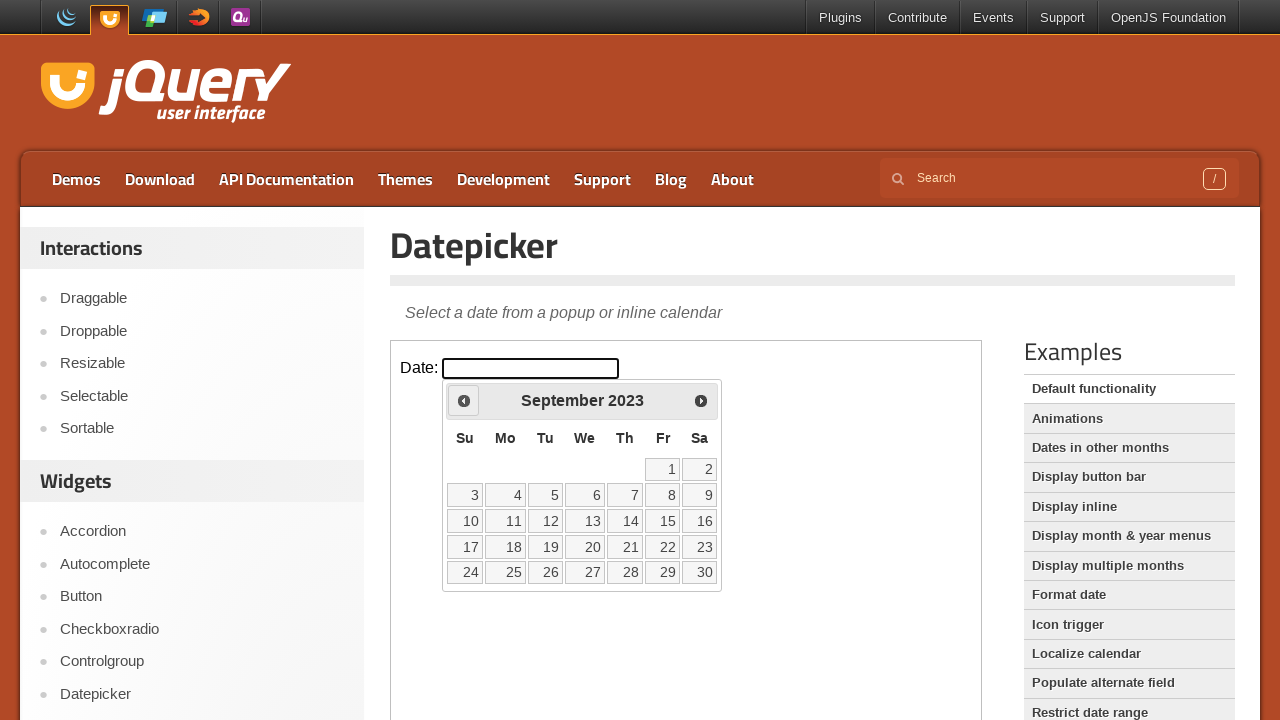

Clicked backward arrow to navigate to previous month at (464, 400) on iframe >> nth=0 >> internal:control=enter-frame >> xpath=//div[@id='ui-datepicke
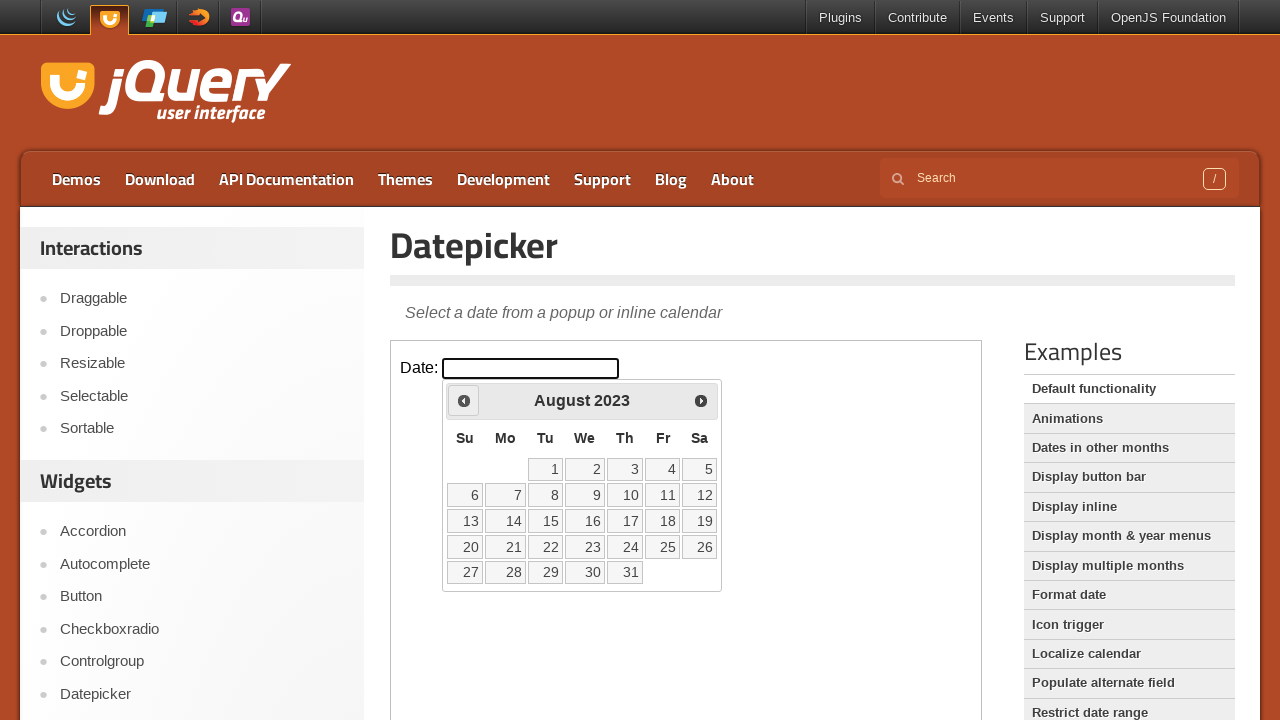

Checked current month and year: August 2023
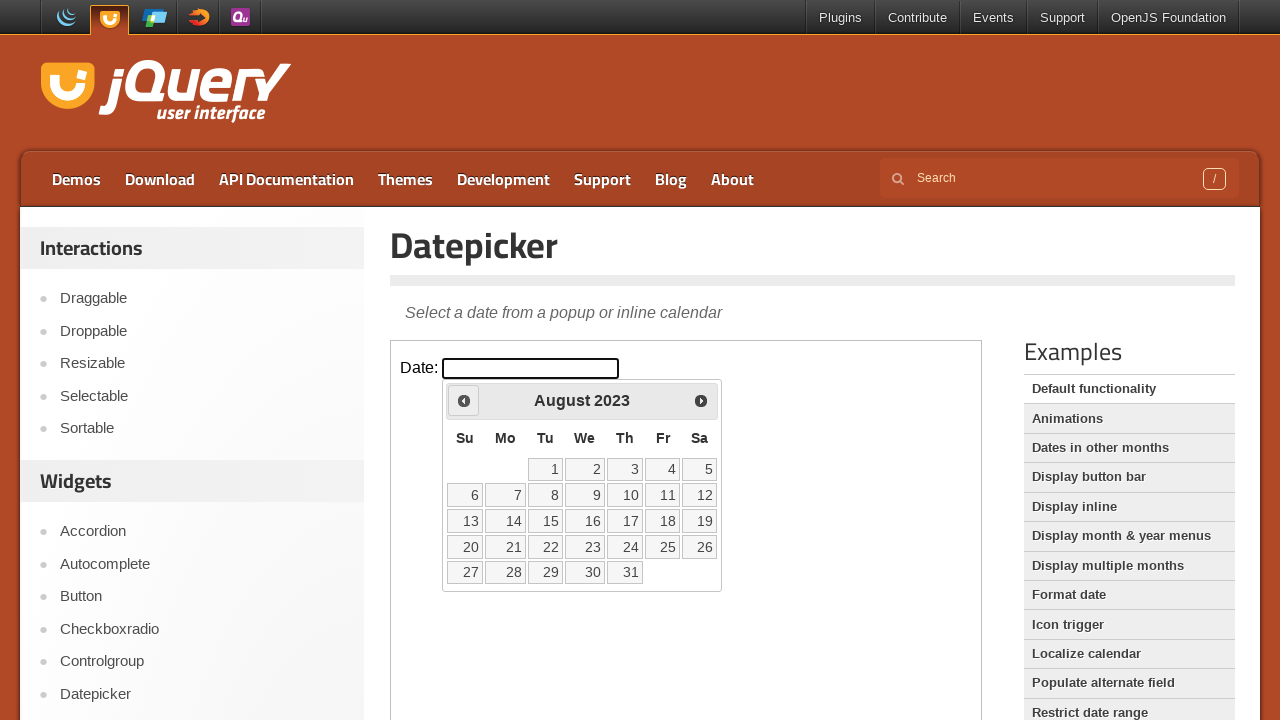

Clicked backward arrow to navigate to previous month at (464, 400) on iframe >> nth=0 >> internal:control=enter-frame >> xpath=//div[@id='ui-datepicke
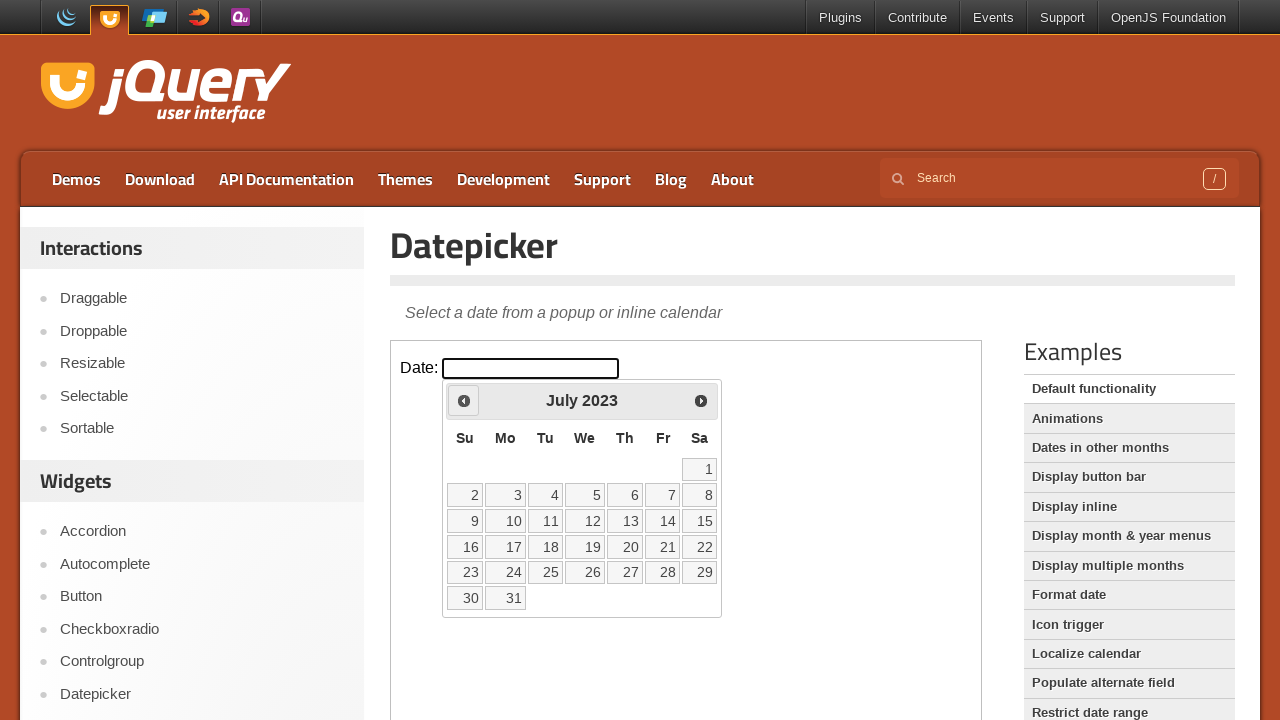

Checked current month and year: July 2023
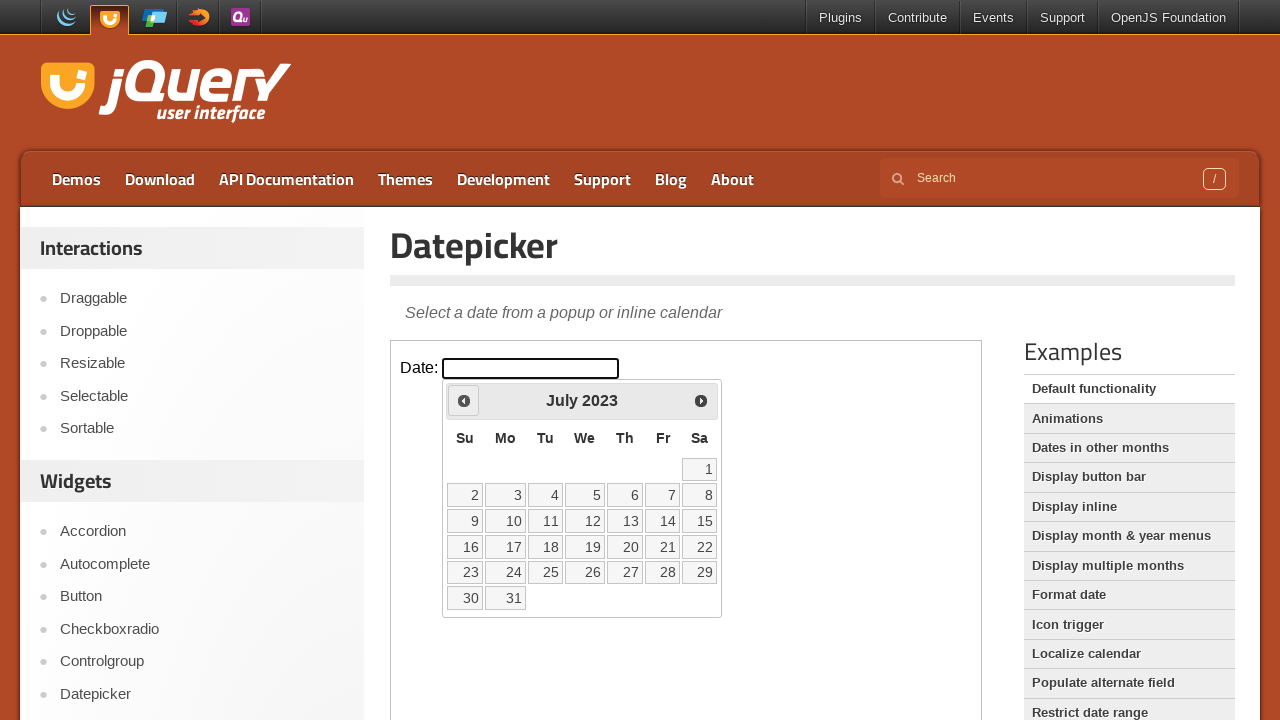

Clicked backward arrow to navigate to previous month at (464, 400) on iframe >> nth=0 >> internal:control=enter-frame >> xpath=//div[@id='ui-datepicke
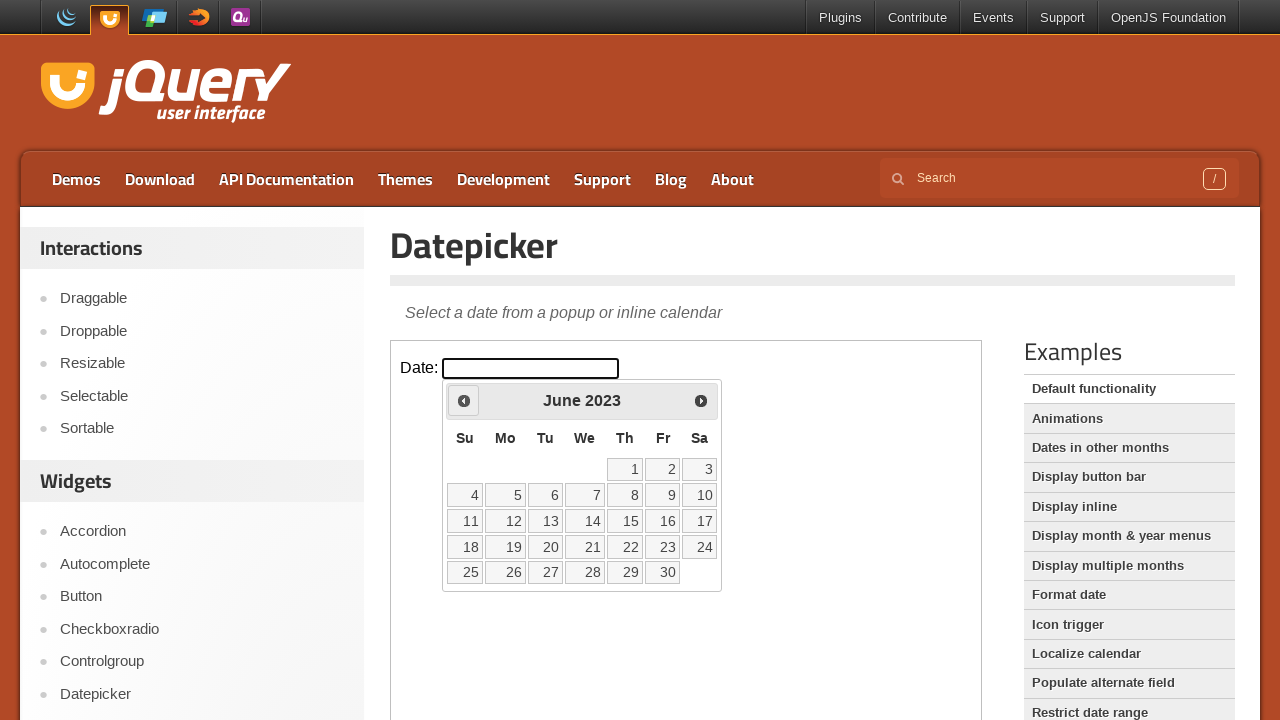

Checked current month and year: June 2023
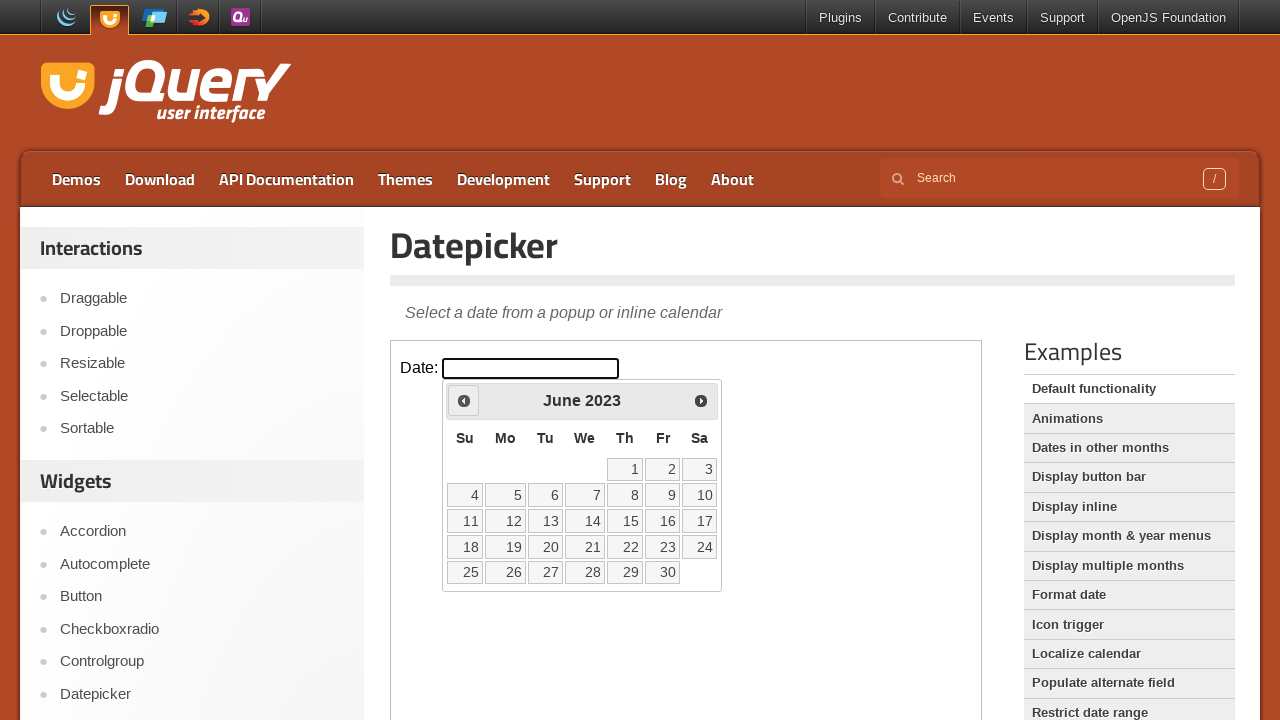

Clicked backward arrow to navigate to previous month at (464, 400) on iframe >> nth=0 >> internal:control=enter-frame >> xpath=//div[@id='ui-datepicke
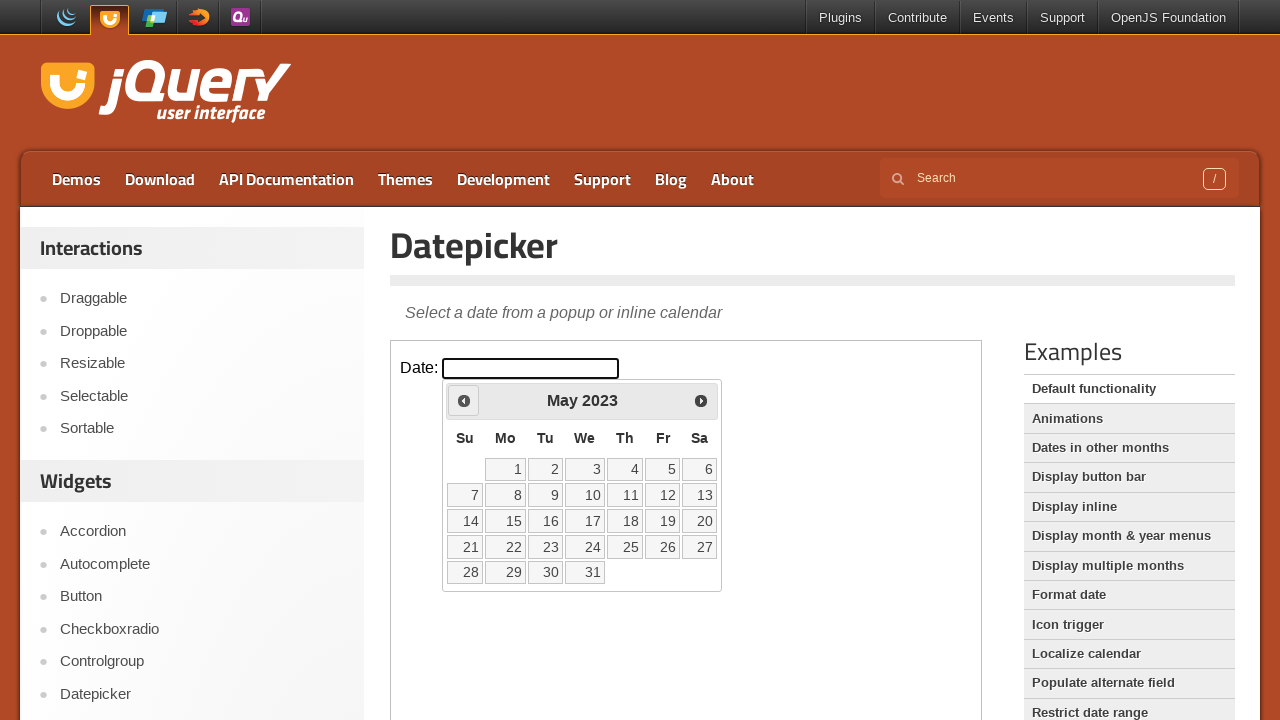

Checked current month and year: May 2023
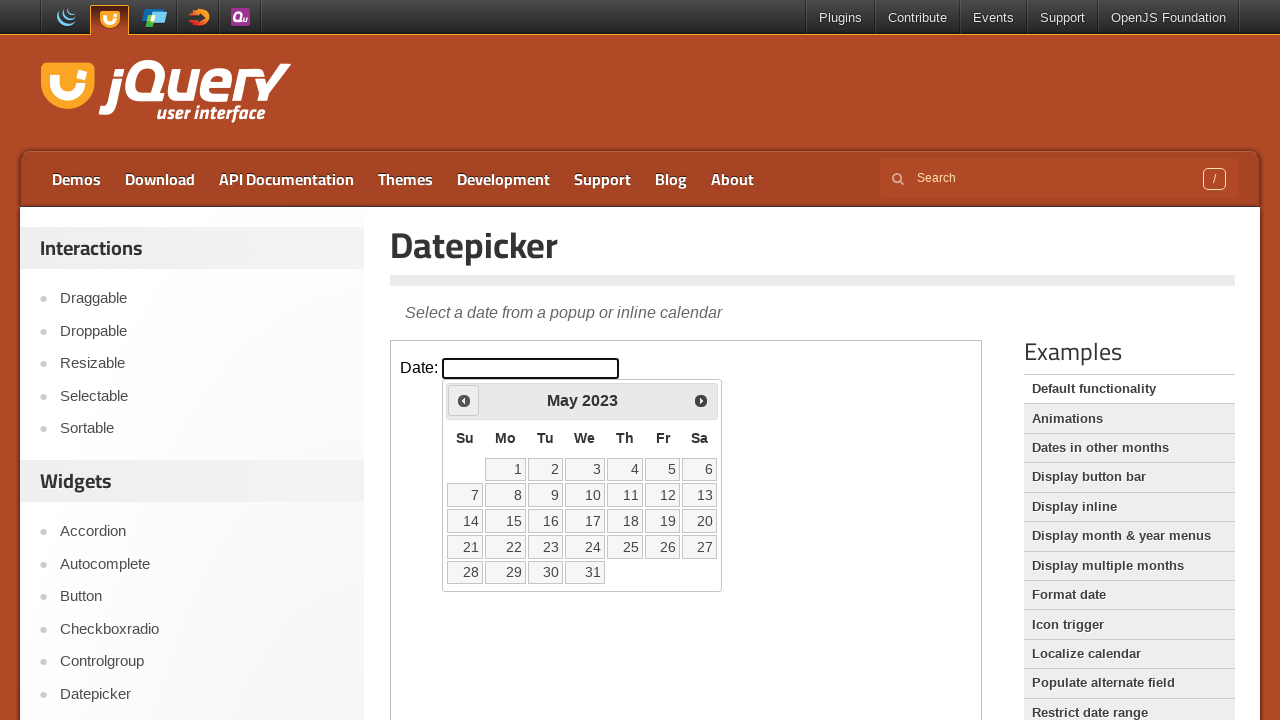

Clicked backward arrow to navigate to previous month at (464, 400) on iframe >> nth=0 >> internal:control=enter-frame >> xpath=//div[@id='ui-datepicke
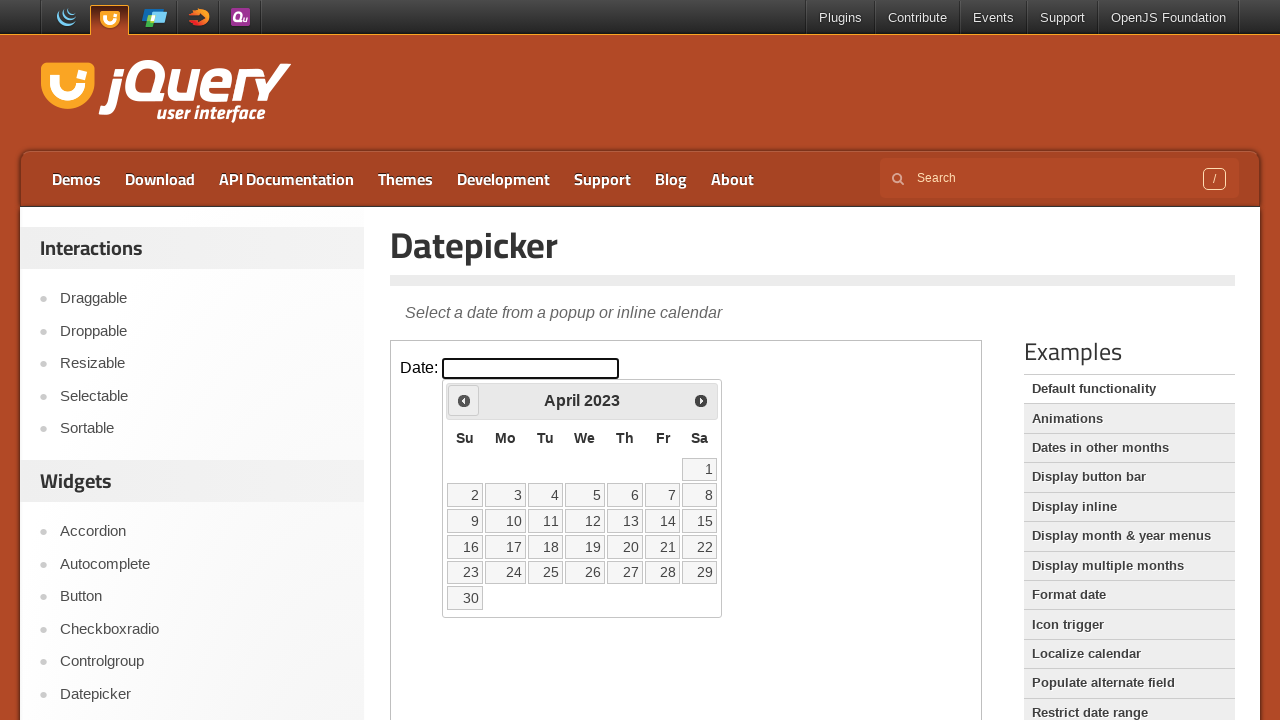

Checked current month and year: April 2023
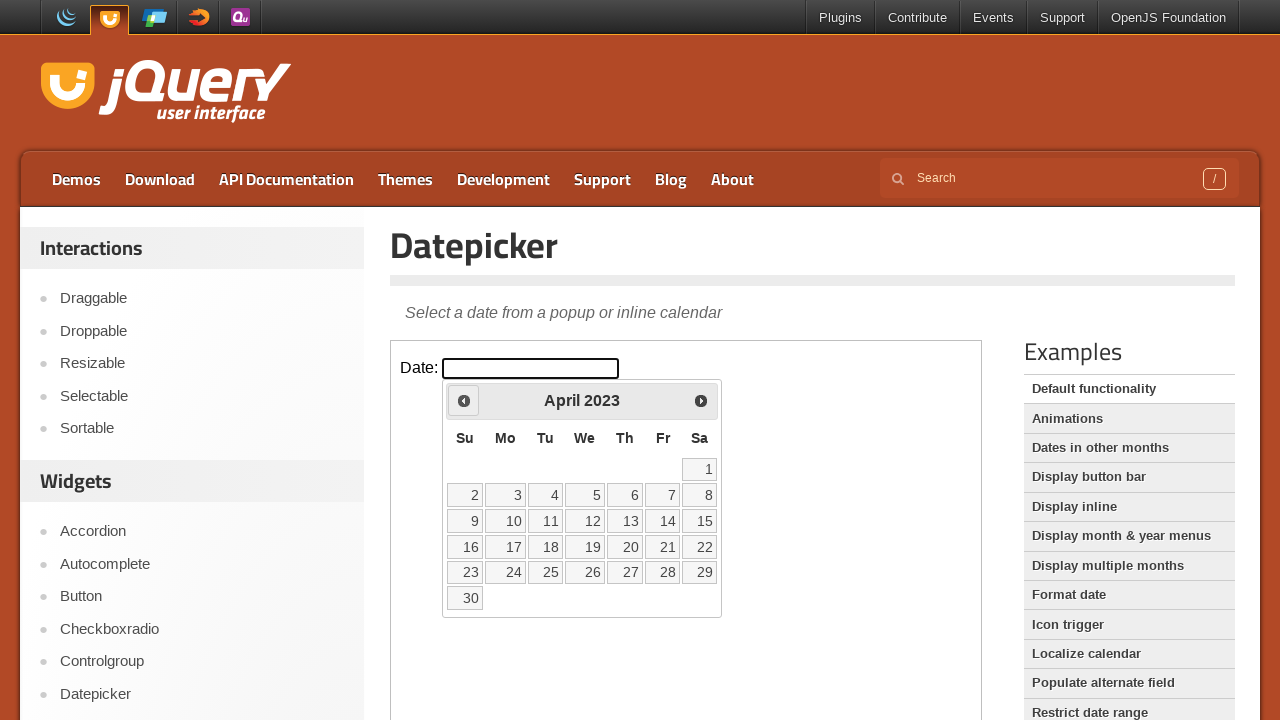

Clicked backward arrow to navigate to previous month at (464, 400) on iframe >> nth=0 >> internal:control=enter-frame >> xpath=//div[@id='ui-datepicke
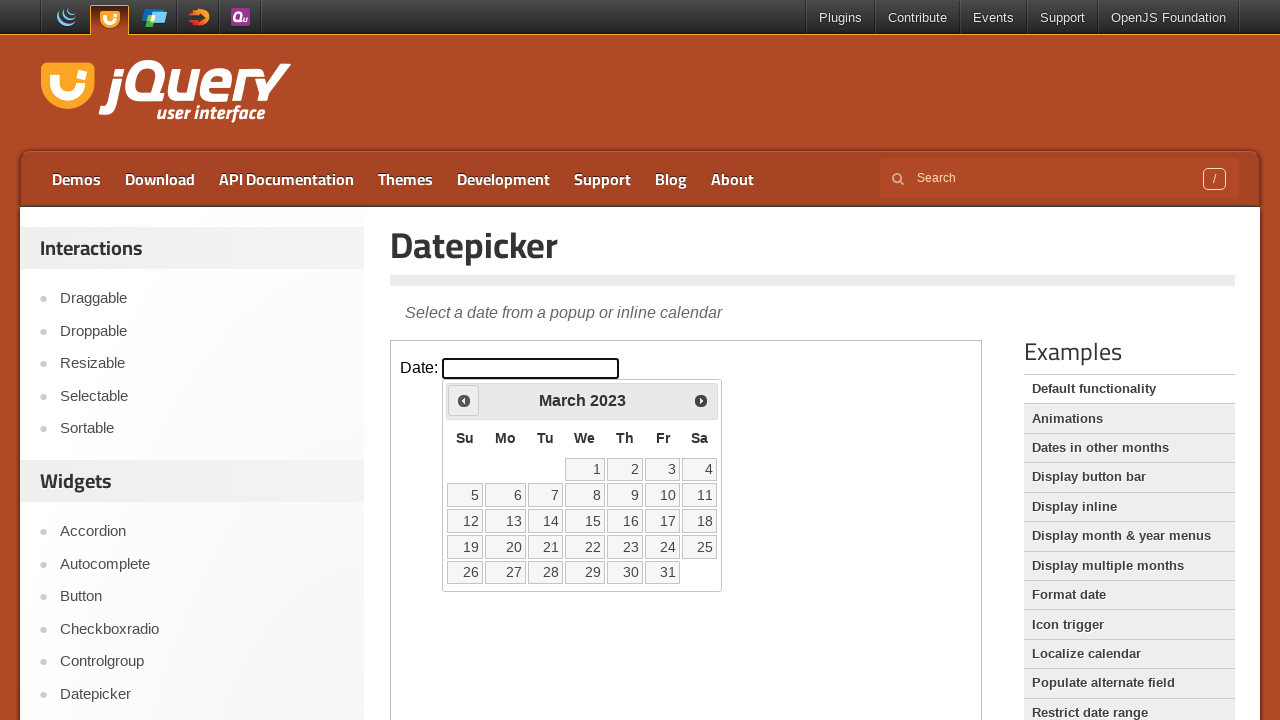

Checked current month and year: March 2023
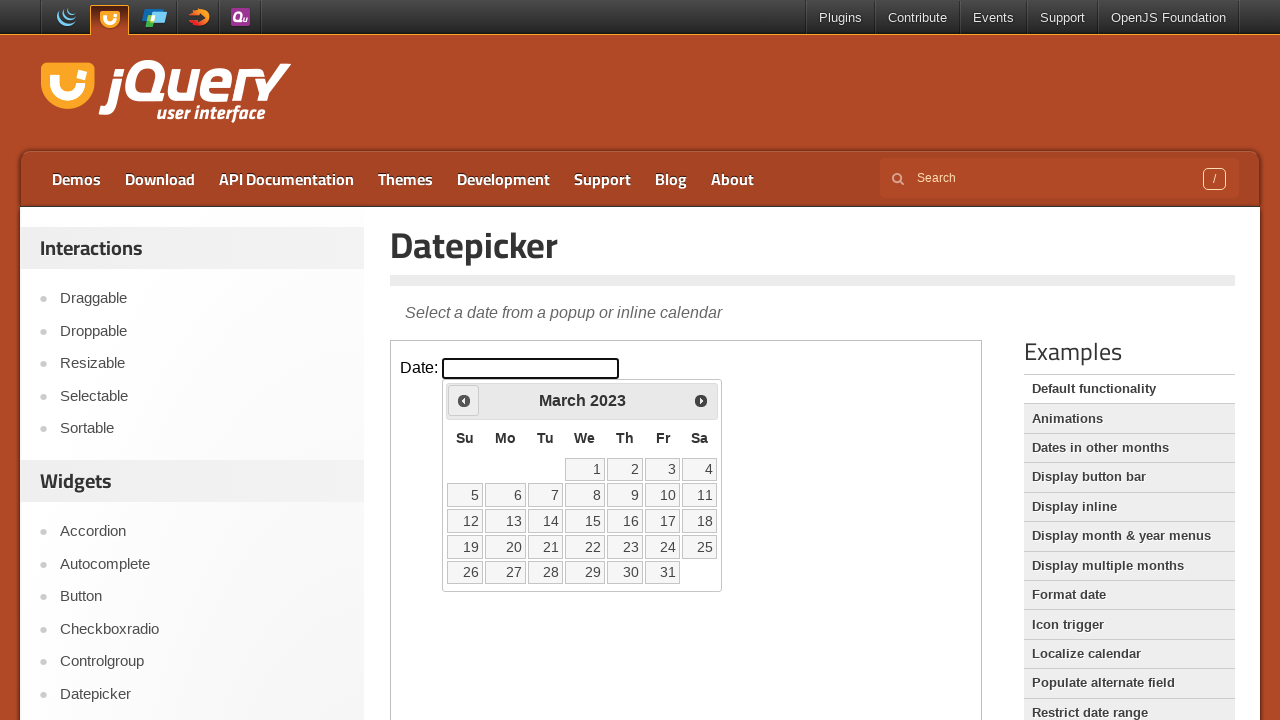

Clicked backward arrow to navigate to previous month at (464, 400) on iframe >> nth=0 >> internal:control=enter-frame >> xpath=//div[@id='ui-datepicke
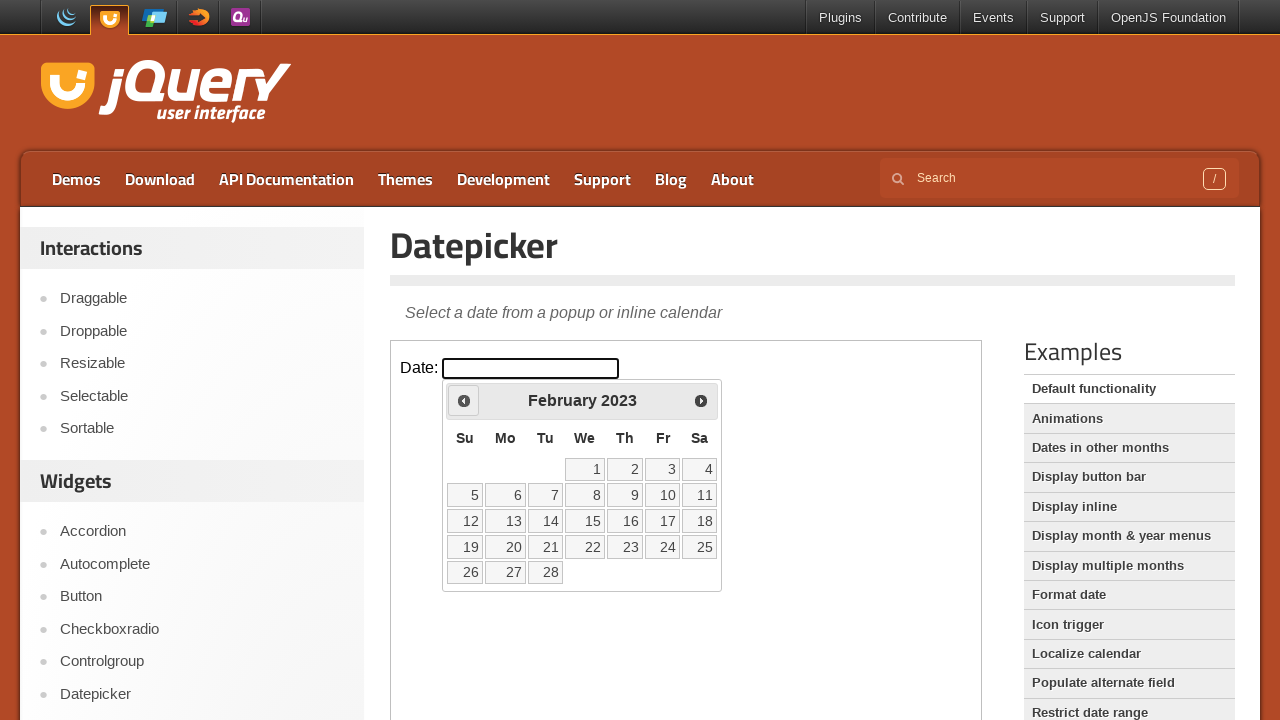

Checked current month and year: February 2023
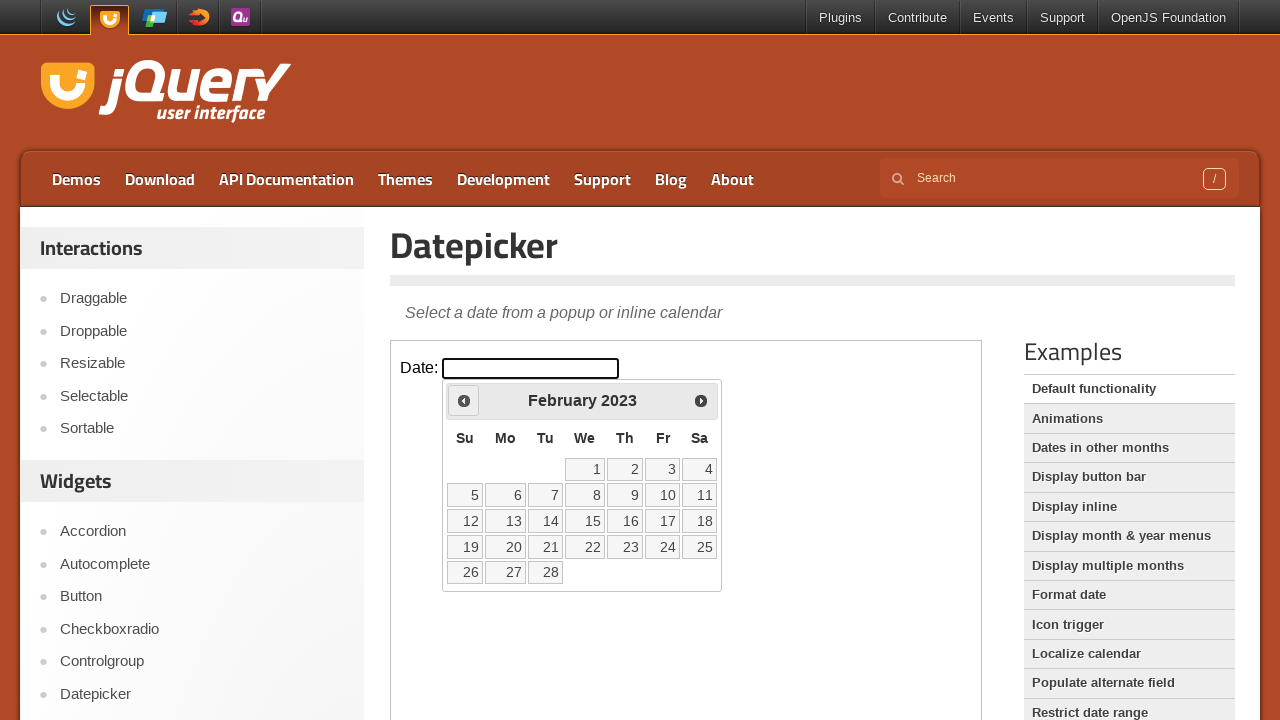

Clicked backward arrow to navigate to previous month at (464, 400) on iframe >> nth=0 >> internal:control=enter-frame >> xpath=//div[@id='ui-datepicke
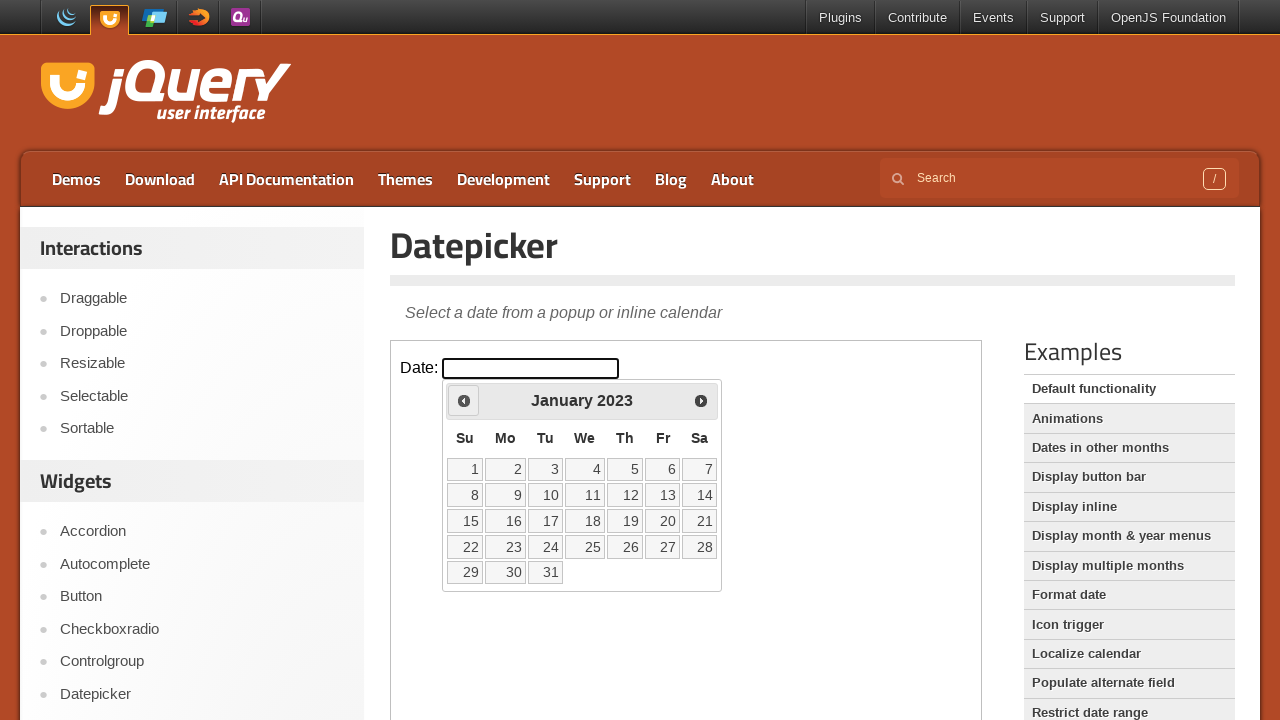

Checked current month and year: January 2023
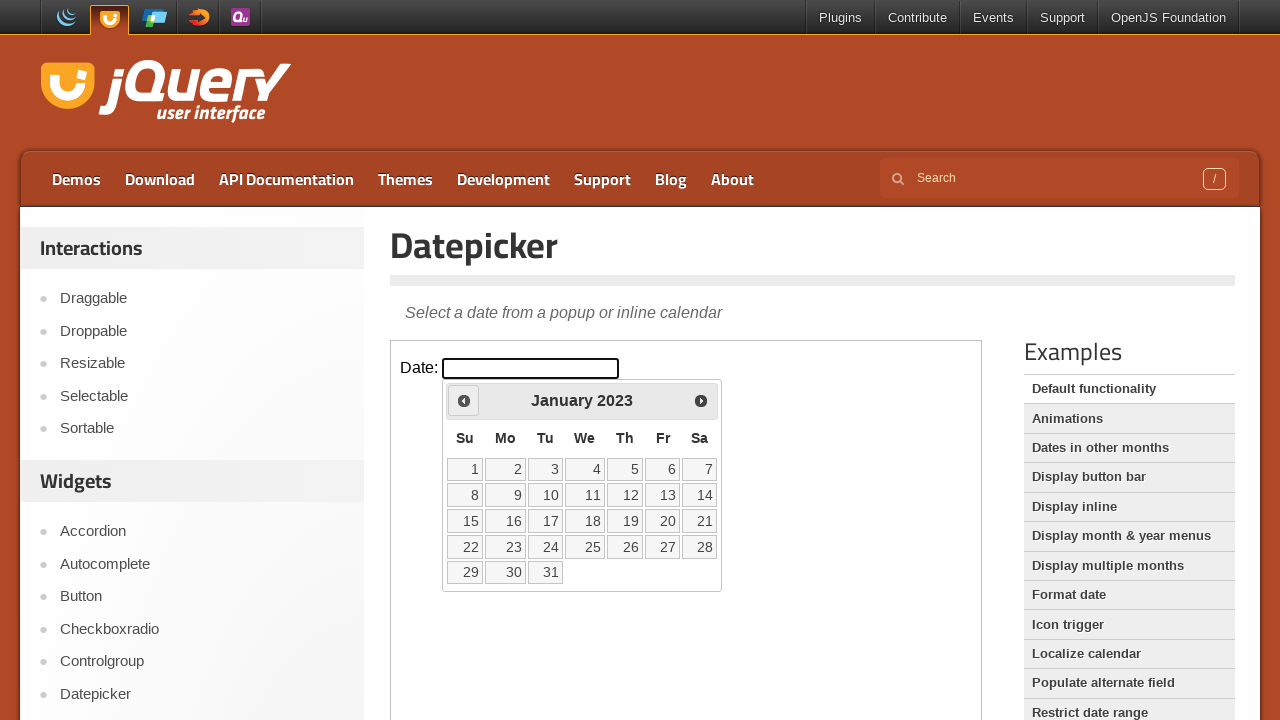

Clicked backward arrow to navigate to previous month at (464, 400) on iframe >> nth=0 >> internal:control=enter-frame >> xpath=//div[@id='ui-datepicke
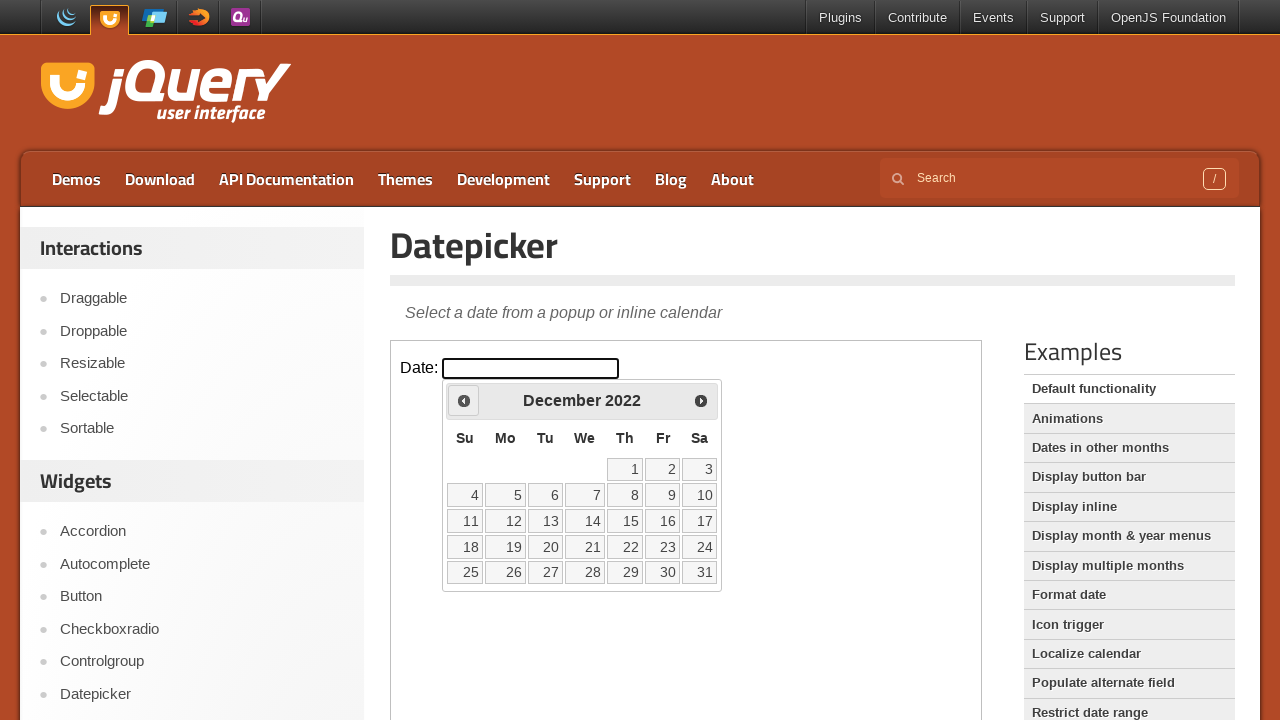

Checked current month and year: December 2022
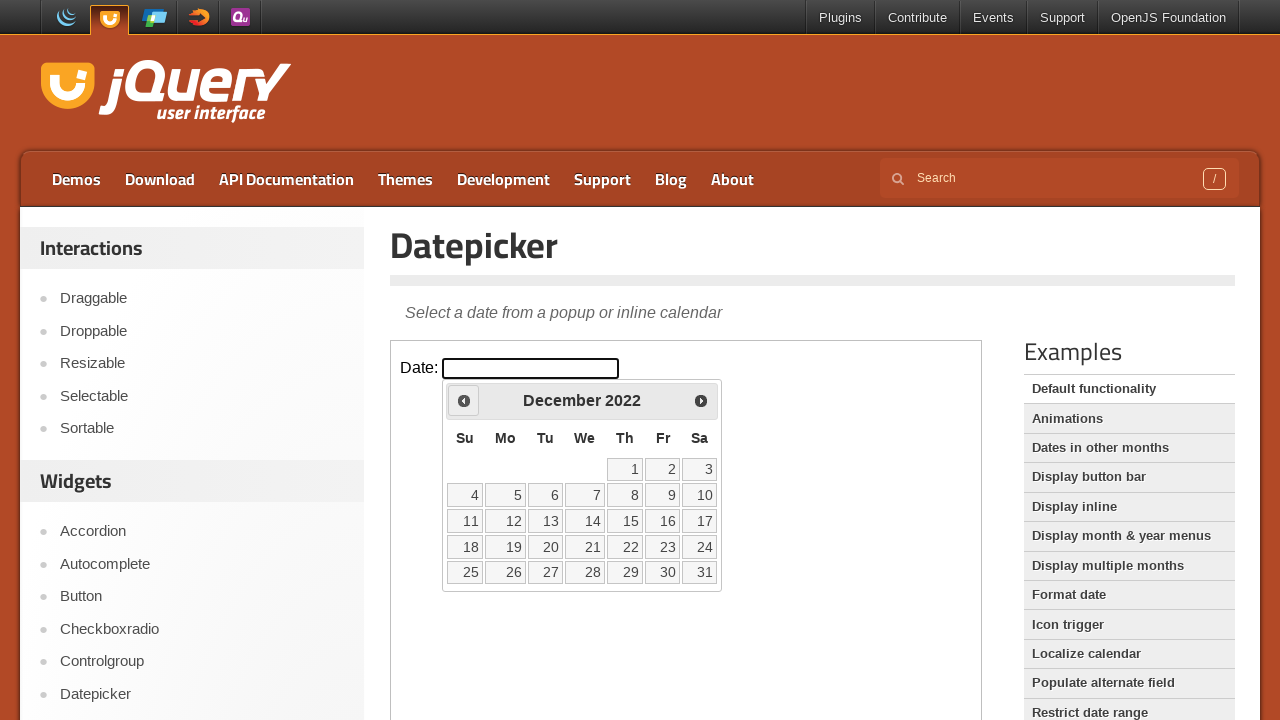

Clicked backward arrow to navigate to previous month at (464, 400) on iframe >> nth=0 >> internal:control=enter-frame >> xpath=//div[@id='ui-datepicke
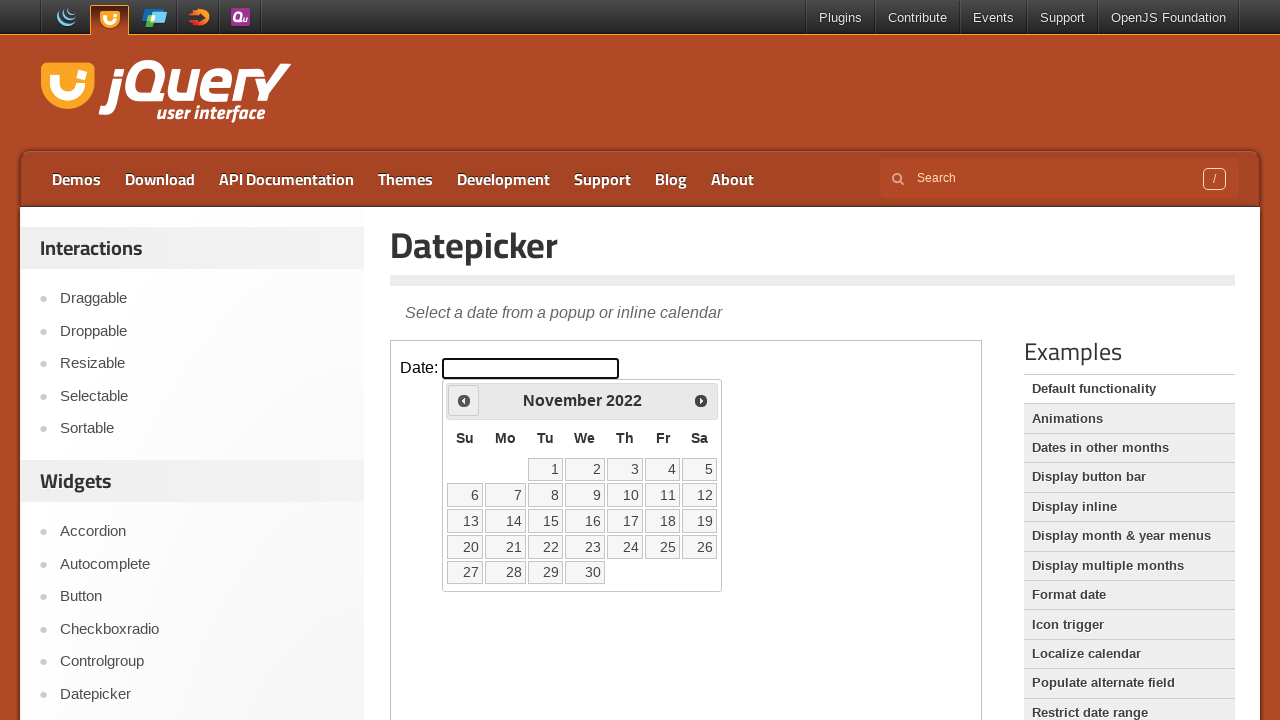

Checked current month and year: November 2022
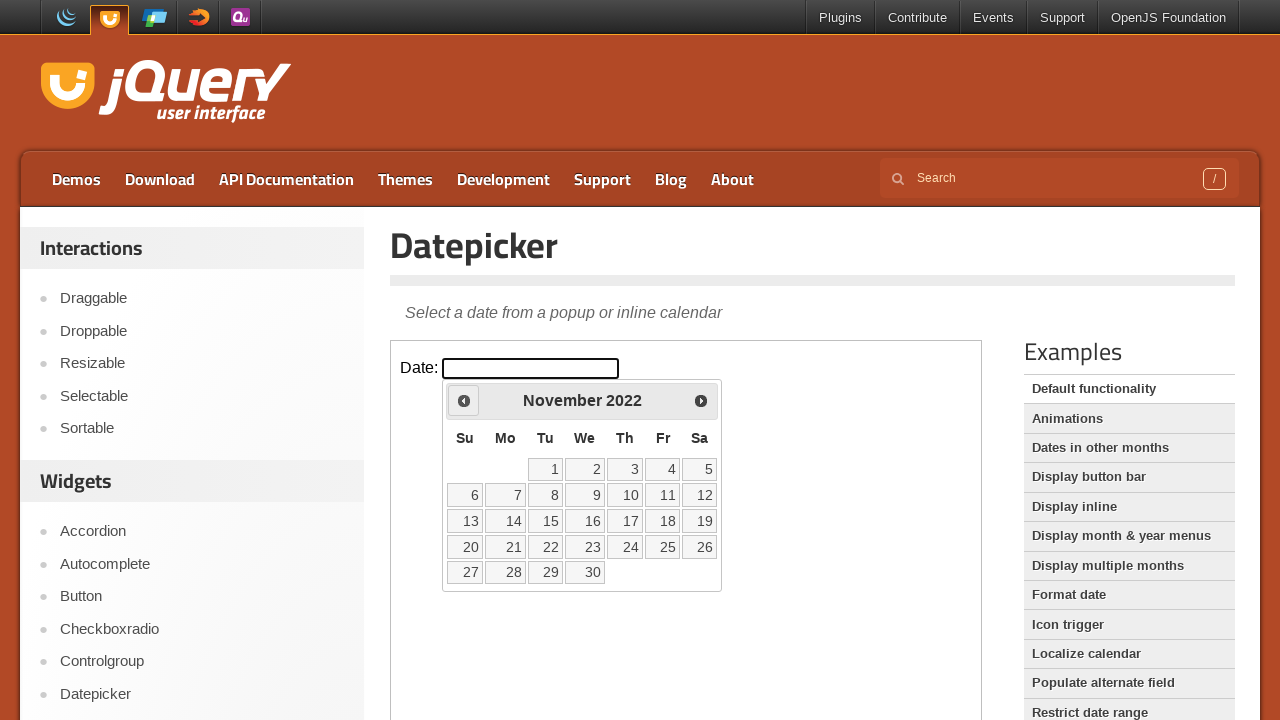

Clicked backward arrow to navigate to previous month at (464, 400) on iframe >> nth=0 >> internal:control=enter-frame >> xpath=//div[@id='ui-datepicke
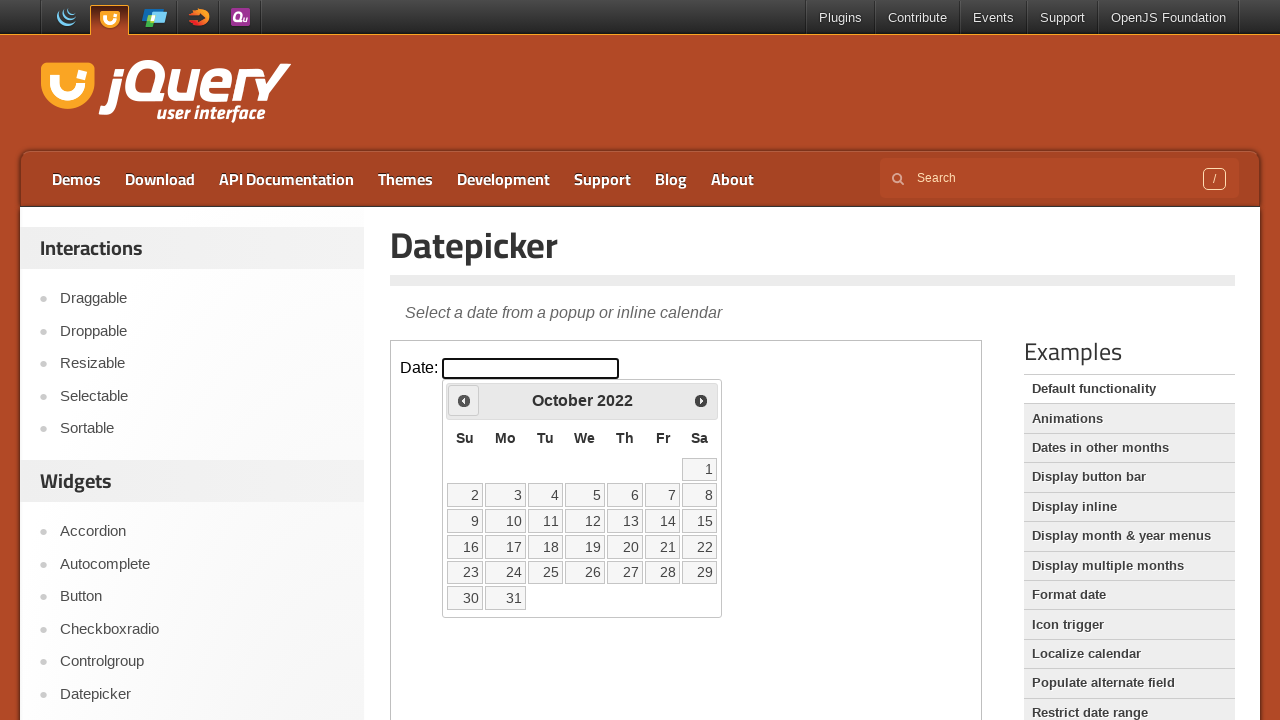

Checked current month and year: October 2022
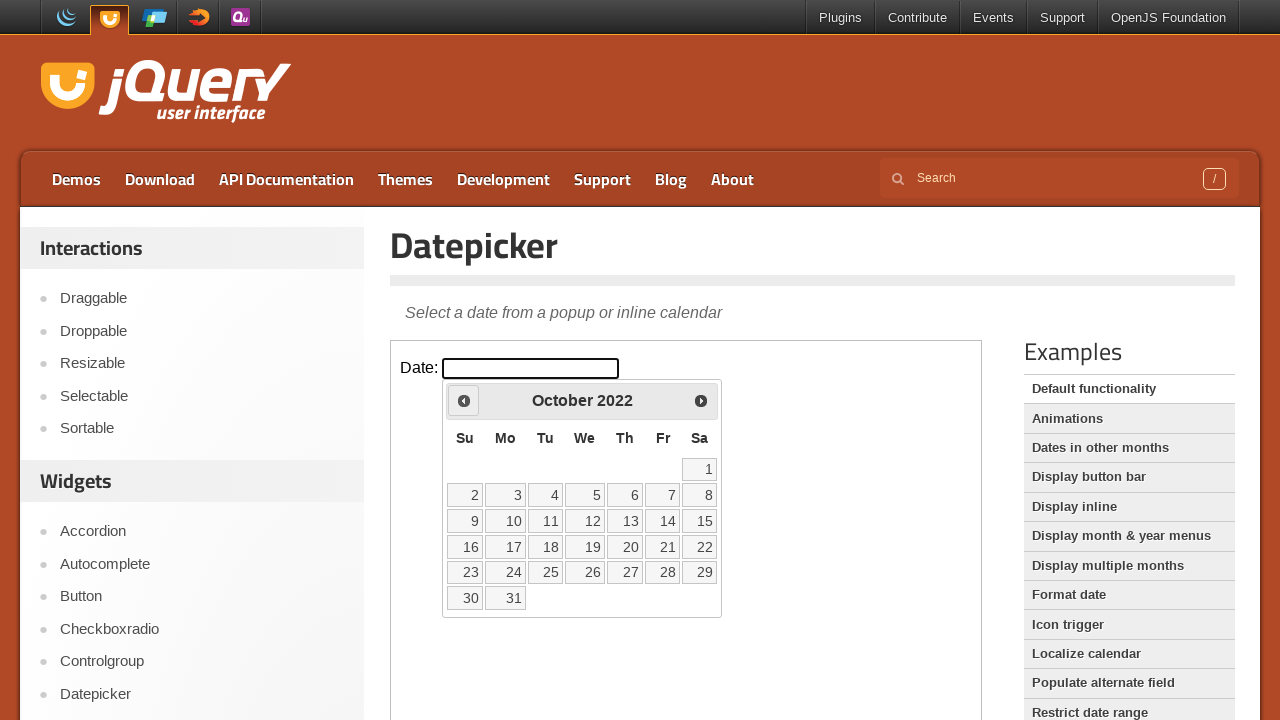

Clicked backward arrow to navigate to previous month at (464, 400) on iframe >> nth=0 >> internal:control=enter-frame >> xpath=//div[@id='ui-datepicke
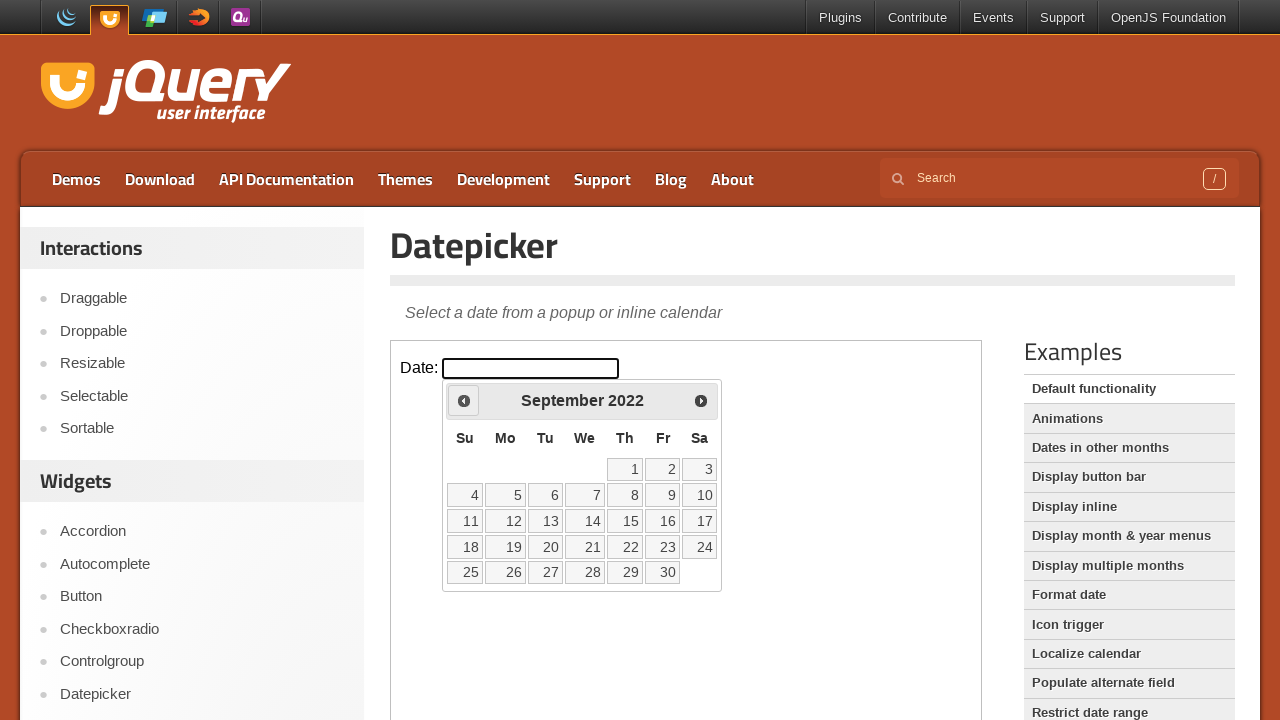

Checked current month and year: September 2022
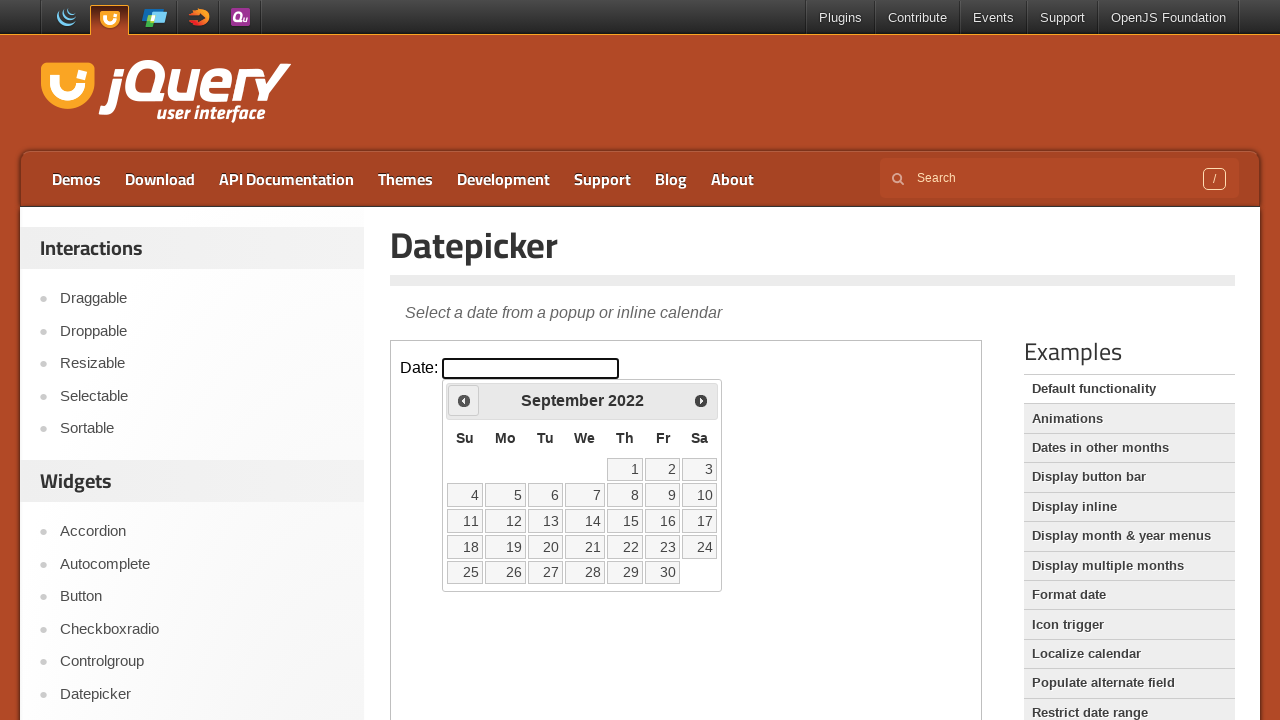

Clicked backward arrow to navigate to previous month at (464, 400) on iframe >> nth=0 >> internal:control=enter-frame >> xpath=//div[@id='ui-datepicke
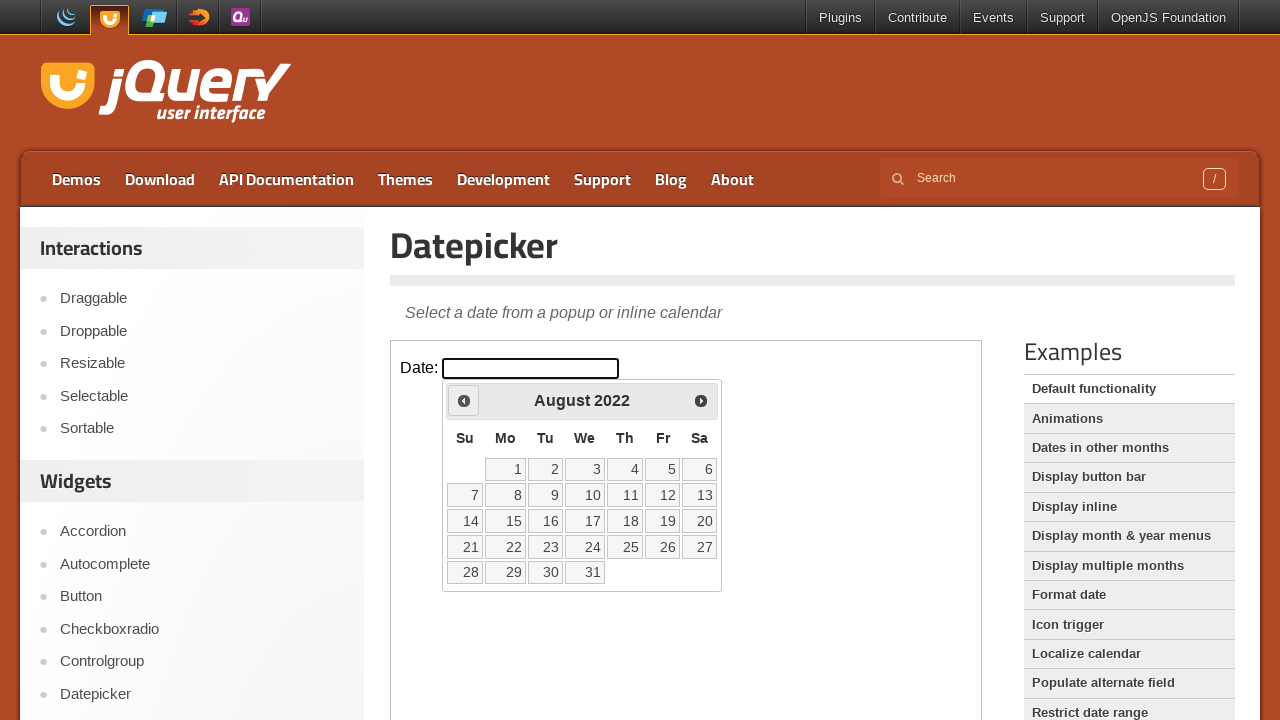

Checked current month and year: August 2022
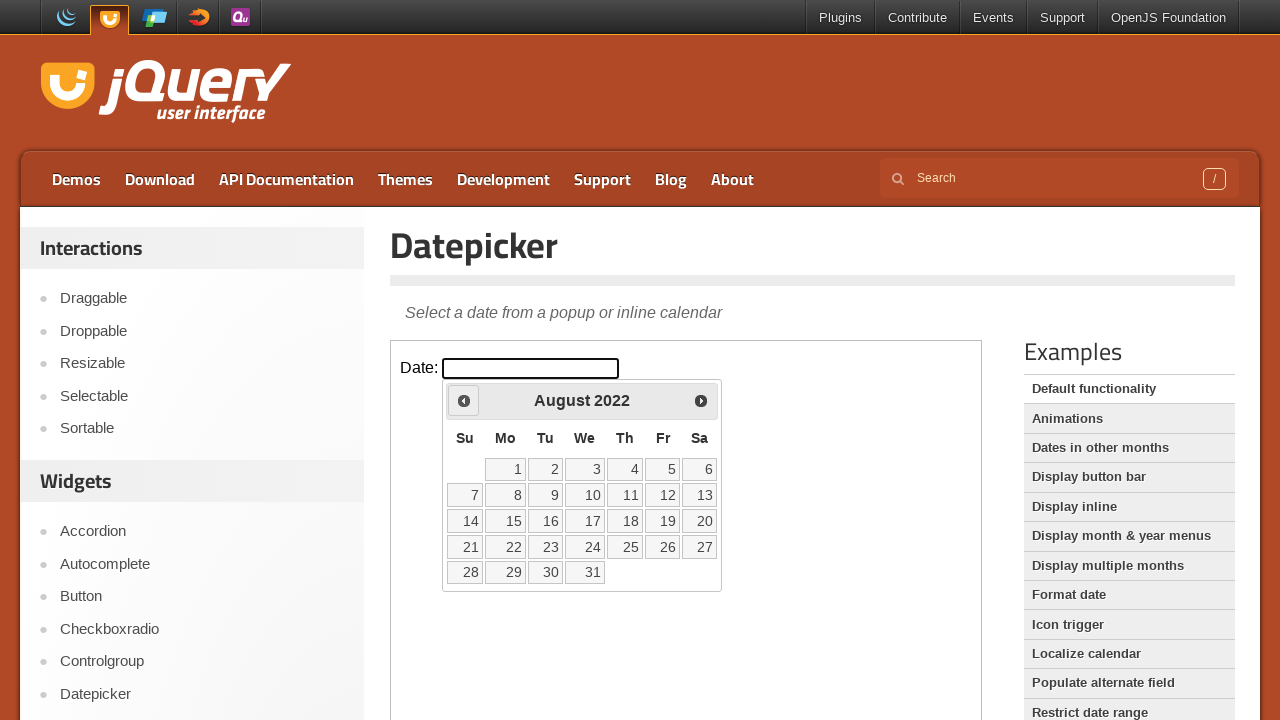

Clicked backward arrow to navigate to previous month at (464, 400) on iframe >> nth=0 >> internal:control=enter-frame >> xpath=//div[@id='ui-datepicke
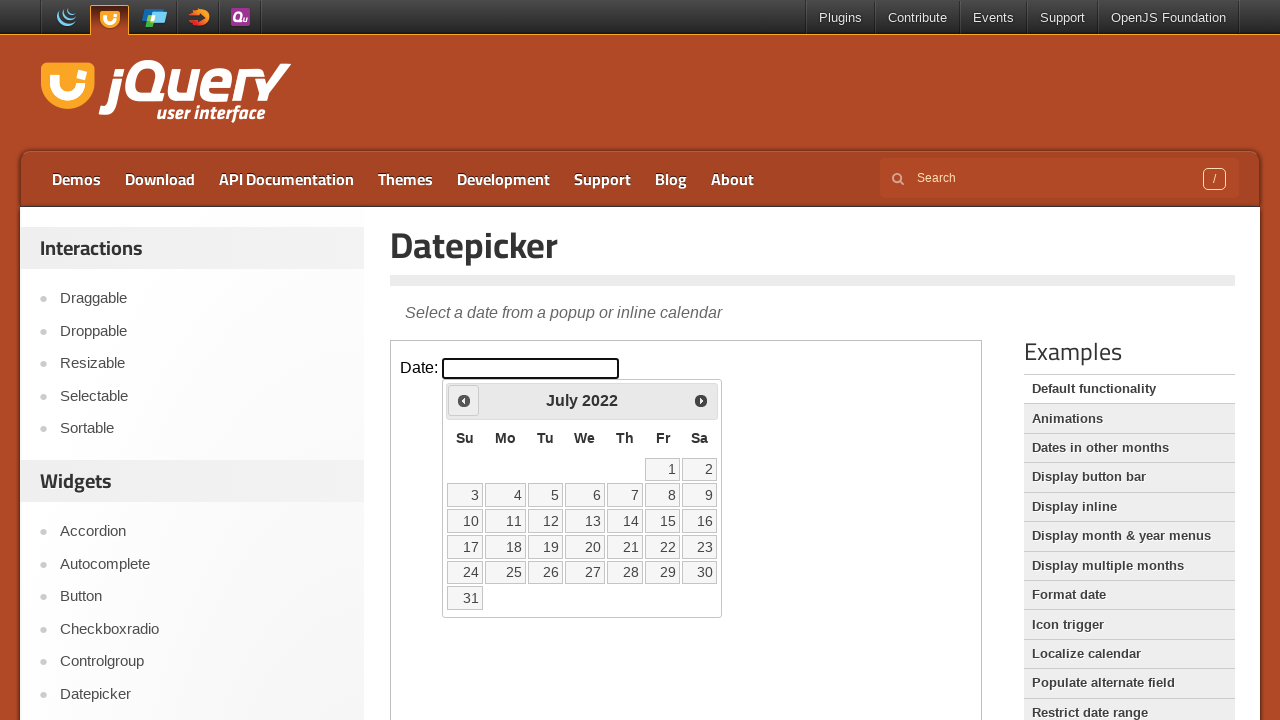

Checked current month and year: July 2022
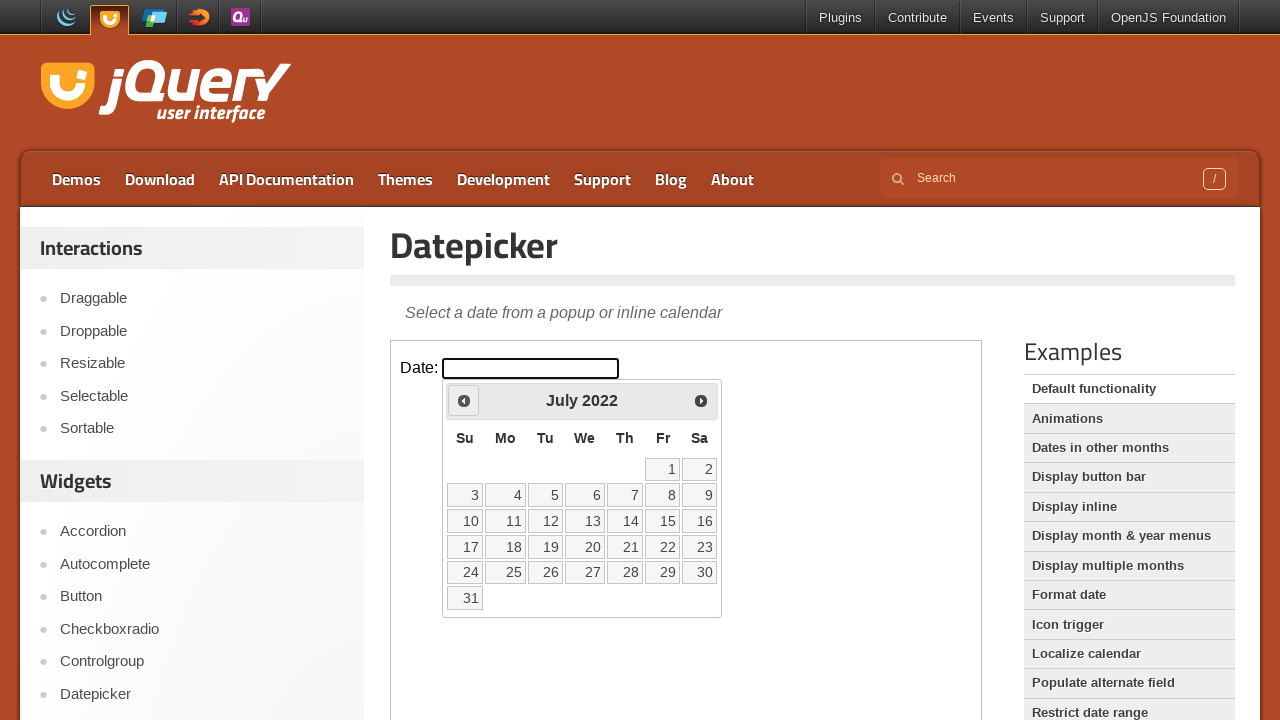

Clicked backward arrow to navigate to previous month at (464, 400) on iframe >> nth=0 >> internal:control=enter-frame >> xpath=//div[@id='ui-datepicke
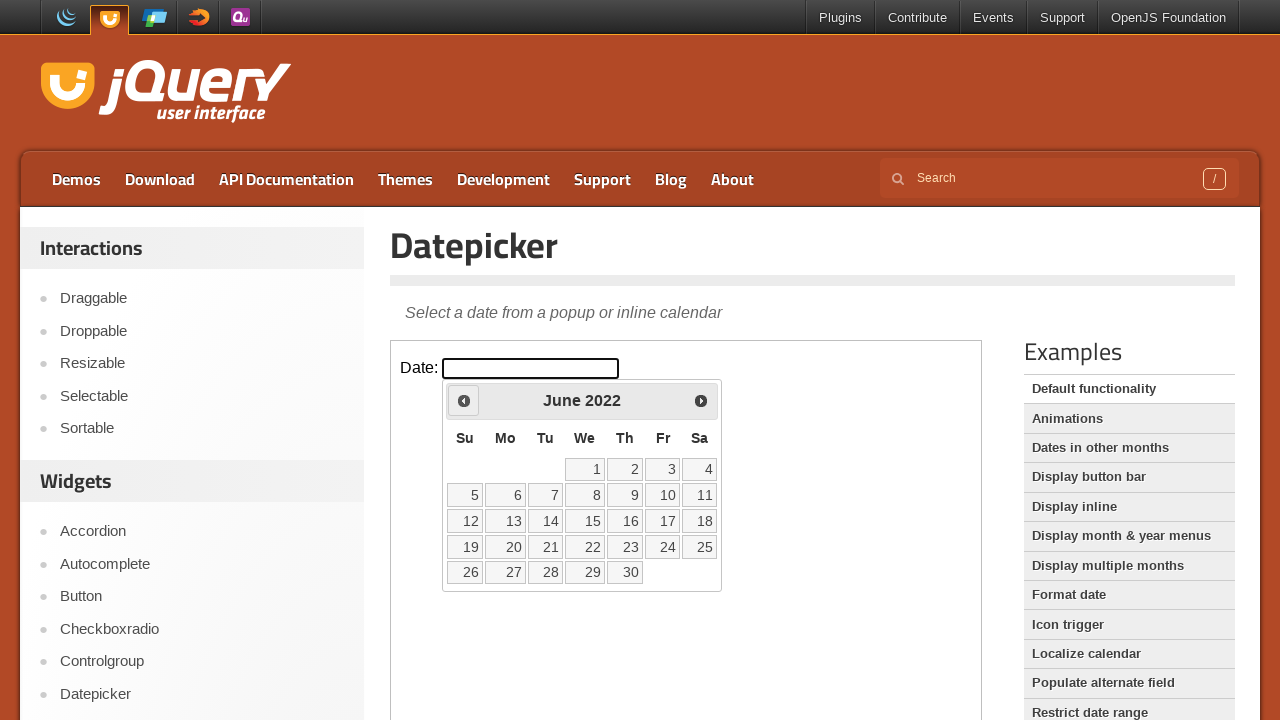

Checked current month and year: June 2022
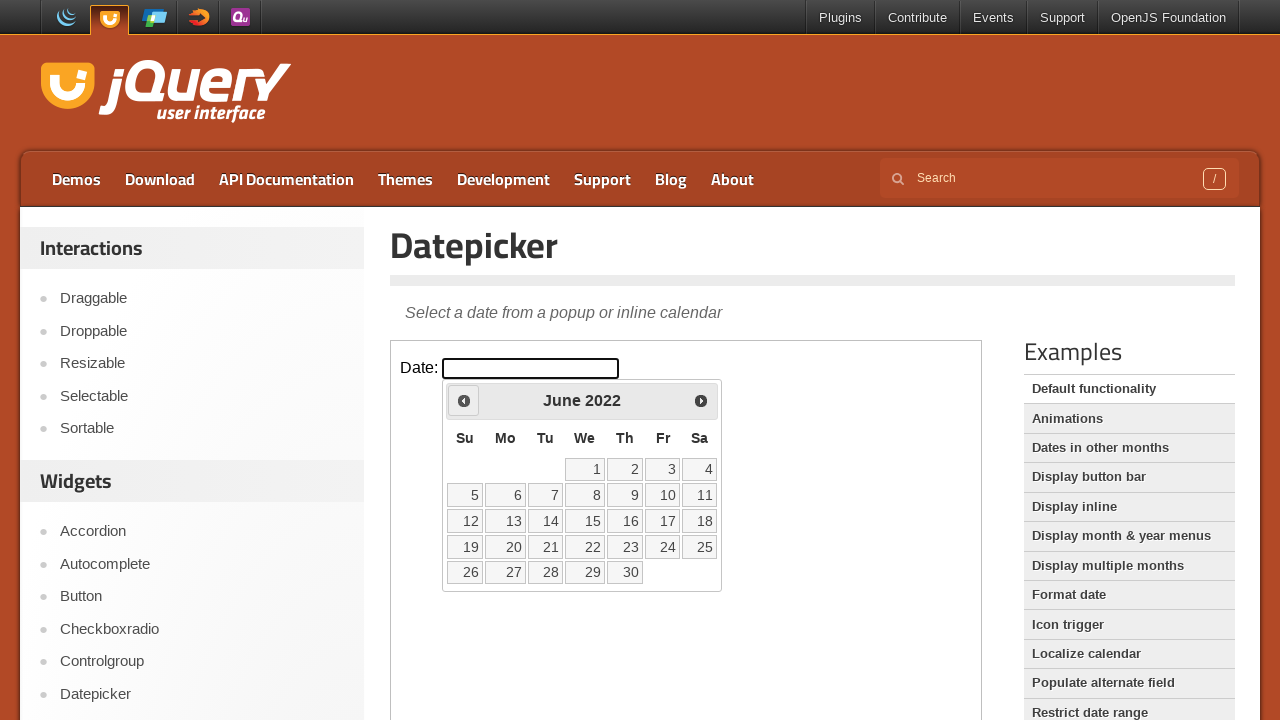

Clicked backward arrow to navigate to previous month at (464, 400) on iframe >> nth=0 >> internal:control=enter-frame >> xpath=//div[@id='ui-datepicke
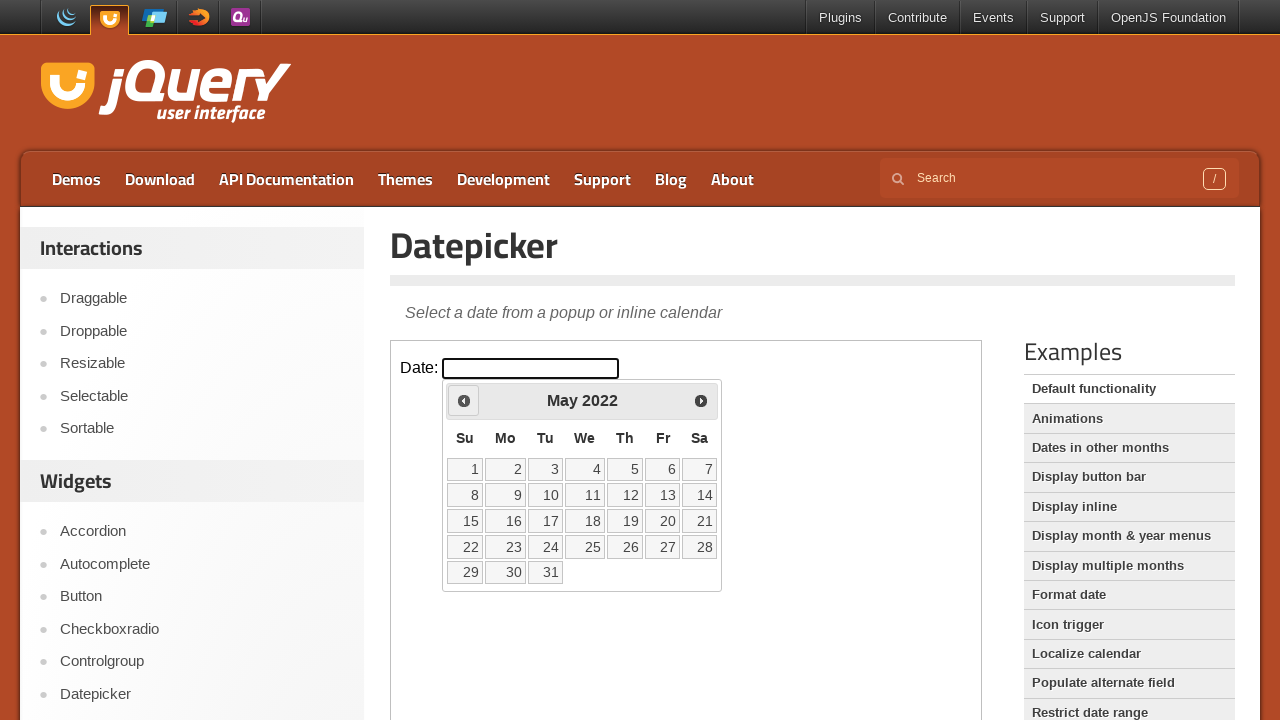

Checked current month and year: May 2022
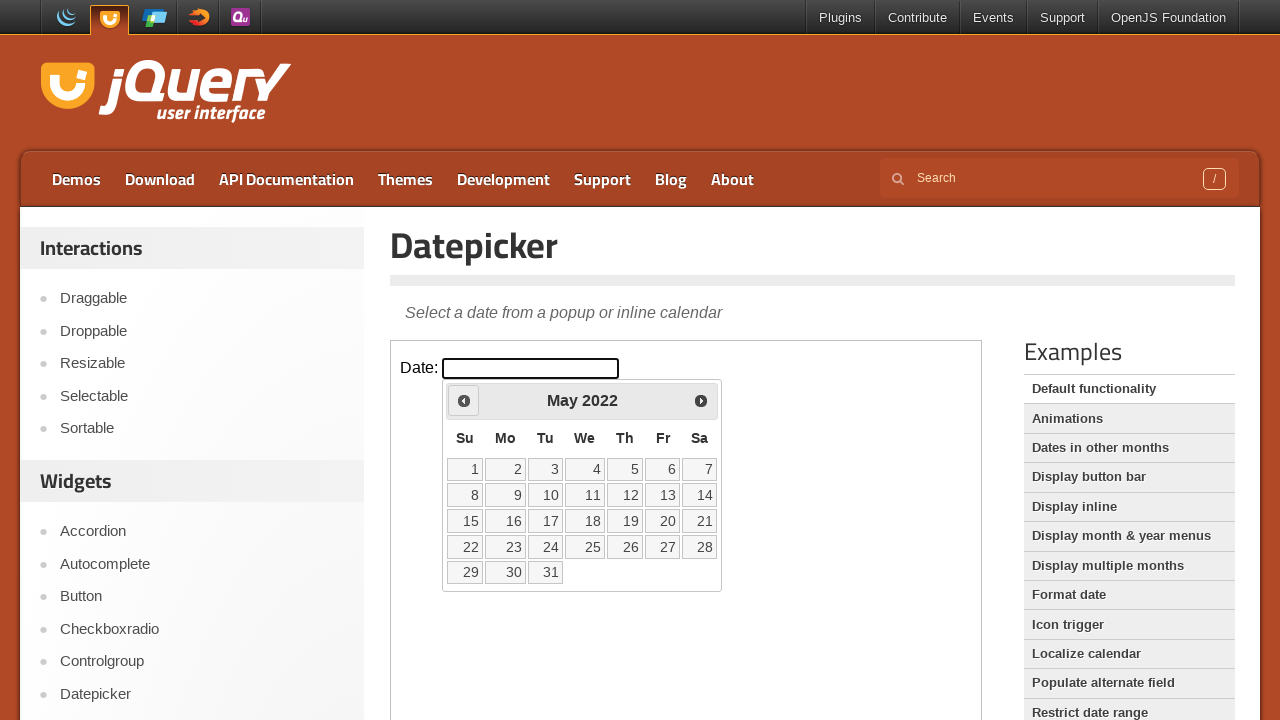

Clicked backward arrow to navigate to previous month at (464, 400) on iframe >> nth=0 >> internal:control=enter-frame >> xpath=//div[@id='ui-datepicke
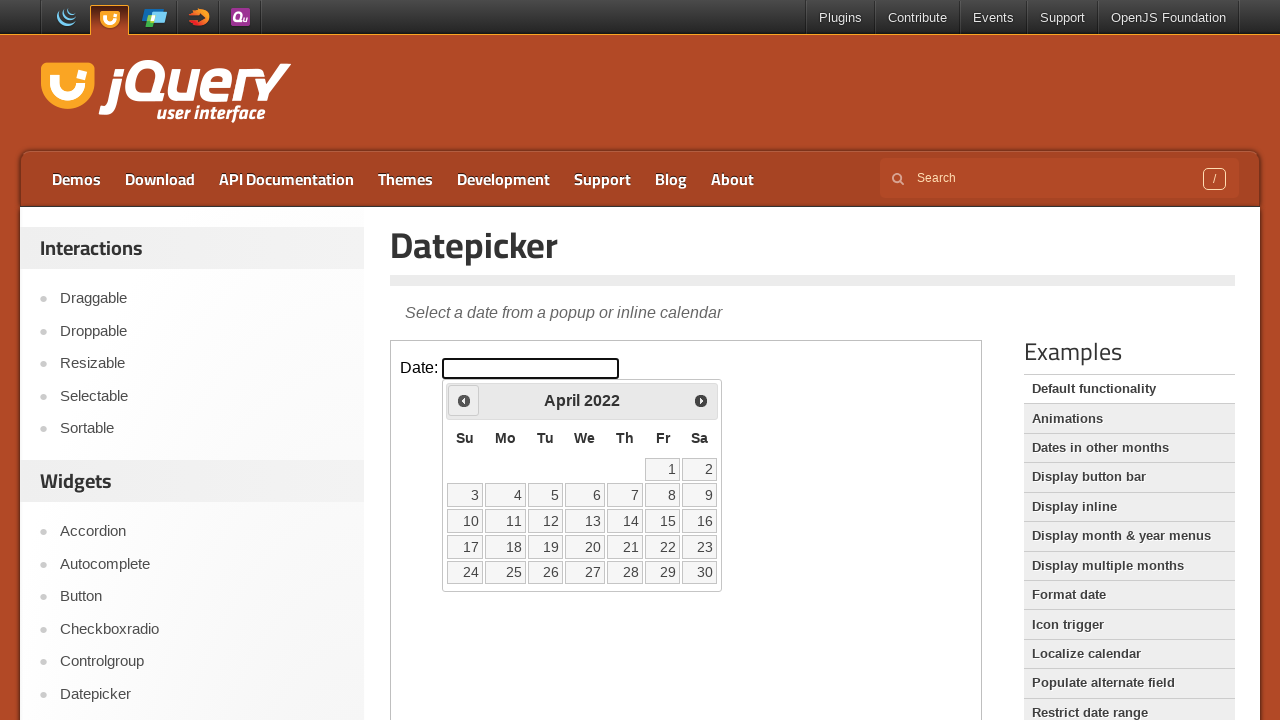

Checked current month and year: April 2022
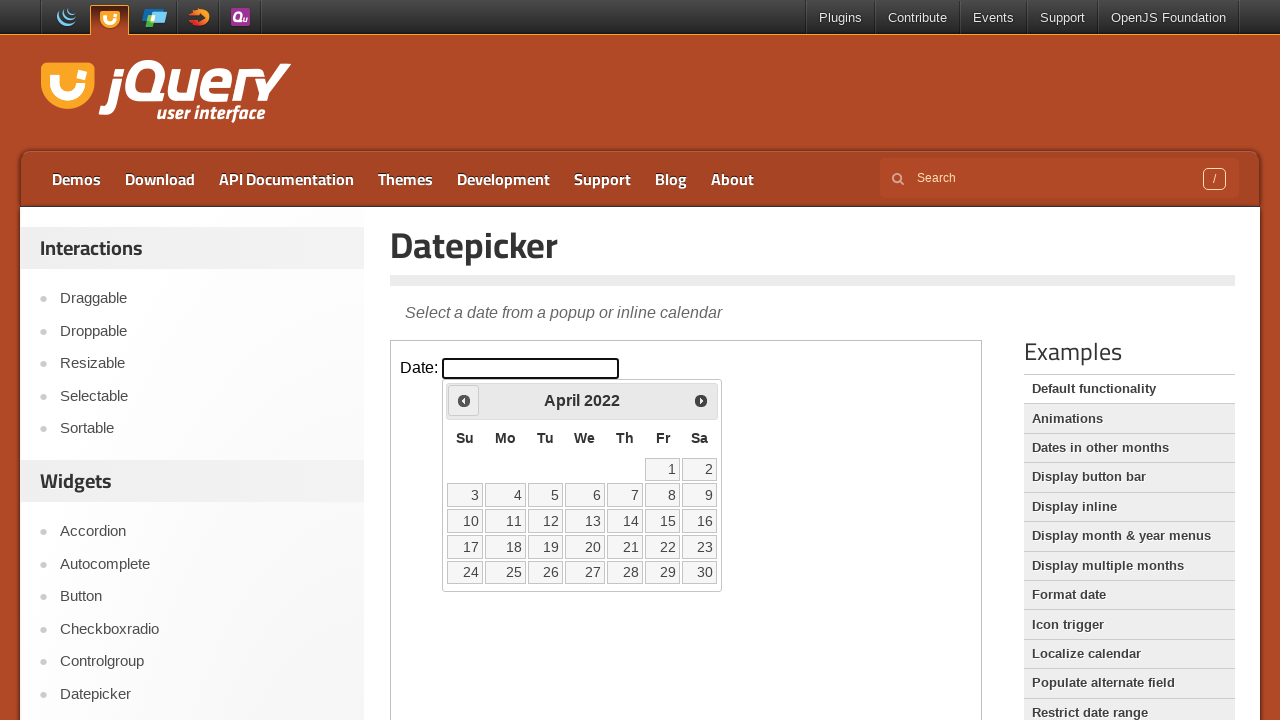

Clicked backward arrow to navigate to previous month at (464, 400) on iframe >> nth=0 >> internal:control=enter-frame >> xpath=//div[@id='ui-datepicke
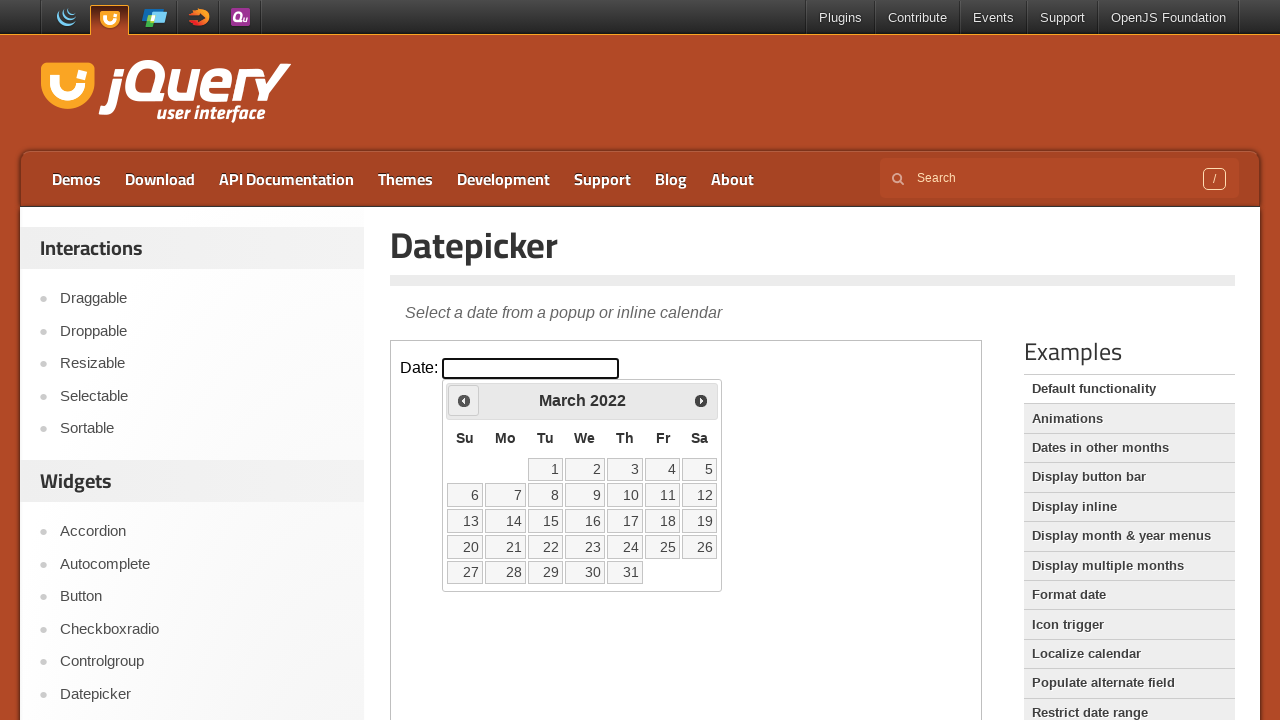

Checked current month and year: March 2022
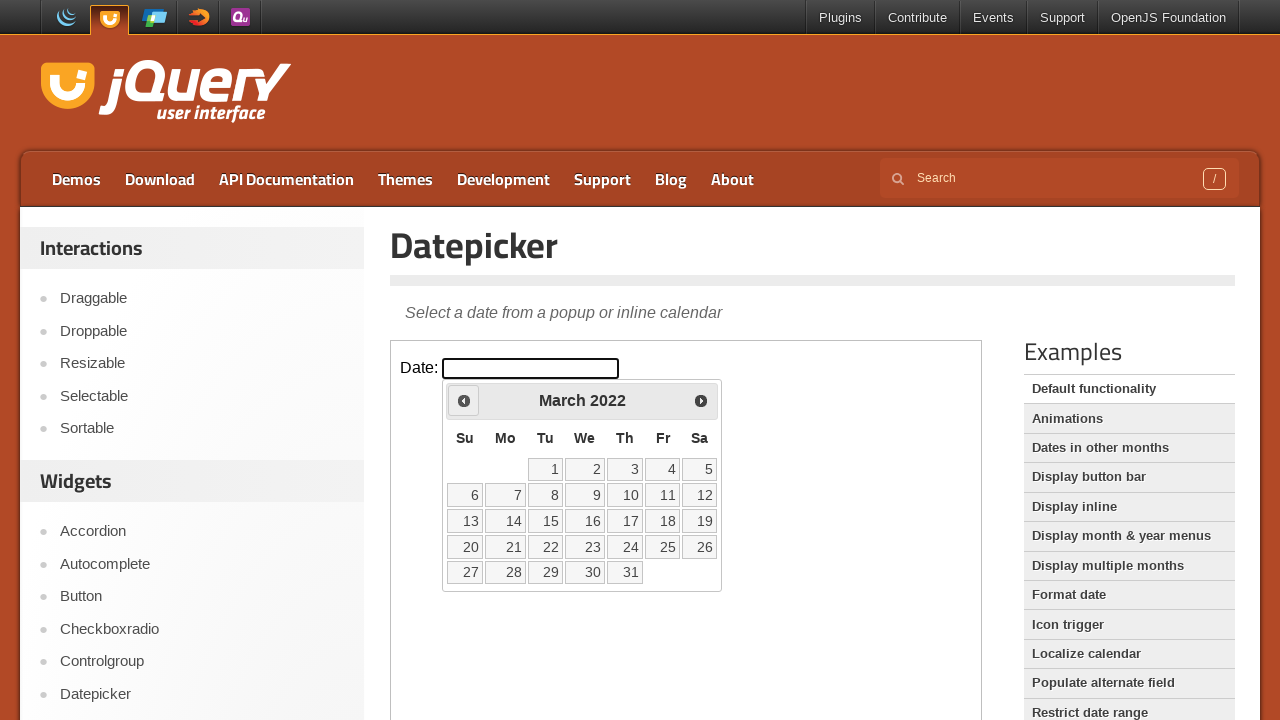

Clicked backward arrow to navigate to previous month at (464, 400) on iframe >> nth=0 >> internal:control=enter-frame >> xpath=//div[@id='ui-datepicke
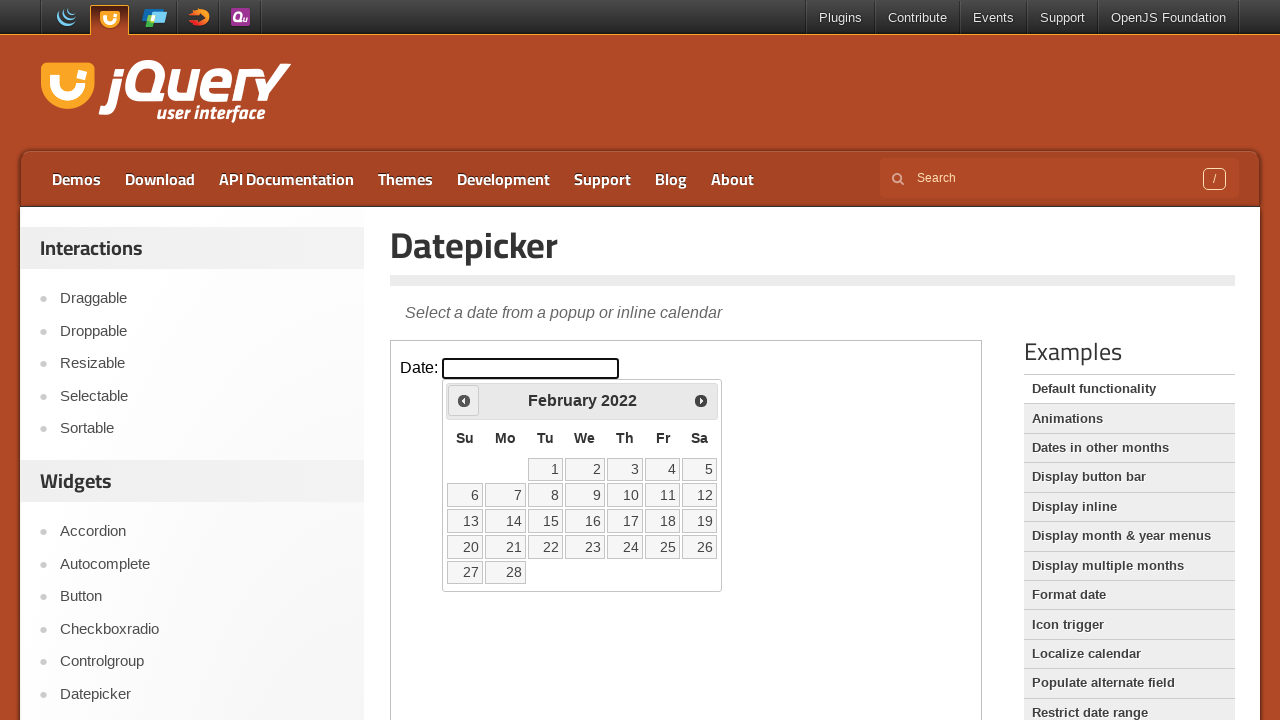

Checked current month and year: February 2022
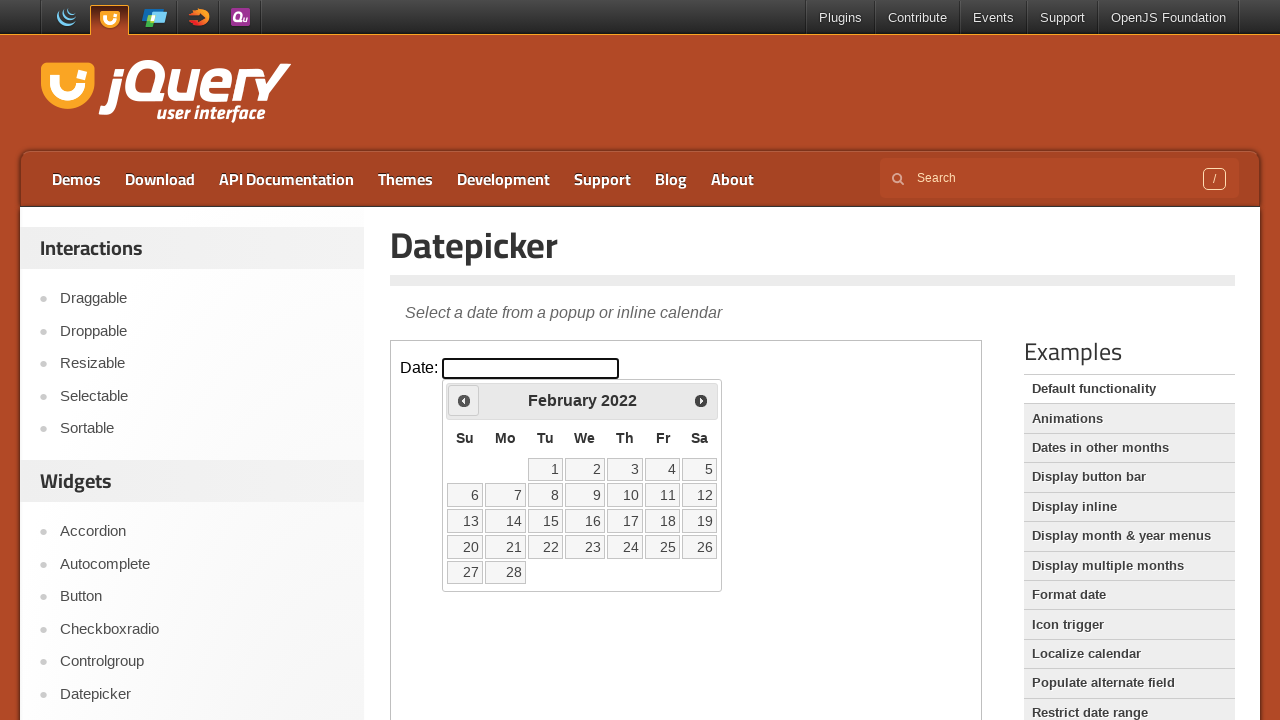

Clicked backward arrow to navigate to previous month at (464, 400) on iframe >> nth=0 >> internal:control=enter-frame >> xpath=//div[@id='ui-datepicke
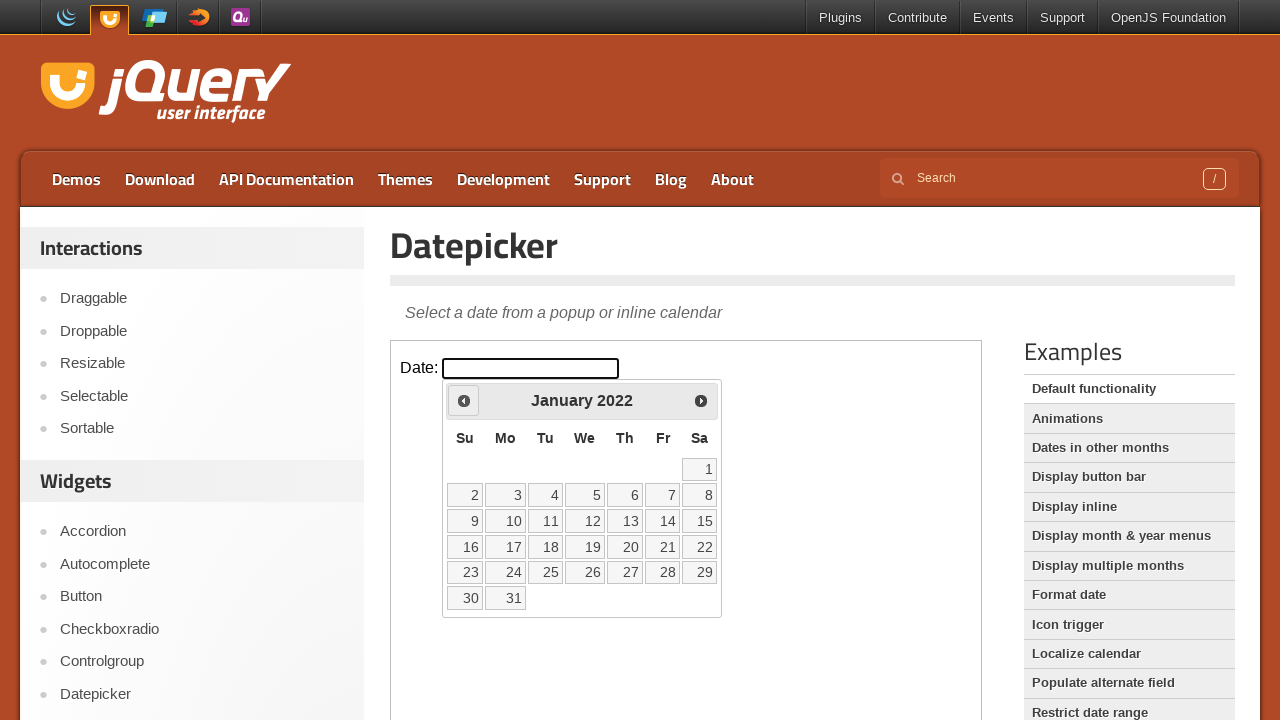

Checked current month and year: January 2022
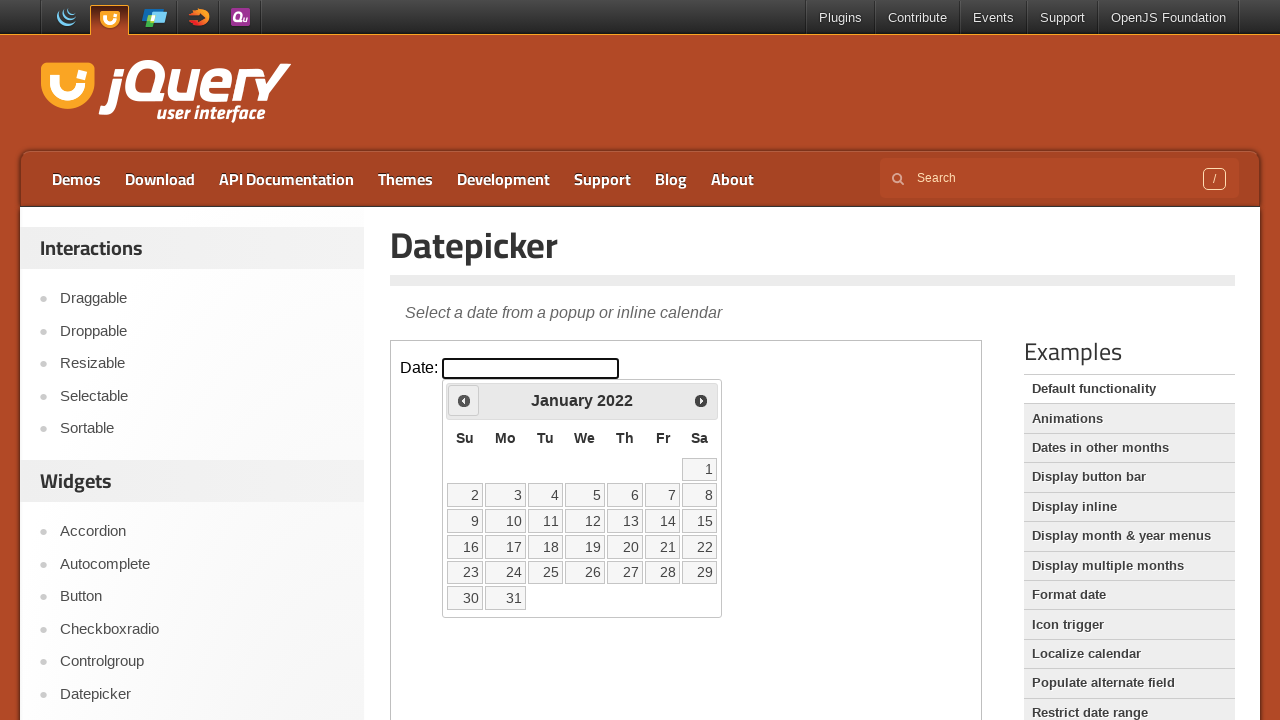

Clicked backward arrow to navigate to previous month at (464, 400) on iframe >> nth=0 >> internal:control=enter-frame >> xpath=//div[@id='ui-datepicke
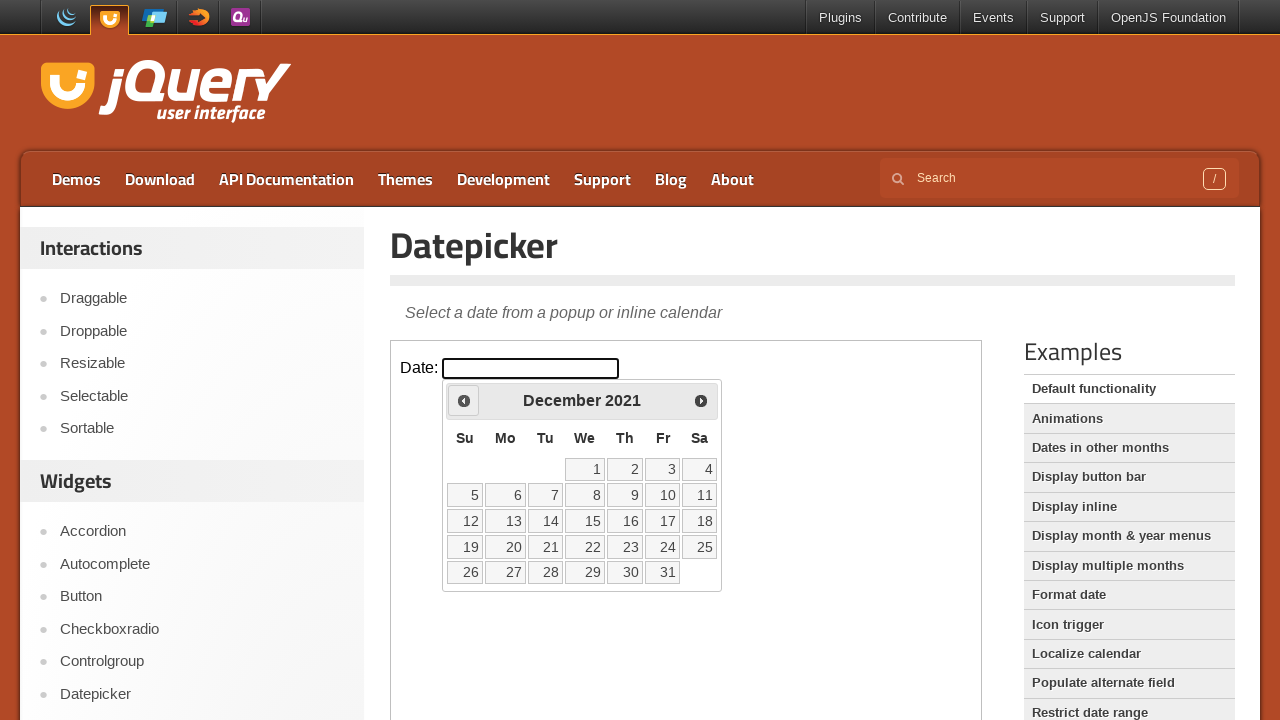

Checked current month and year: December 2021
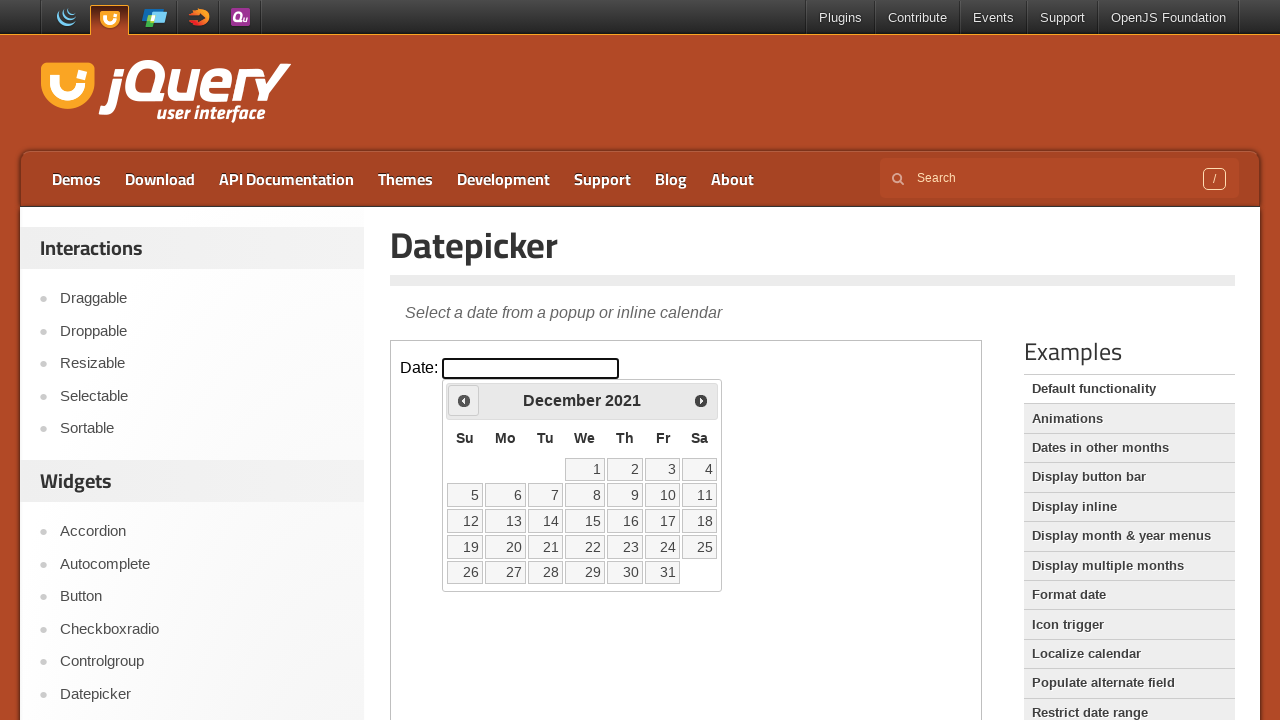

Clicked backward arrow to navigate to previous month at (464, 400) on iframe >> nth=0 >> internal:control=enter-frame >> xpath=//div[@id='ui-datepicke
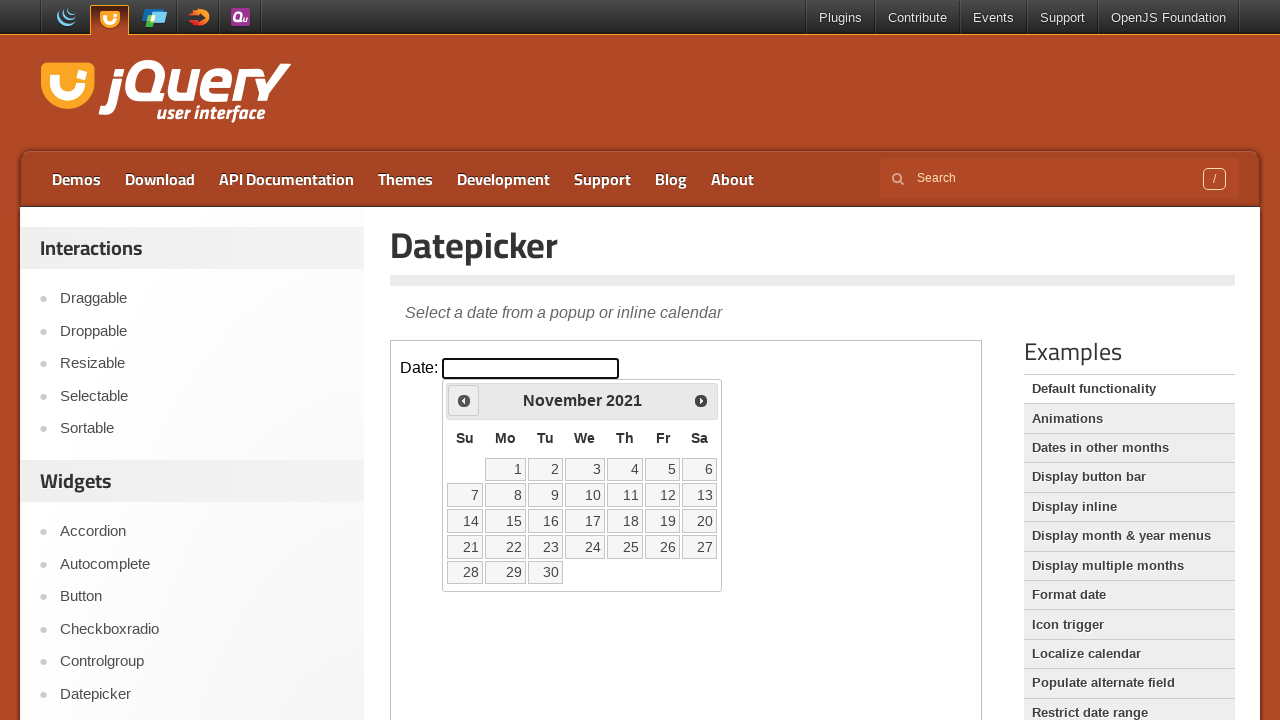

Checked current month and year: November 2021
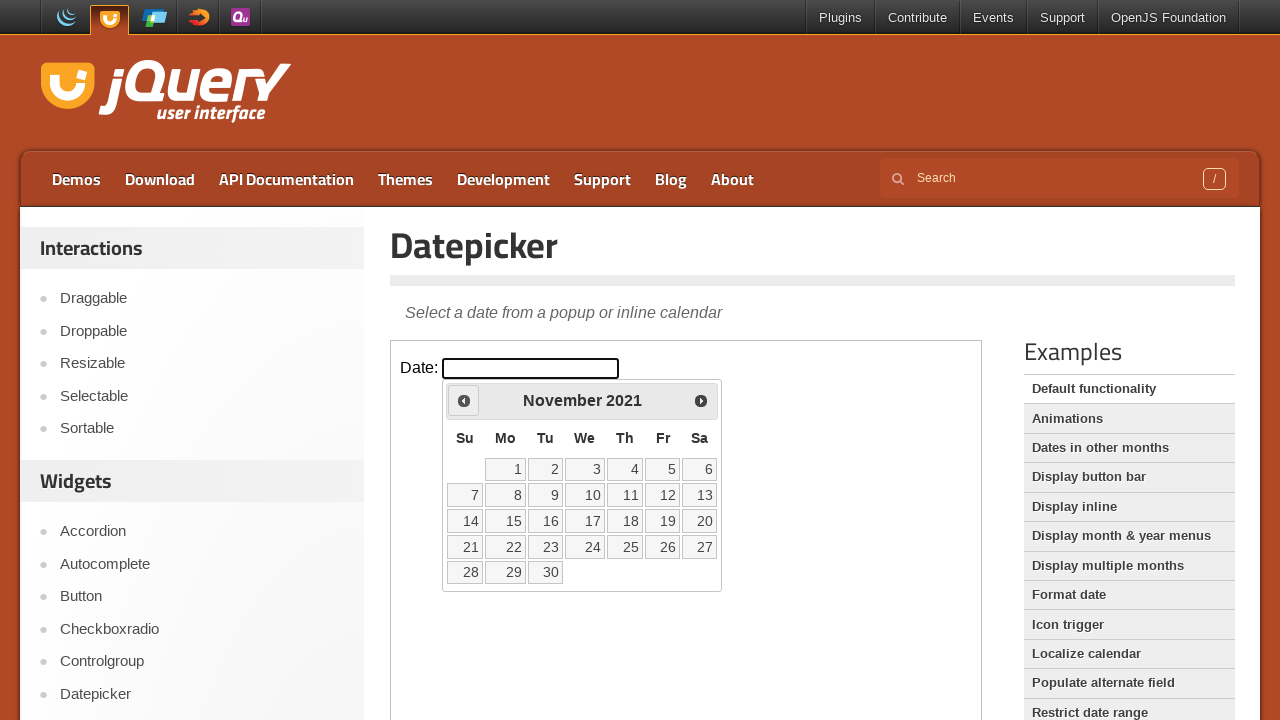

Clicked backward arrow to navigate to previous month at (464, 400) on iframe >> nth=0 >> internal:control=enter-frame >> xpath=//div[@id='ui-datepicke
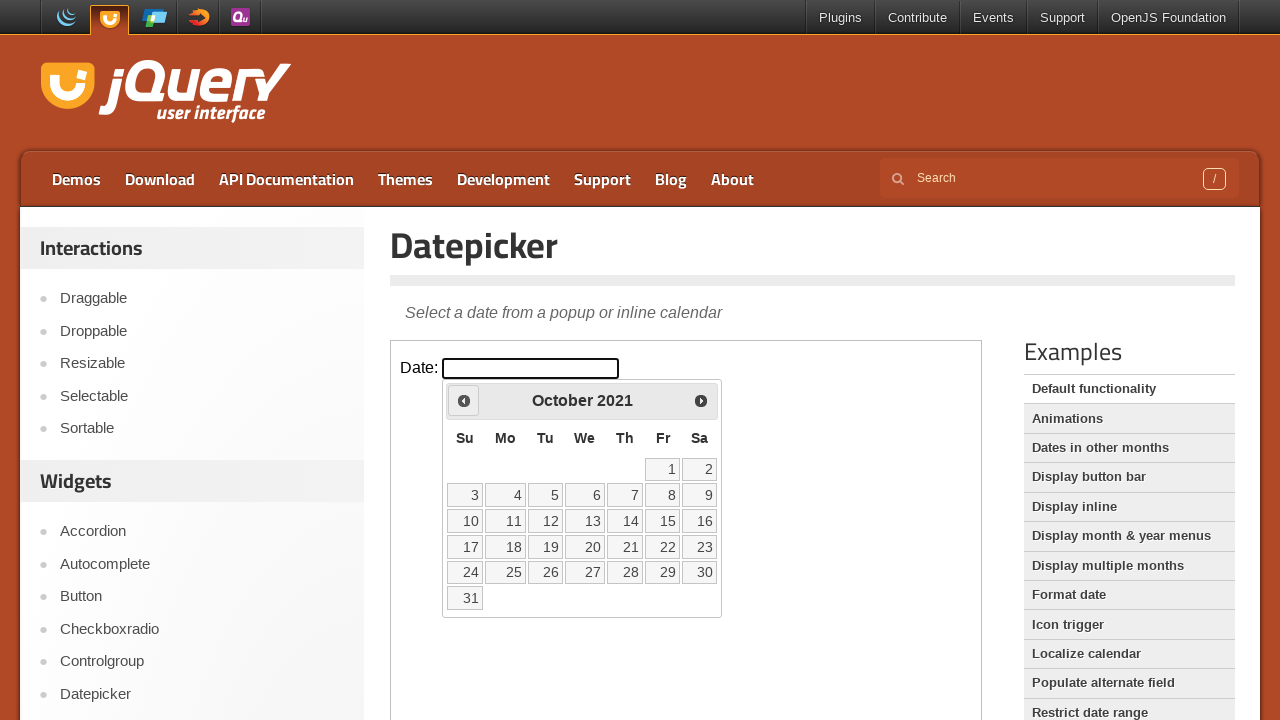

Checked current month and year: October 2021
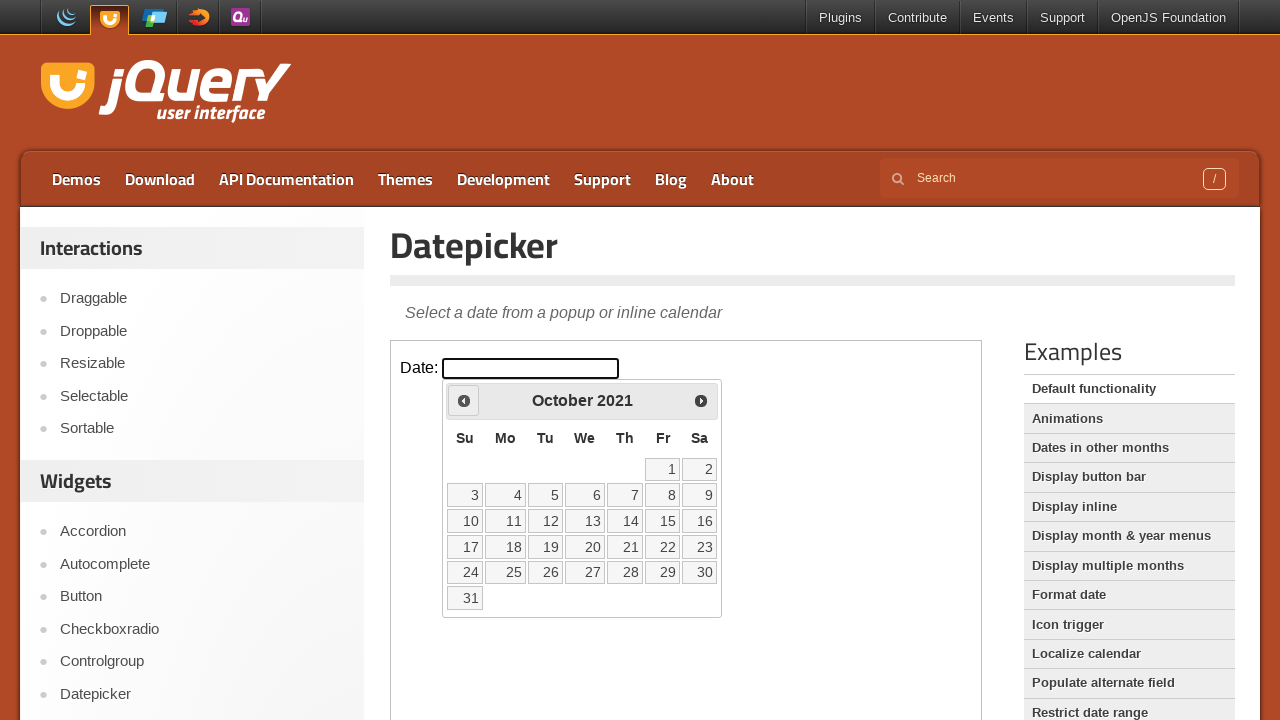

Clicked backward arrow to navigate to previous month at (464, 400) on iframe >> nth=0 >> internal:control=enter-frame >> xpath=//div[@id='ui-datepicke
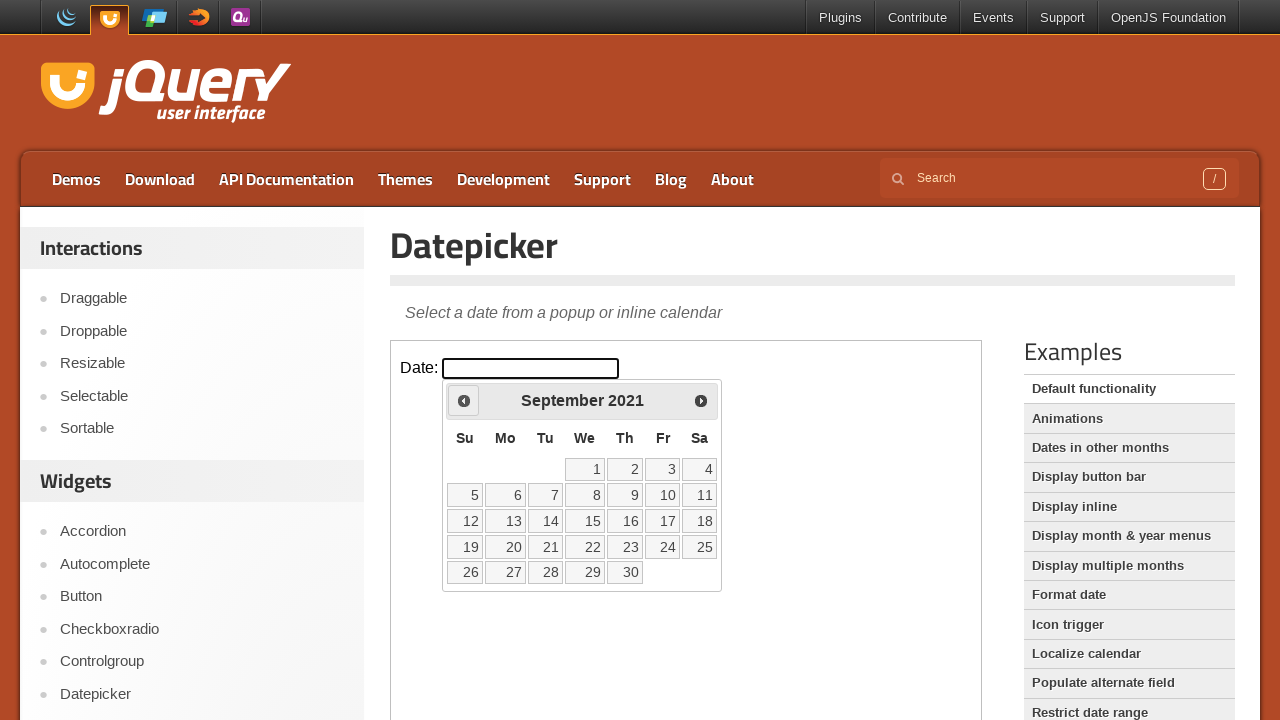

Checked current month and year: September 2021
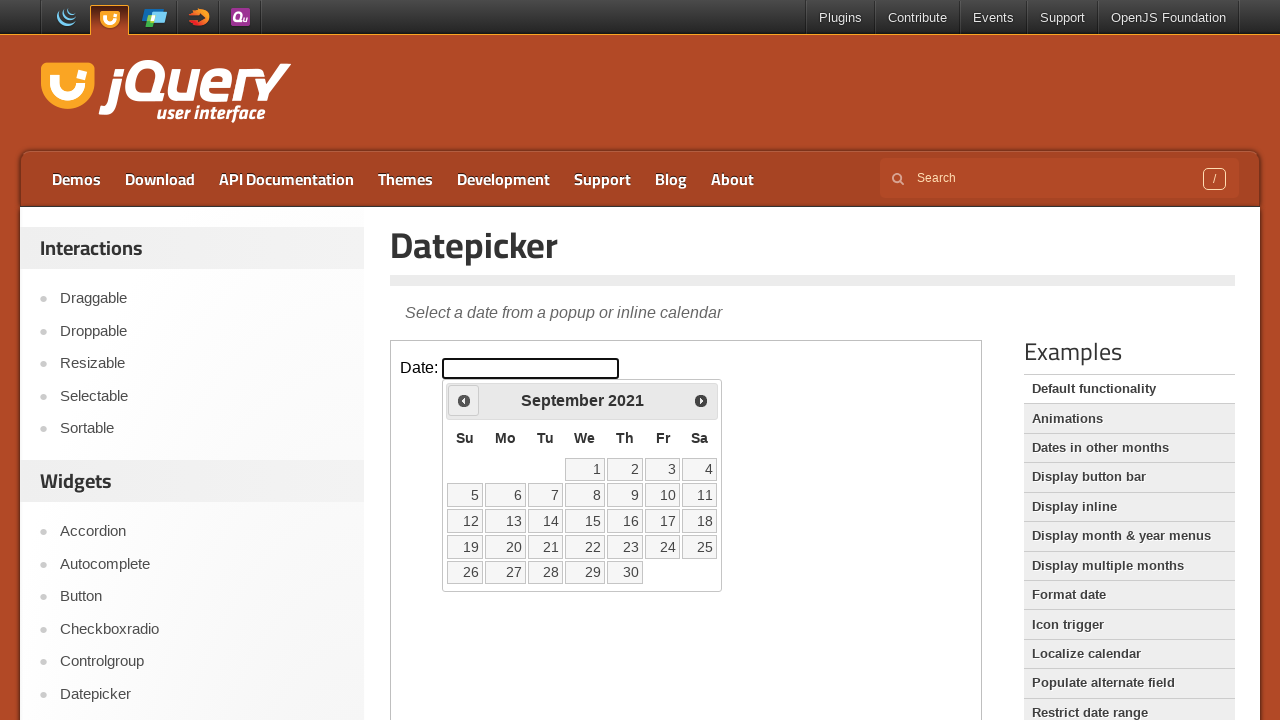

Clicked backward arrow to navigate to previous month at (464, 400) on iframe >> nth=0 >> internal:control=enter-frame >> xpath=//div[@id='ui-datepicke
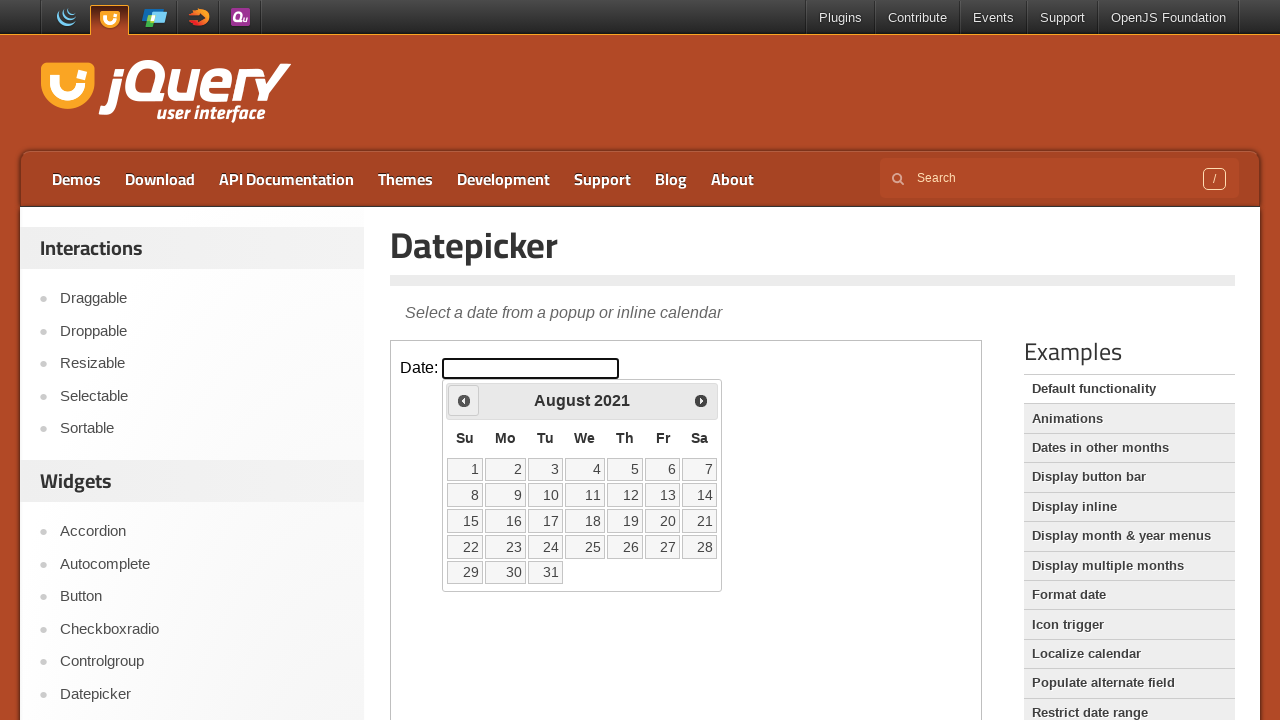

Checked current month and year: August 2021
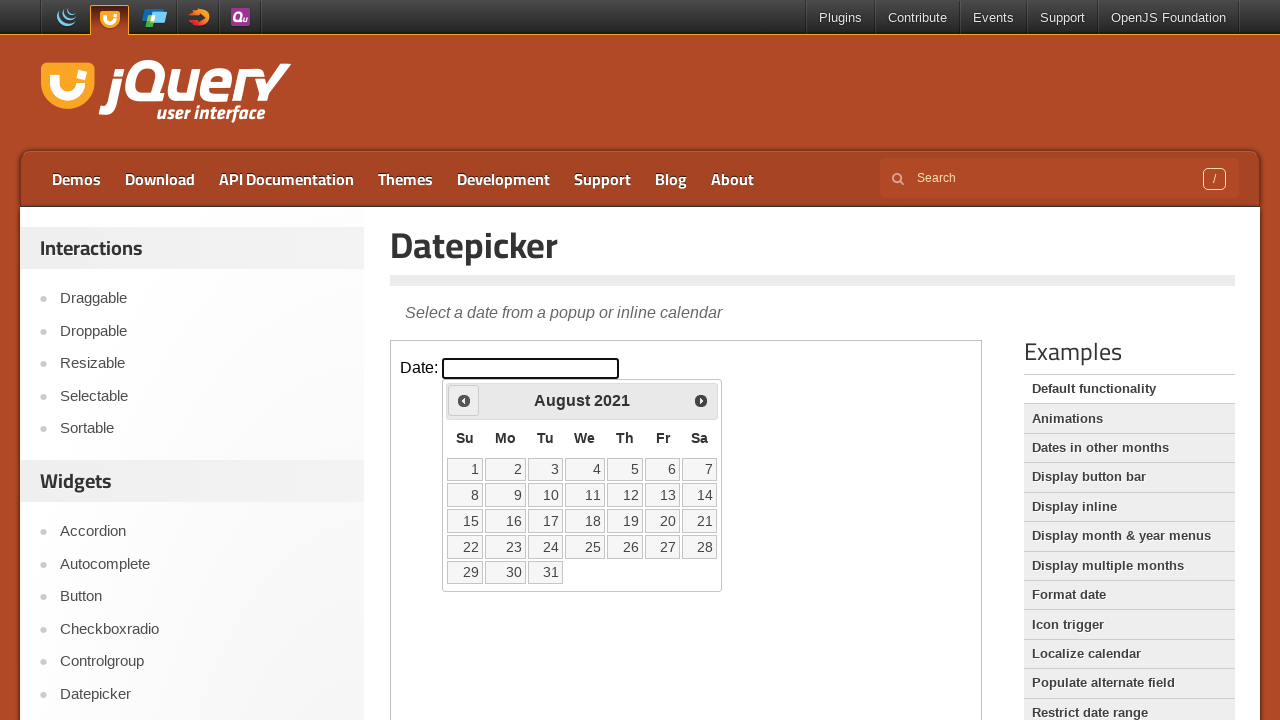

Clicked backward arrow to navigate to previous month at (464, 400) on iframe >> nth=0 >> internal:control=enter-frame >> xpath=//div[@id='ui-datepicke
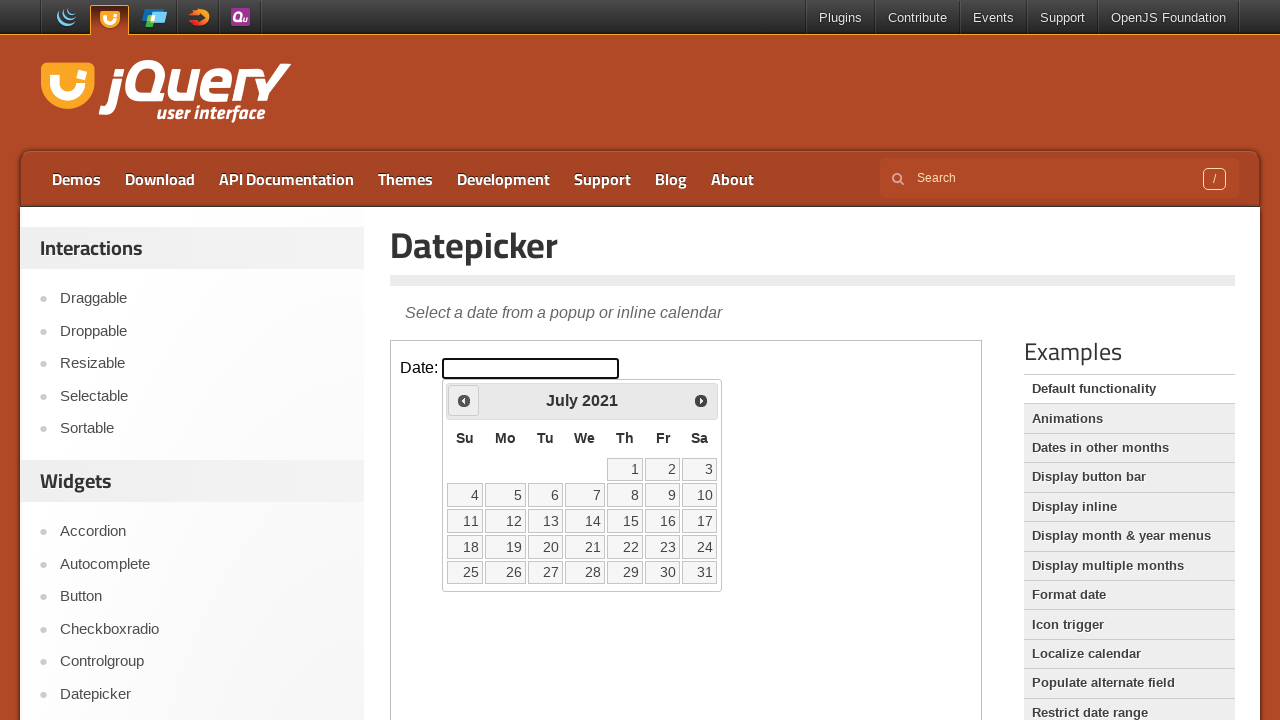

Checked current month and year: July 2021
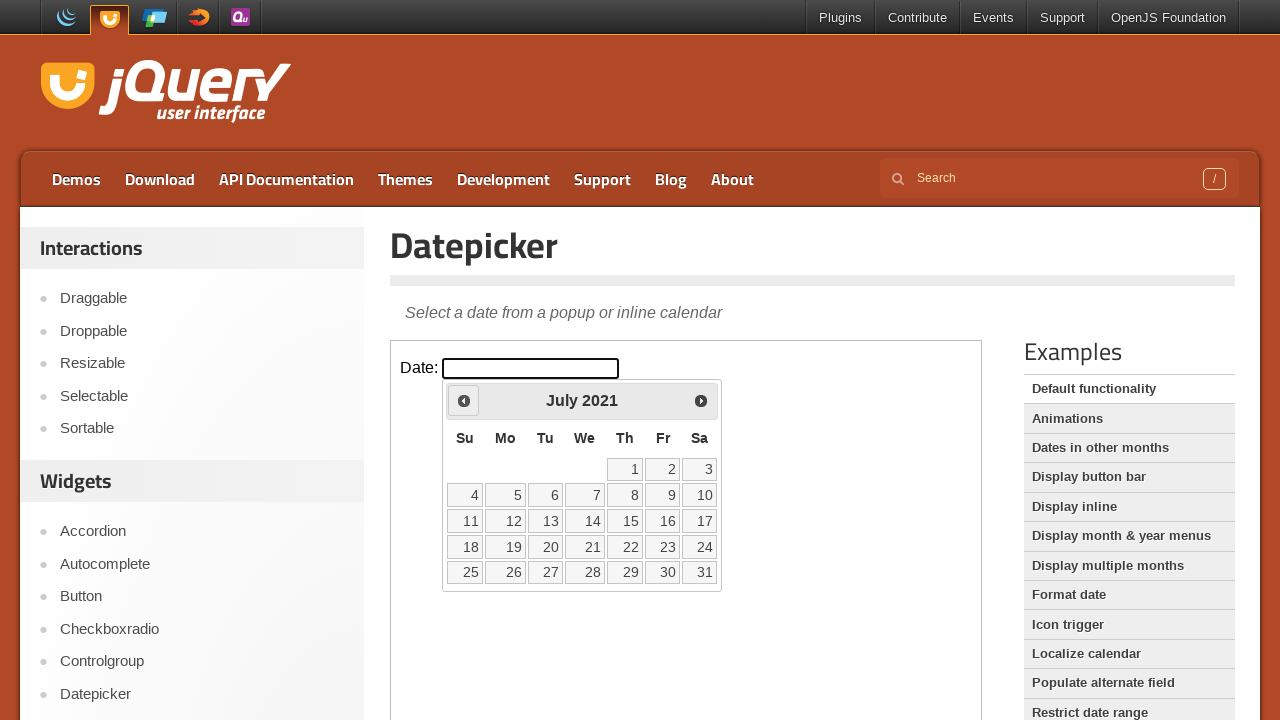

Clicked backward arrow to navigate to previous month at (464, 400) on iframe >> nth=0 >> internal:control=enter-frame >> xpath=//div[@id='ui-datepicke
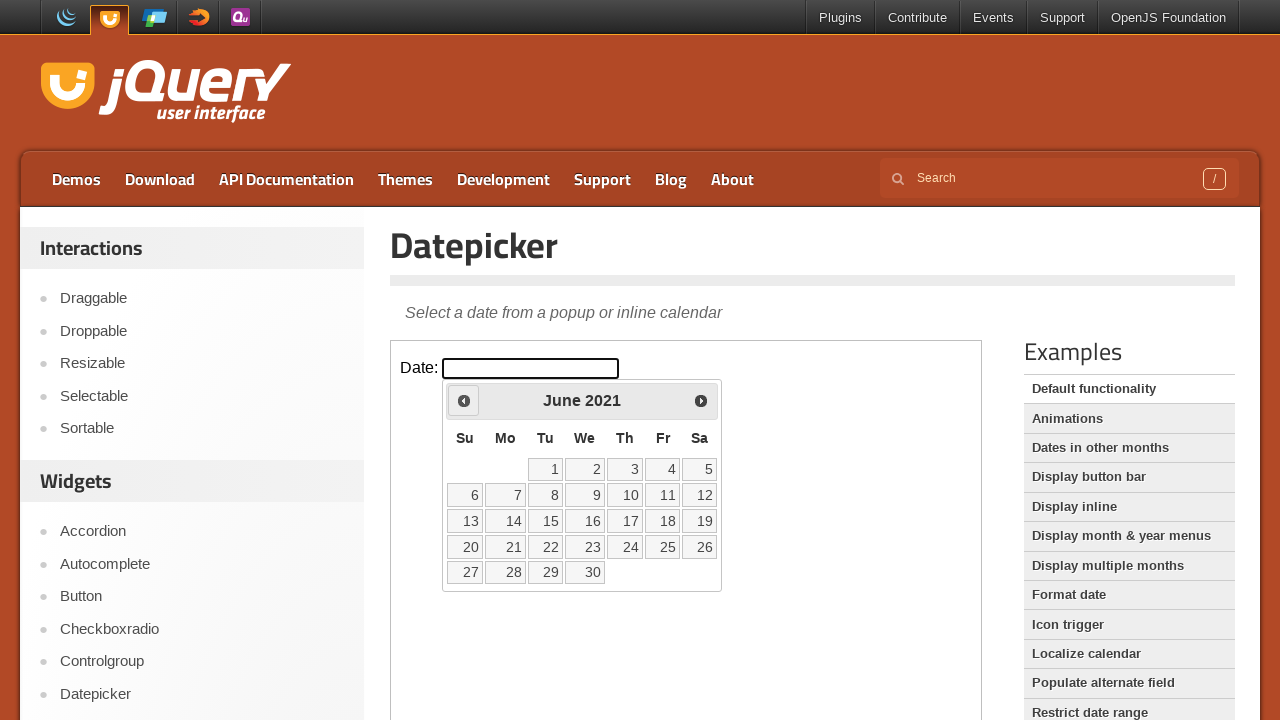

Checked current month and year: June 2021
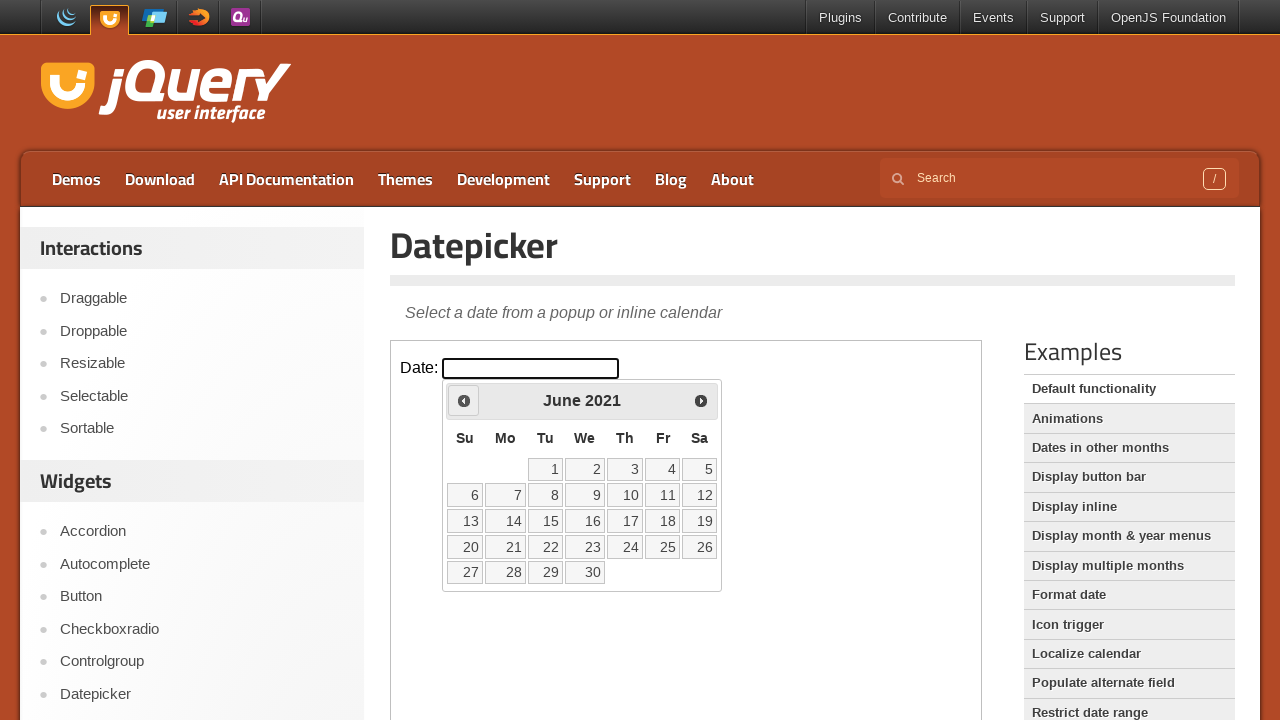

Clicked backward arrow to navigate to previous month at (464, 400) on iframe >> nth=0 >> internal:control=enter-frame >> xpath=//div[@id='ui-datepicke
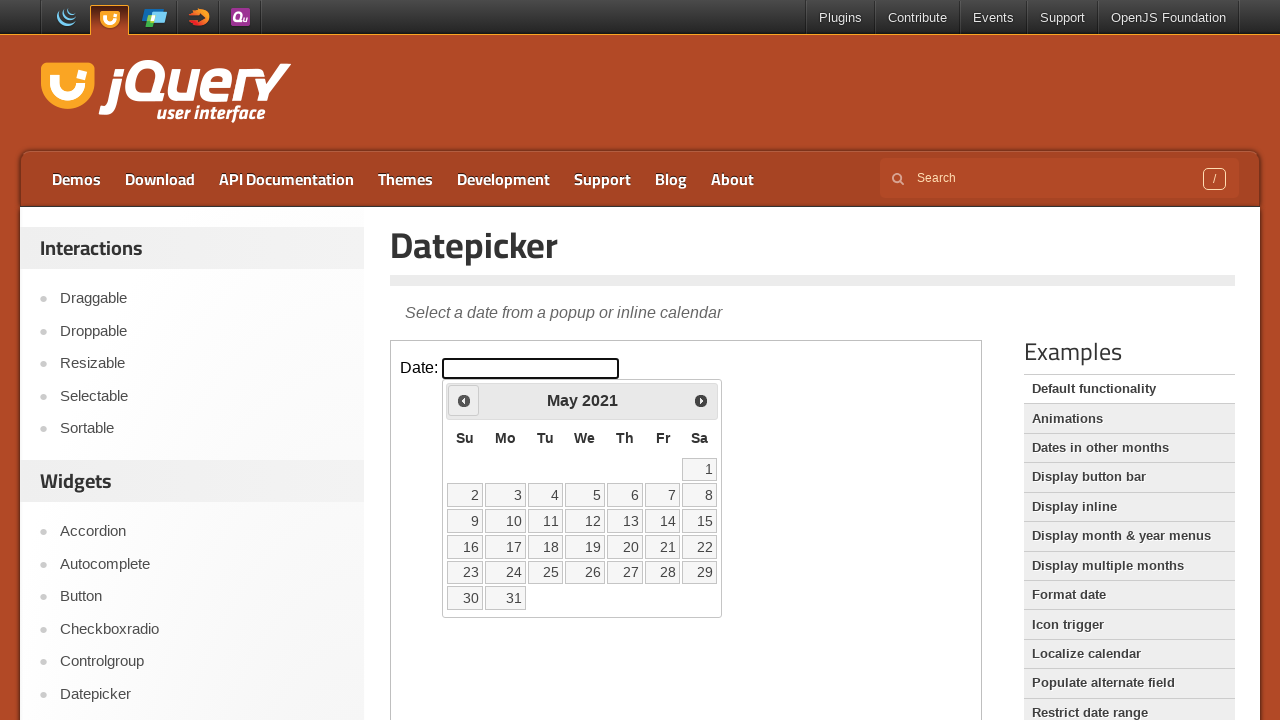

Checked current month and year: May 2021
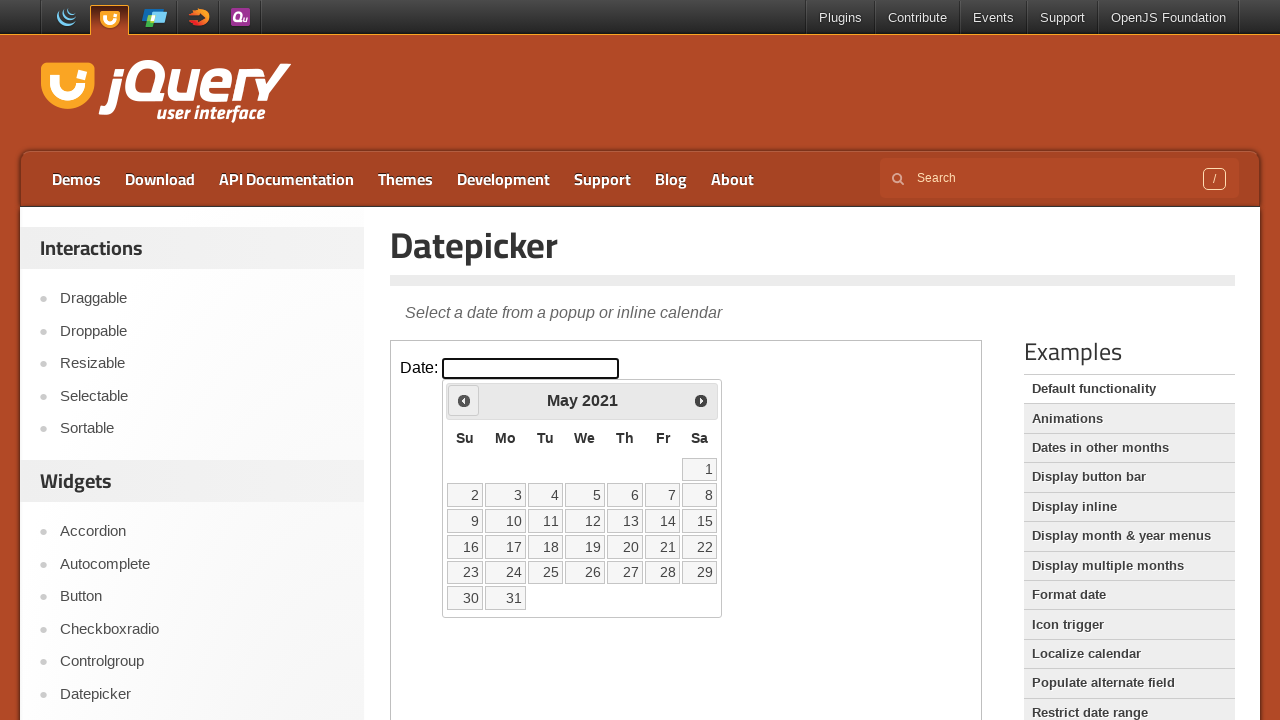

Clicked backward arrow to navigate to previous month at (464, 400) on iframe >> nth=0 >> internal:control=enter-frame >> xpath=//div[@id='ui-datepicke
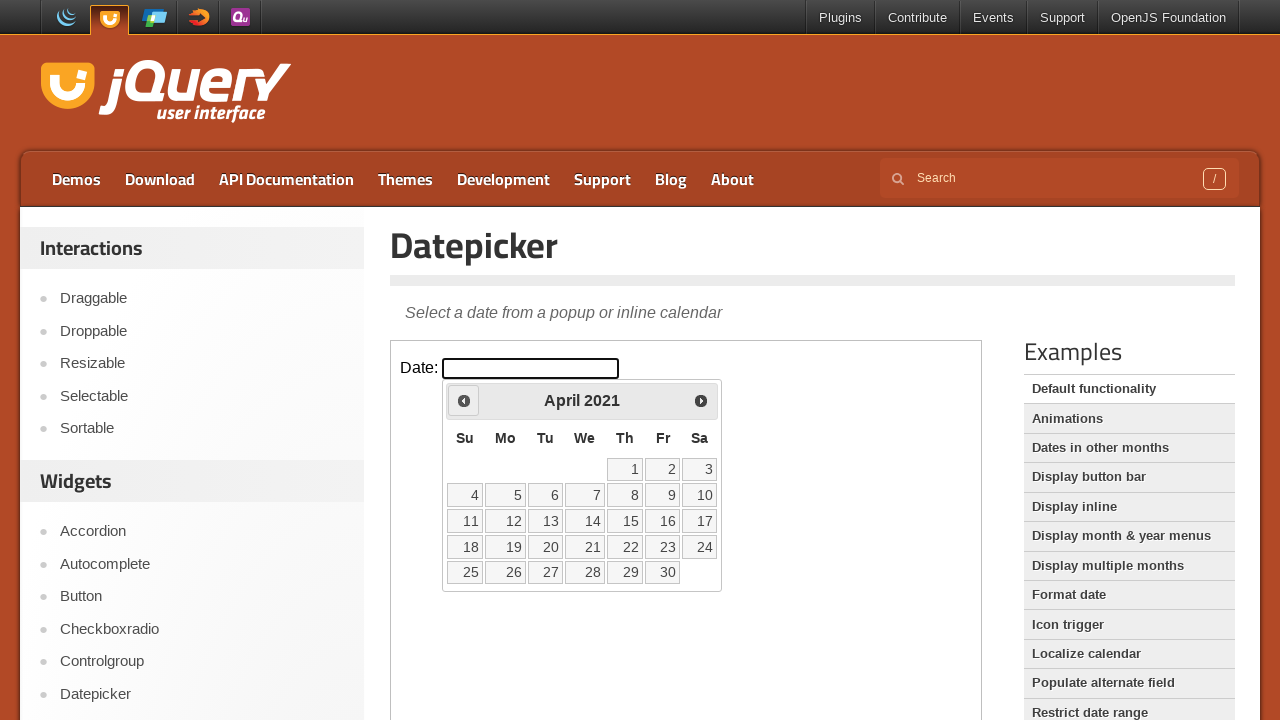

Checked current month and year: April 2021
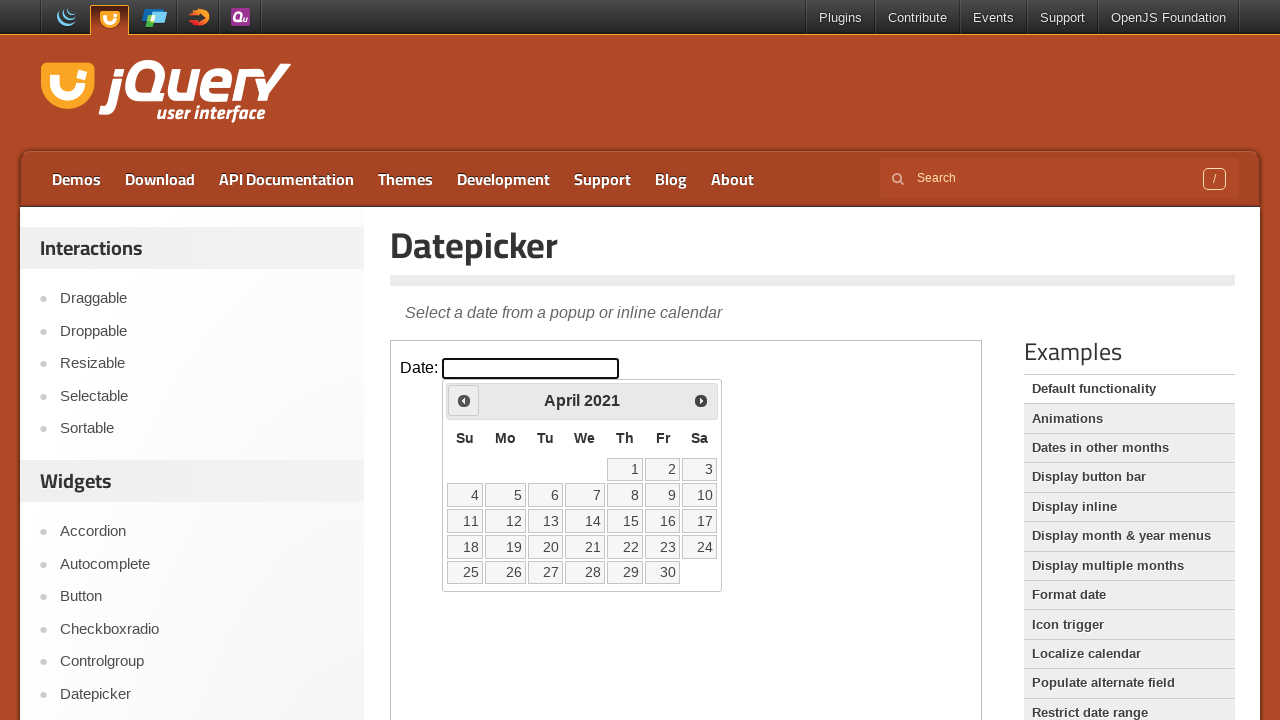

Clicked backward arrow to navigate to previous month at (464, 400) on iframe >> nth=0 >> internal:control=enter-frame >> xpath=//div[@id='ui-datepicke
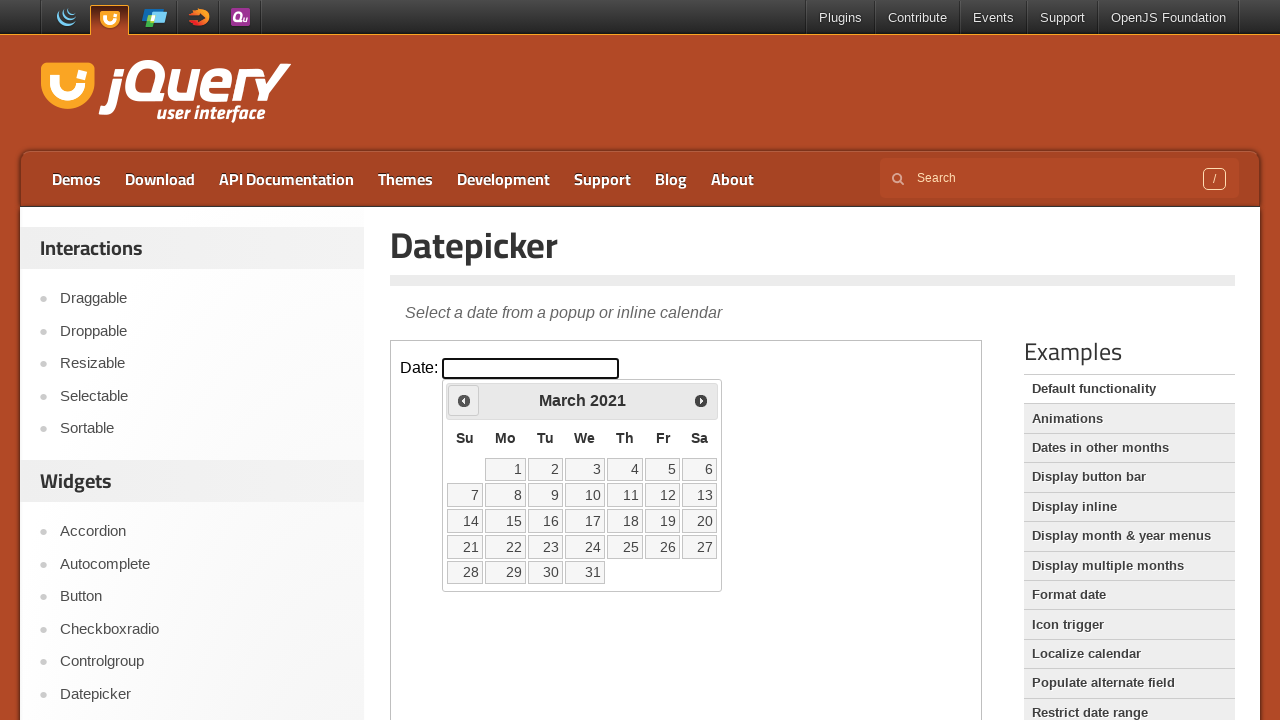

Checked current month and year: March 2021
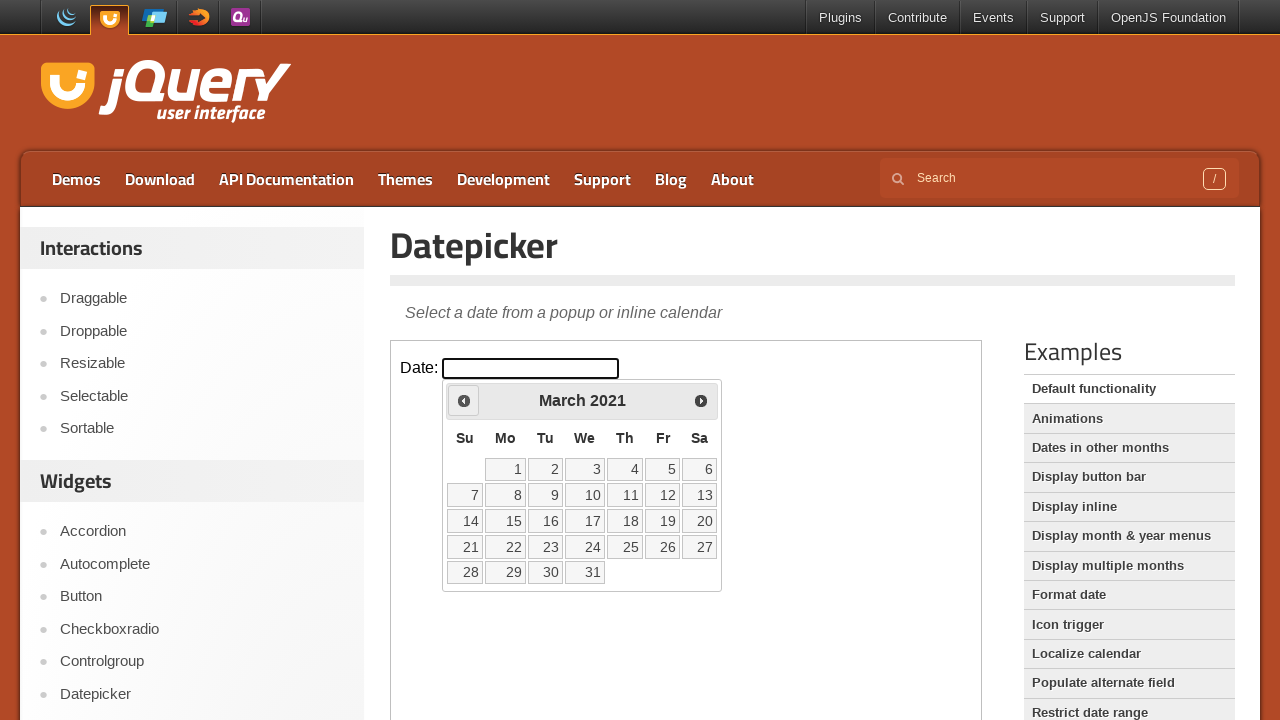

Clicked backward arrow to navigate to previous month at (464, 400) on iframe >> nth=0 >> internal:control=enter-frame >> xpath=//div[@id='ui-datepicke
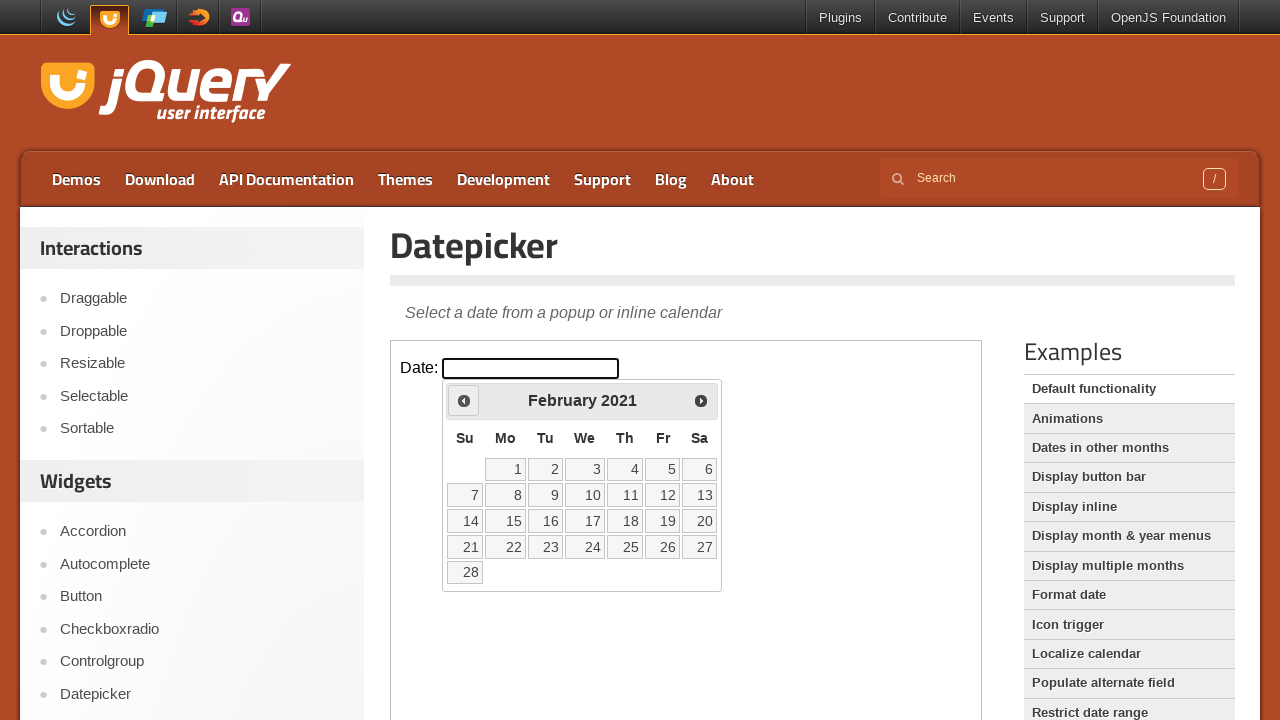

Checked current month and year: February 2021
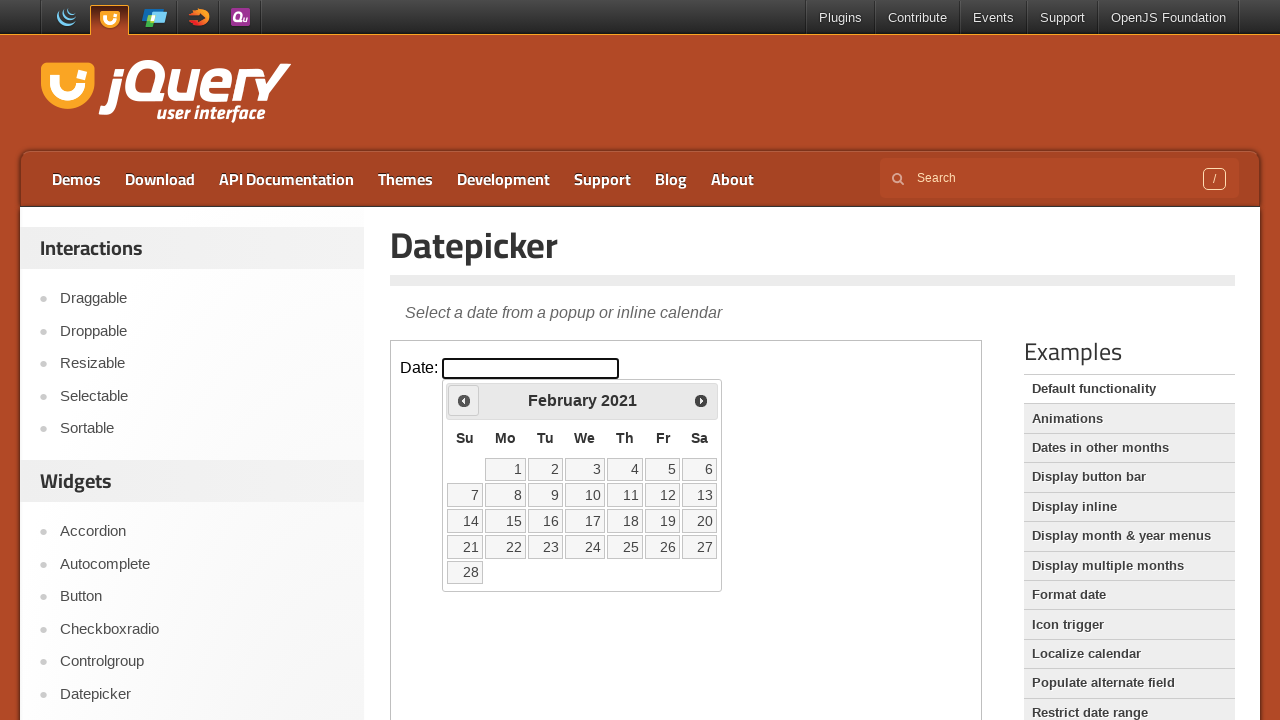

Clicked backward arrow to navigate to previous month at (464, 400) on iframe >> nth=0 >> internal:control=enter-frame >> xpath=//div[@id='ui-datepicke
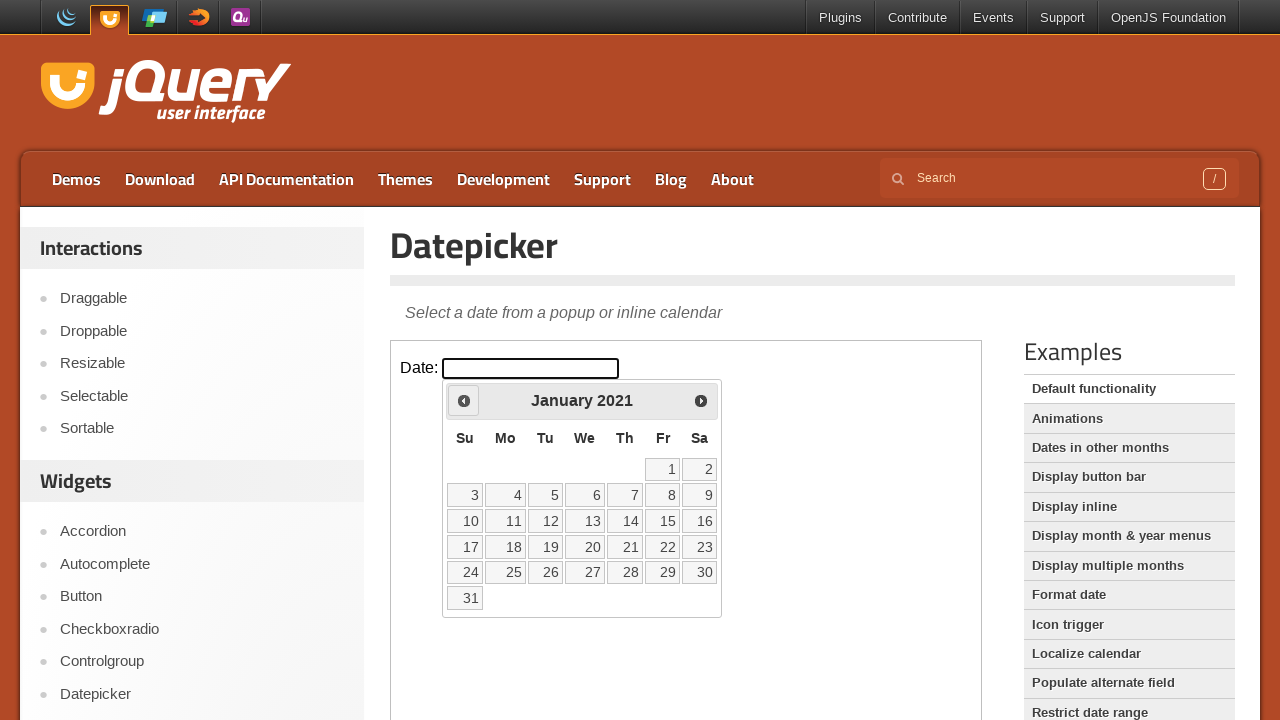

Checked current month and year: January 2021
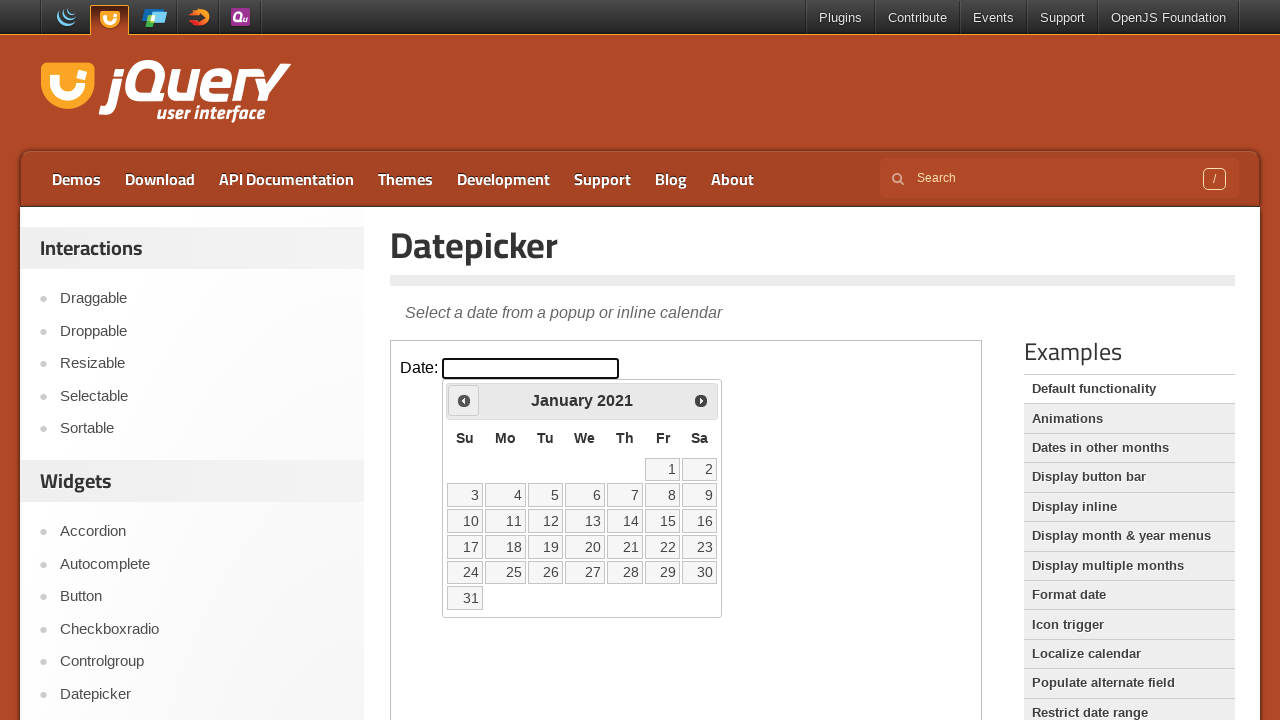

Clicked backward arrow to navigate to previous month at (464, 400) on iframe >> nth=0 >> internal:control=enter-frame >> xpath=//div[@id='ui-datepicke
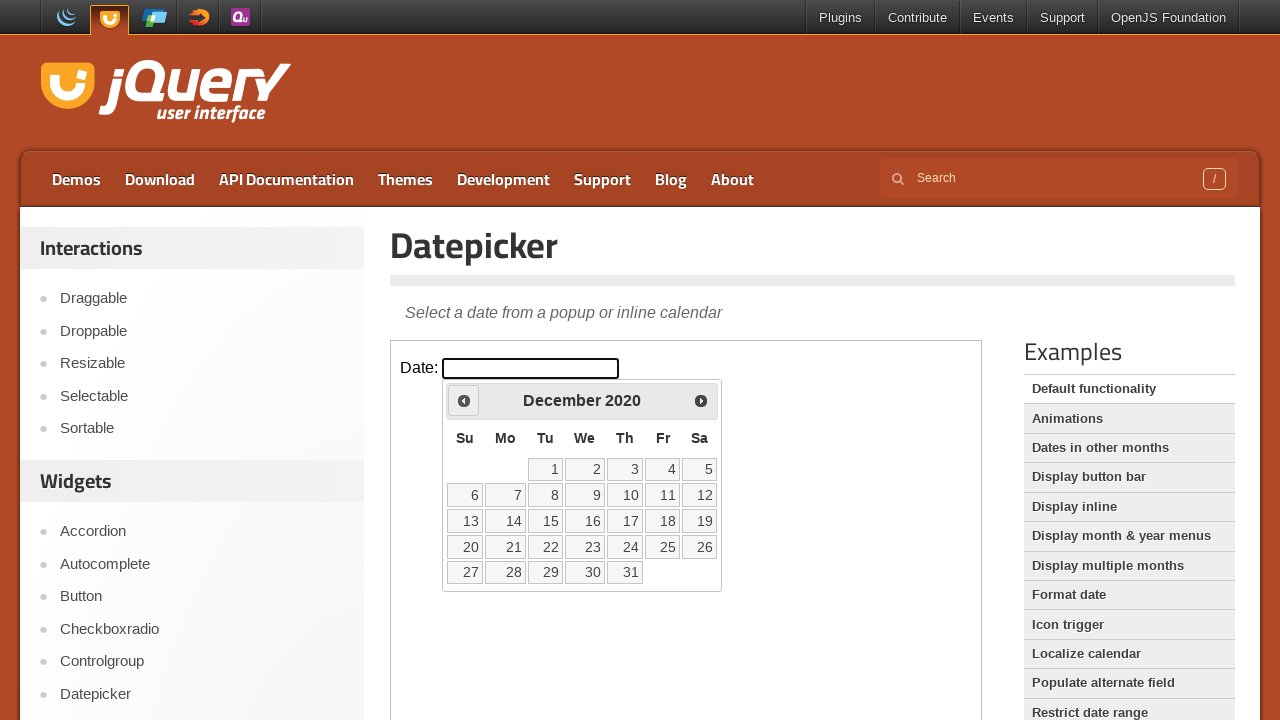

Checked current month and year: December 2020
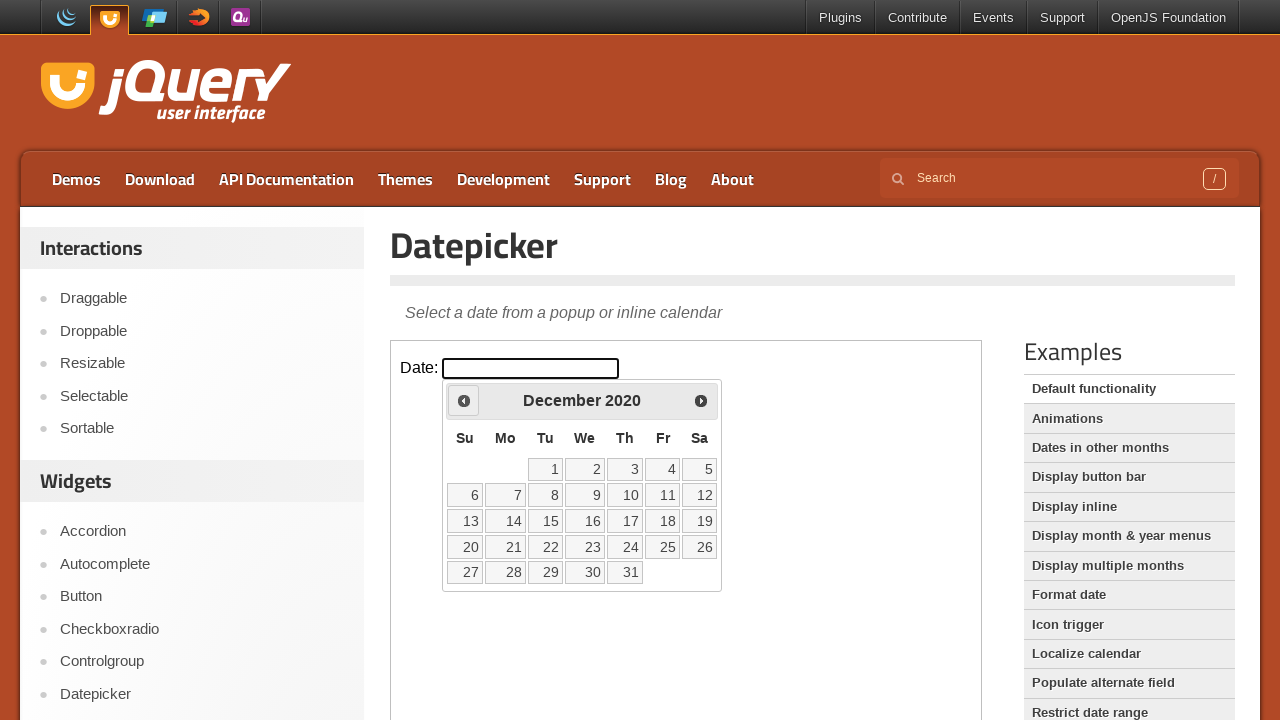

Clicked backward arrow to navigate to previous month at (464, 400) on iframe >> nth=0 >> internal:control=enter-frame >> xpath=//div[@id='ui-datepicke
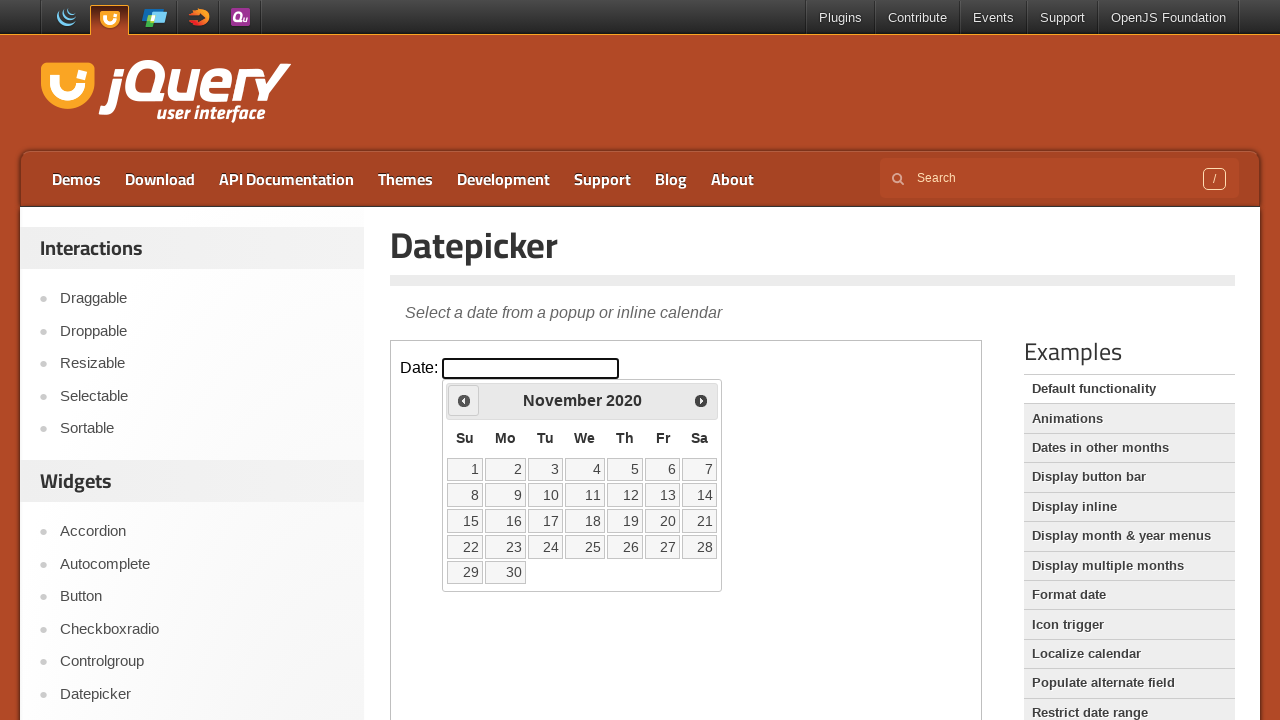

Checked current month and year: November 2020
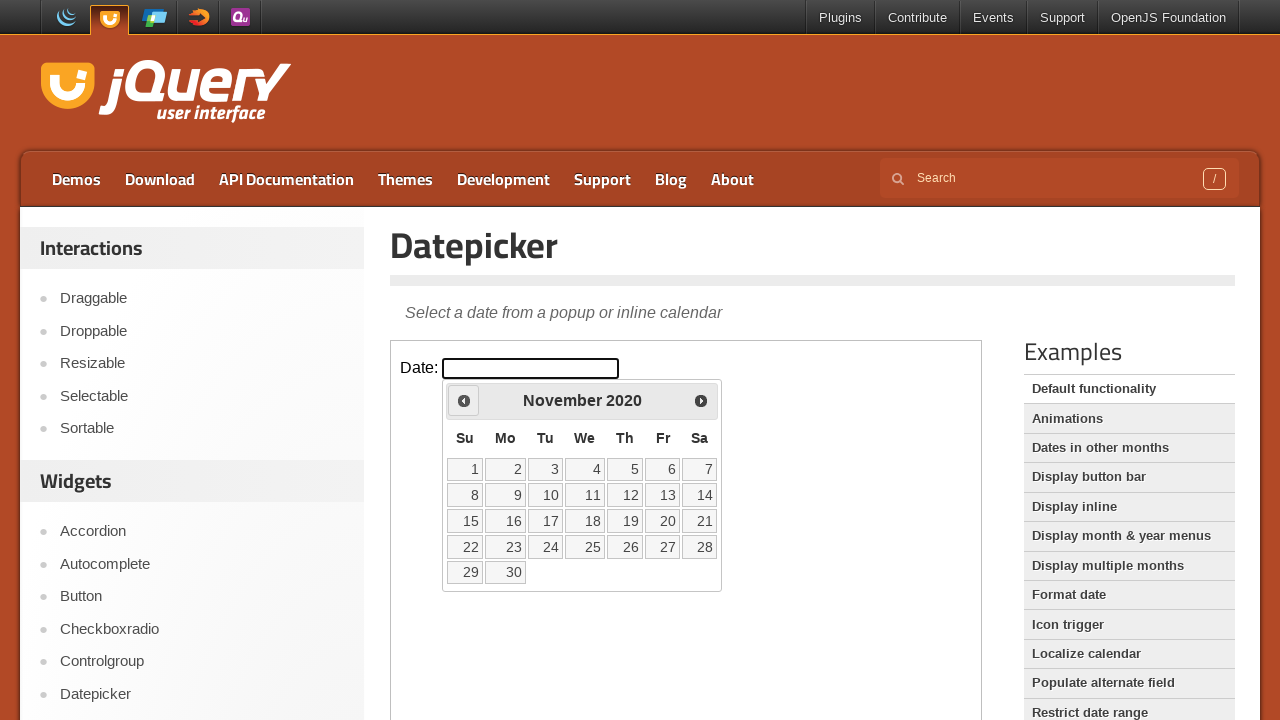

Clicked backward arrow to navigate to previous month at (464, 400) on iframe >> nth=0 >> internal:control=enter-frame >> xpath=//div[@id='ui-datepicke
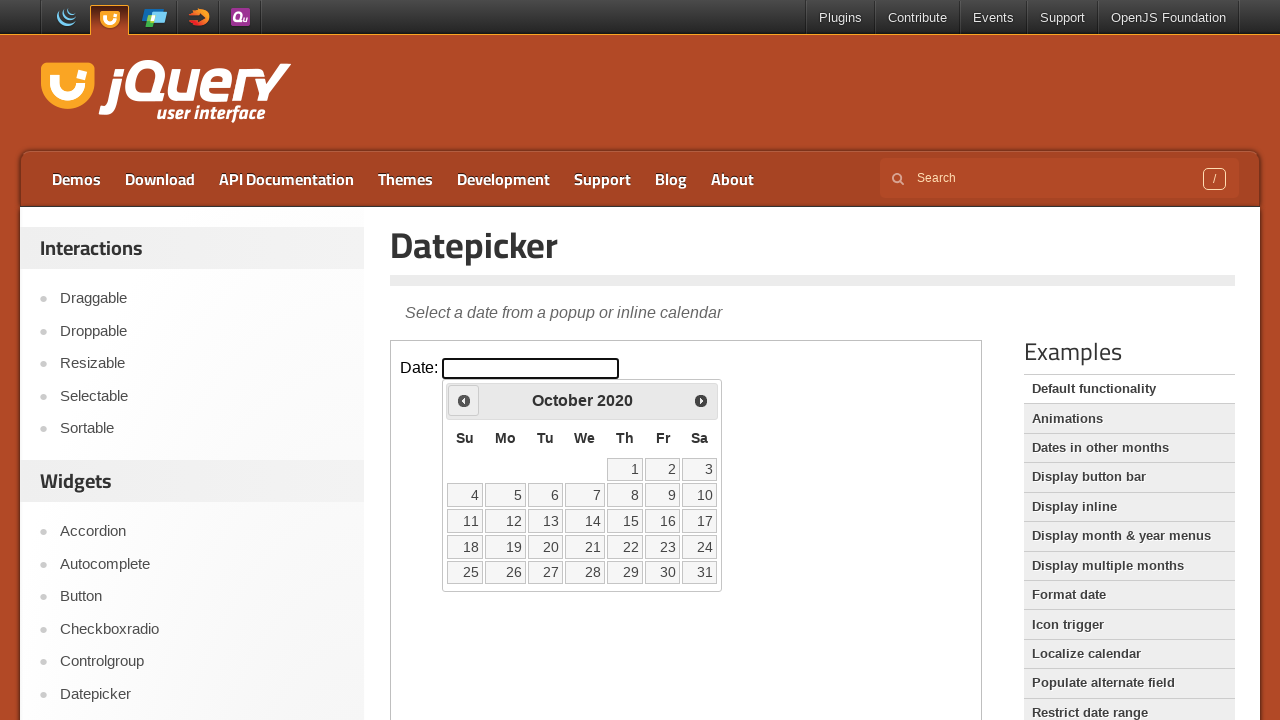

Checked current month and year: October 2020
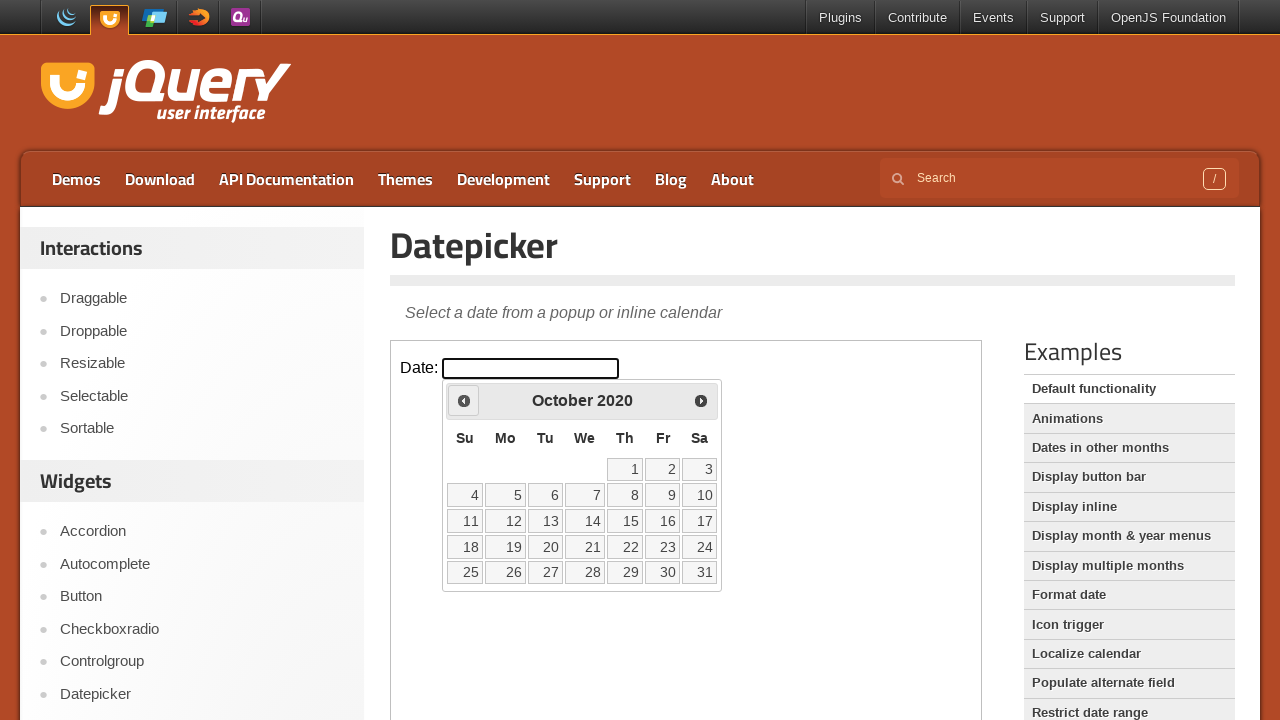

Clicked backward arrow to navigate to previous month at (464, 400) on iframe >> nth=0 >> internal:control=enter-frame >> xpath=//div[@id='ui-datepicke
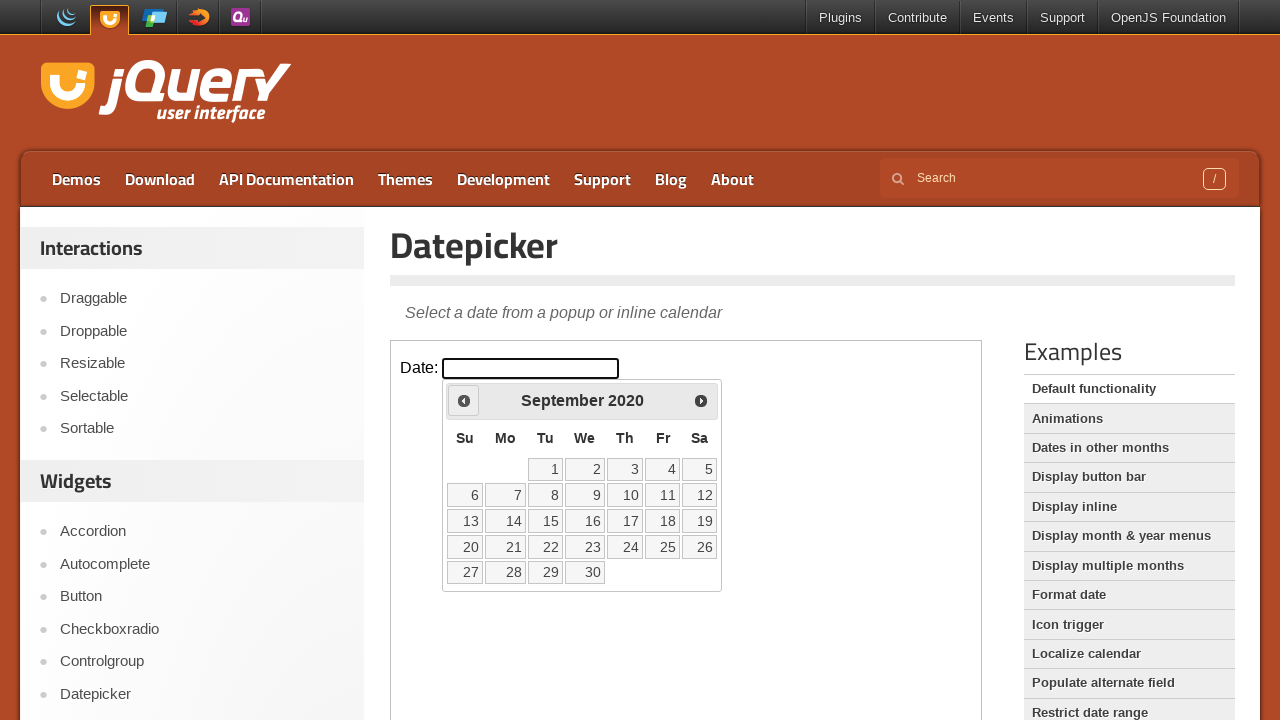

Checked current month and year: September 2020
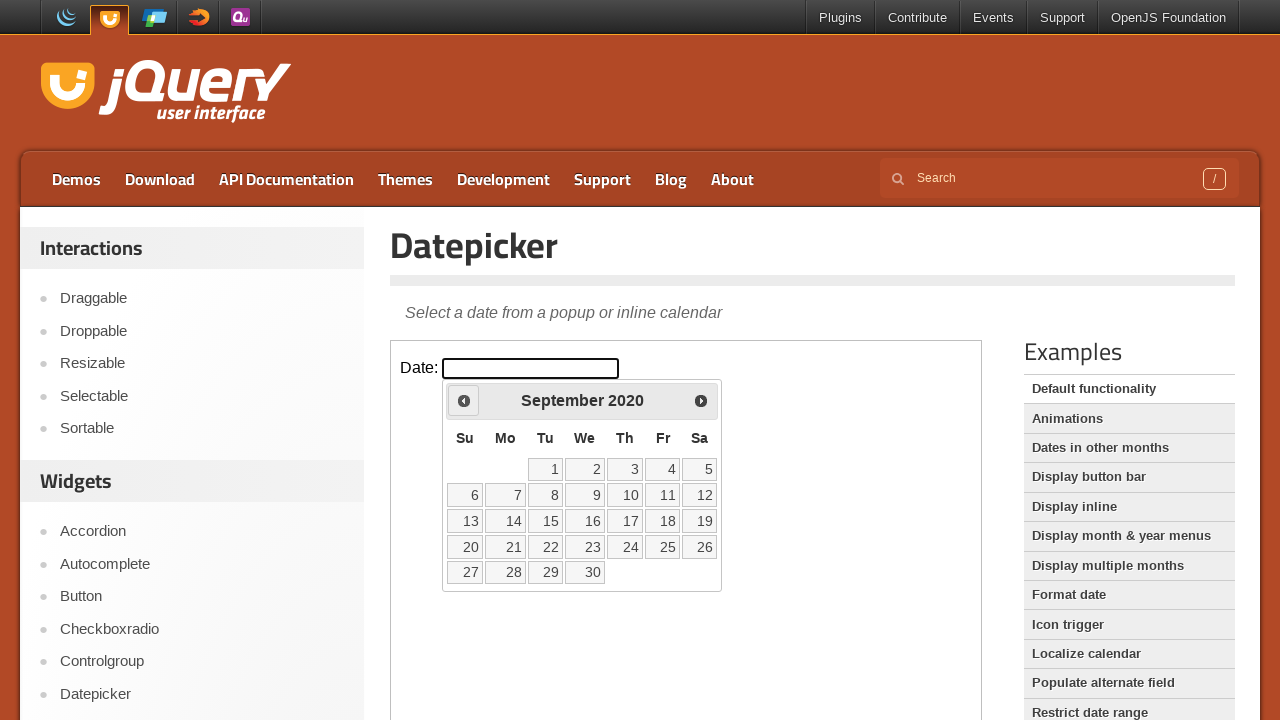

Clicked backward arrow to navigate to previous month at (464, 400) on iframe >> nth=0 >> internal:control=enter-frame >> xpath=//div[@id='ui-datepicke
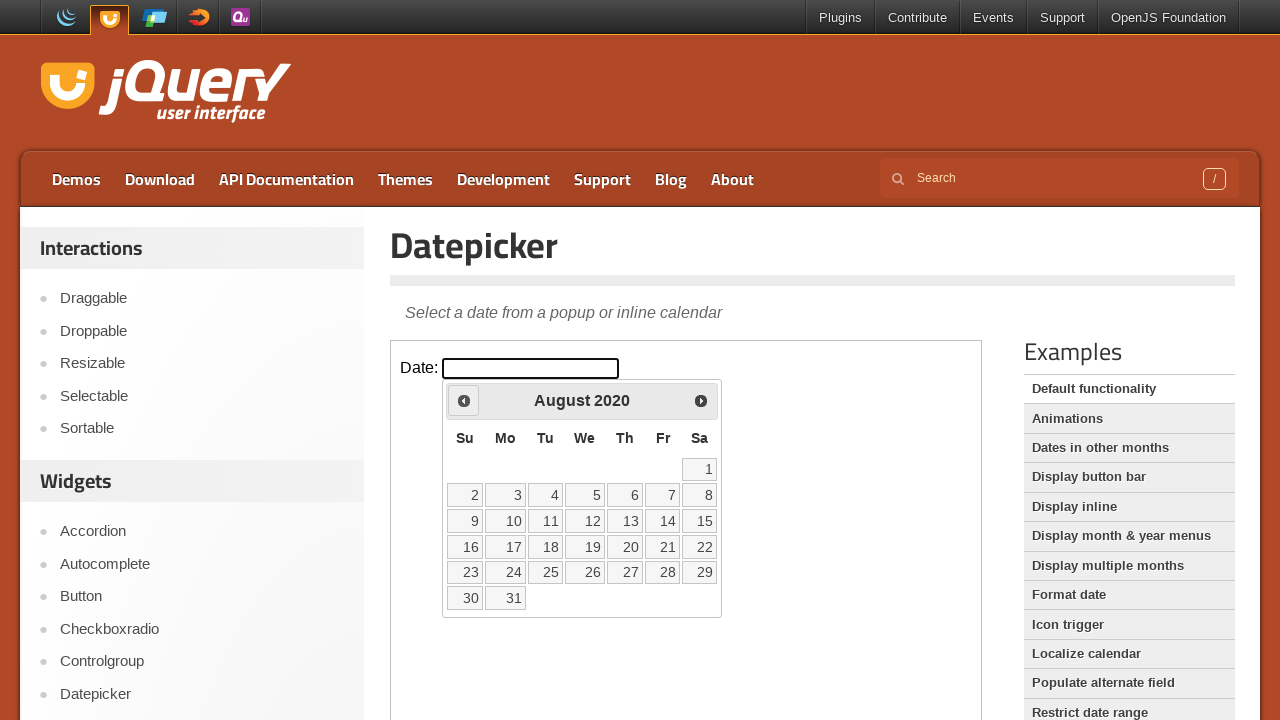

Checked current month and year: August 2020
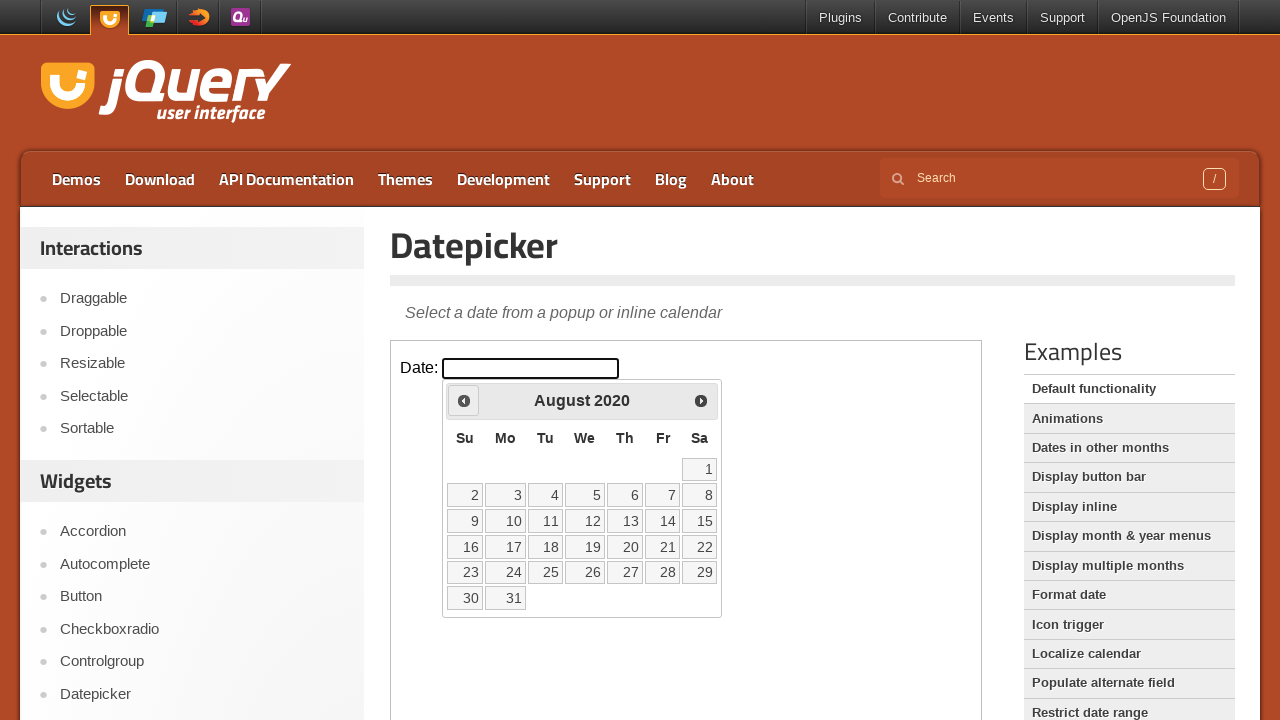

Clicked backward arrow to navigate to previous month at (464, 400) on iframe >> nth=0 >> internal:control=enter-frame >> xpath=//div[@id='ui-datepicke
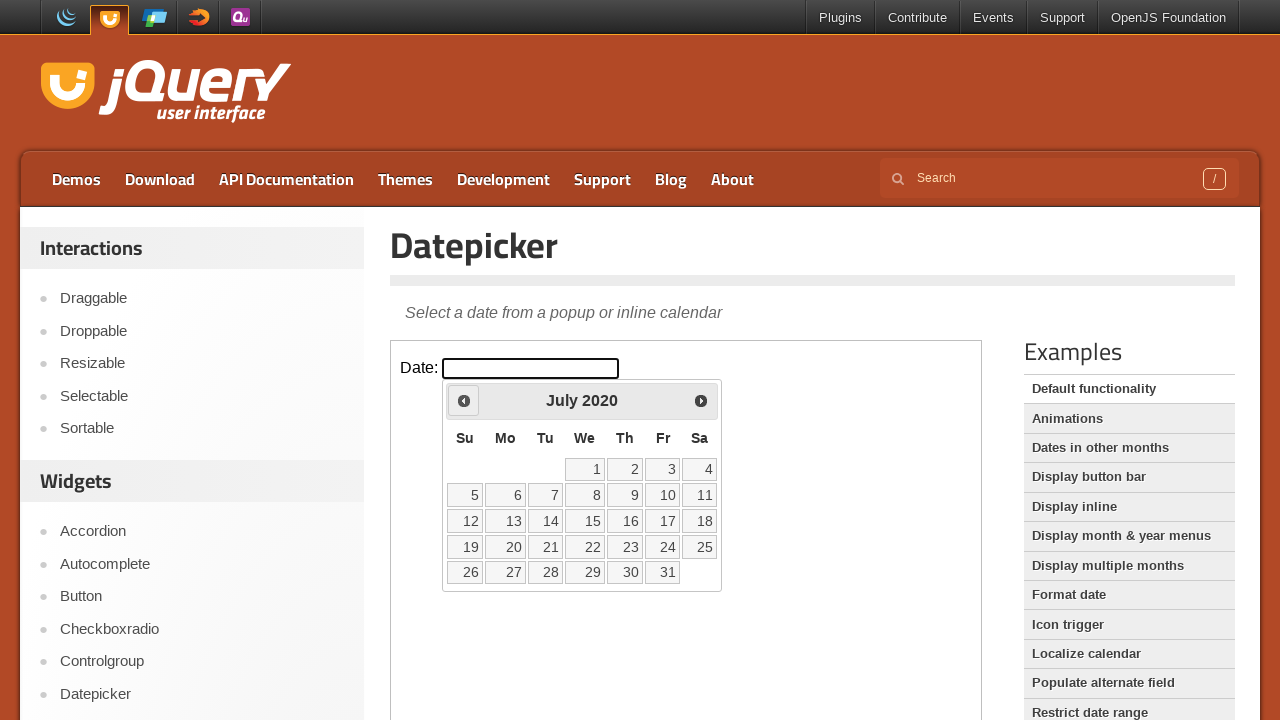

Checked current month and year: July 2020
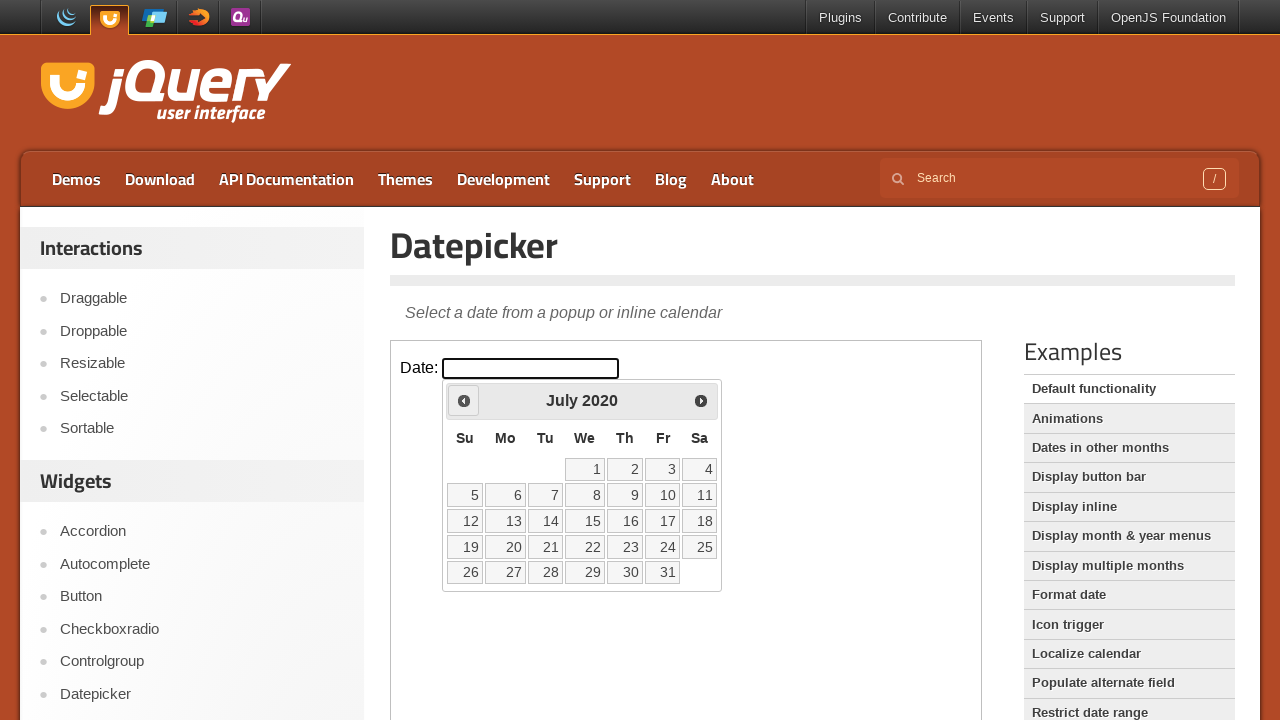

Clicked backward arrow to navigate to previous month at (464, 400) on iframe >> nth=0 >> internal:control=enter-frame >> xpath=//div[@id='ui-datepicke
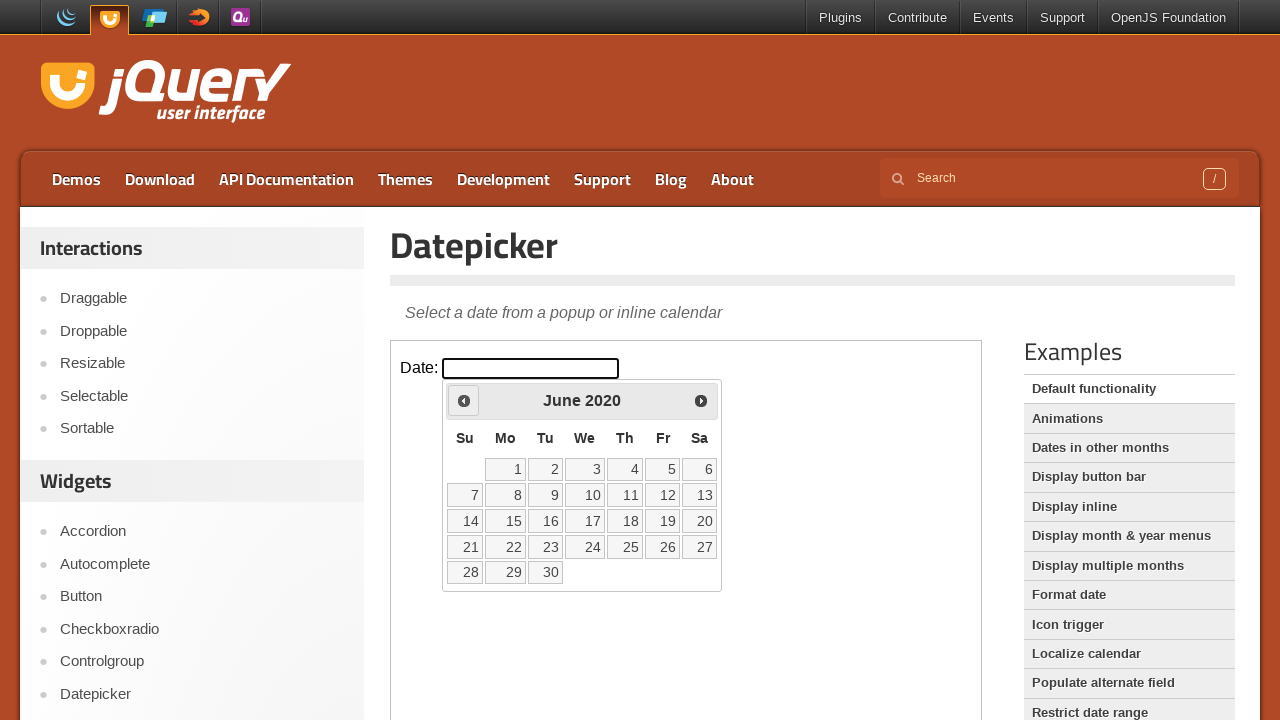

Checked current month and year: June 2020
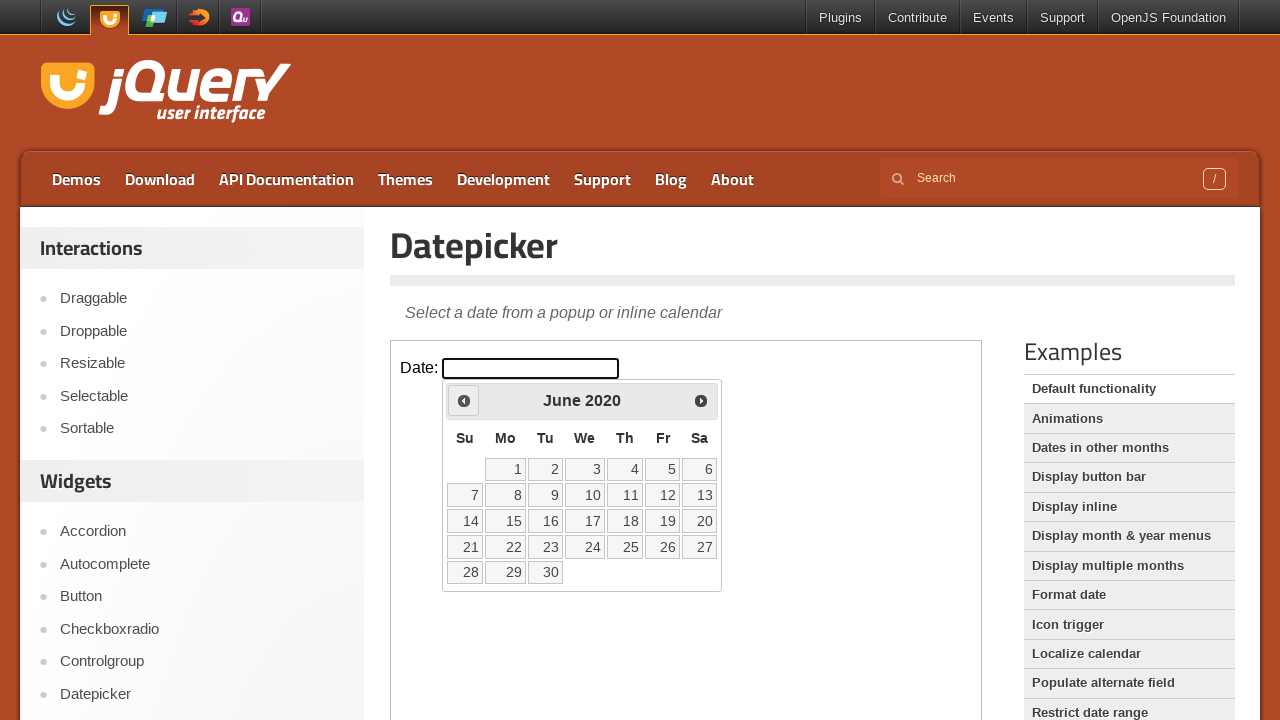

Clicked backward arrow to navigate to previous month at (464, 400) on iframe >> nth=0 >> internal:control=enter-frame >> xpath=//div[@id='ui-datepicke
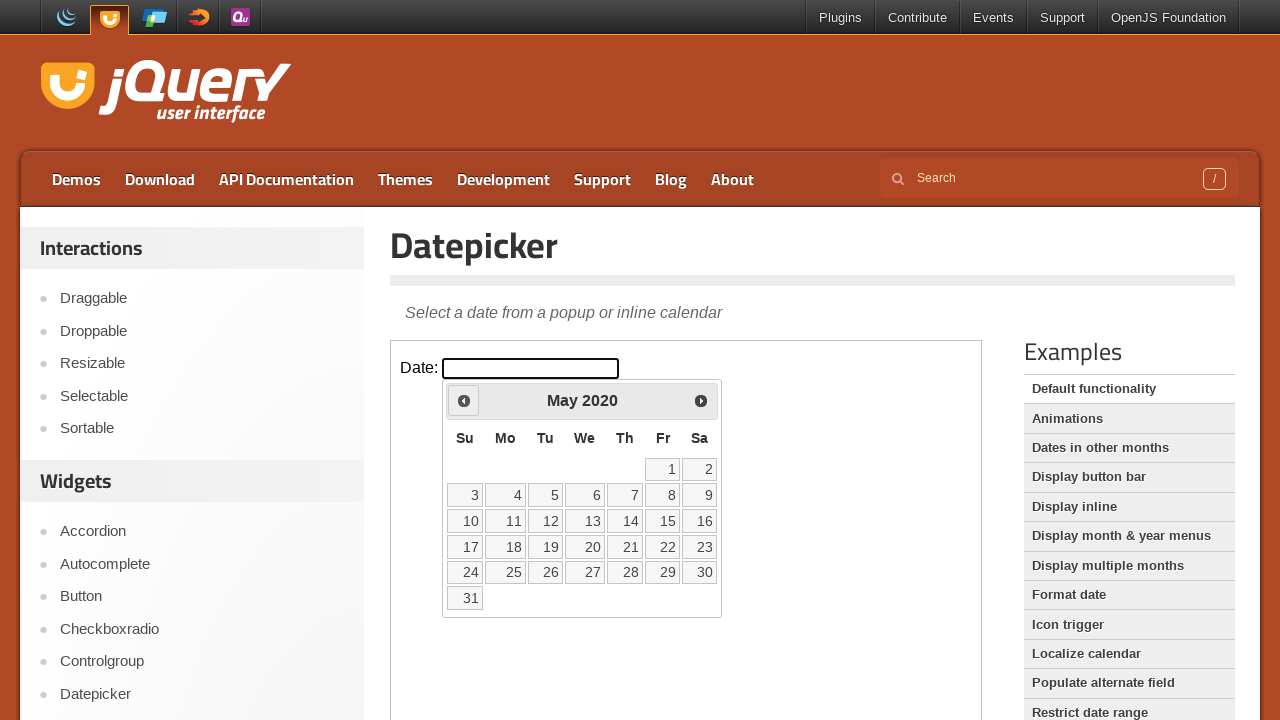

Checked current month and year: May 2020
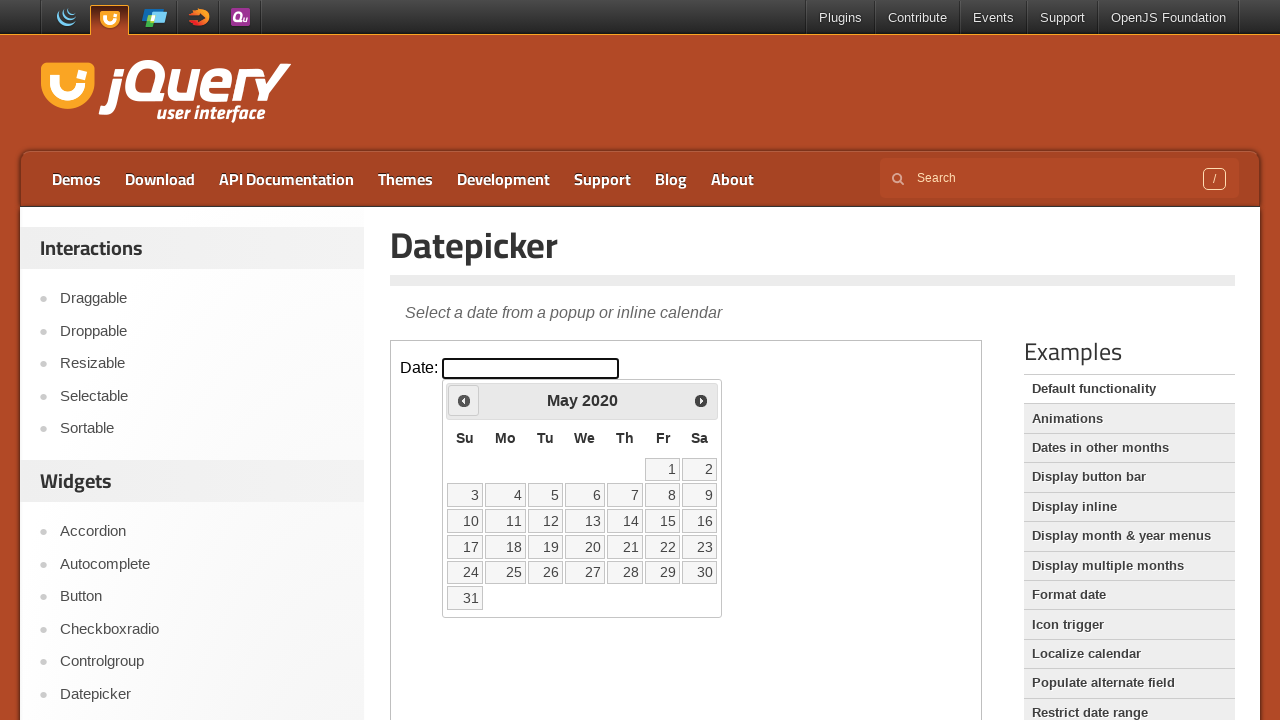

Clicked backward arrow to navigate to previous month at (464, 400) on iframe >> nth=0 >> internal:control=enter-frame >> xpath=//div[@id='ui-datepicke
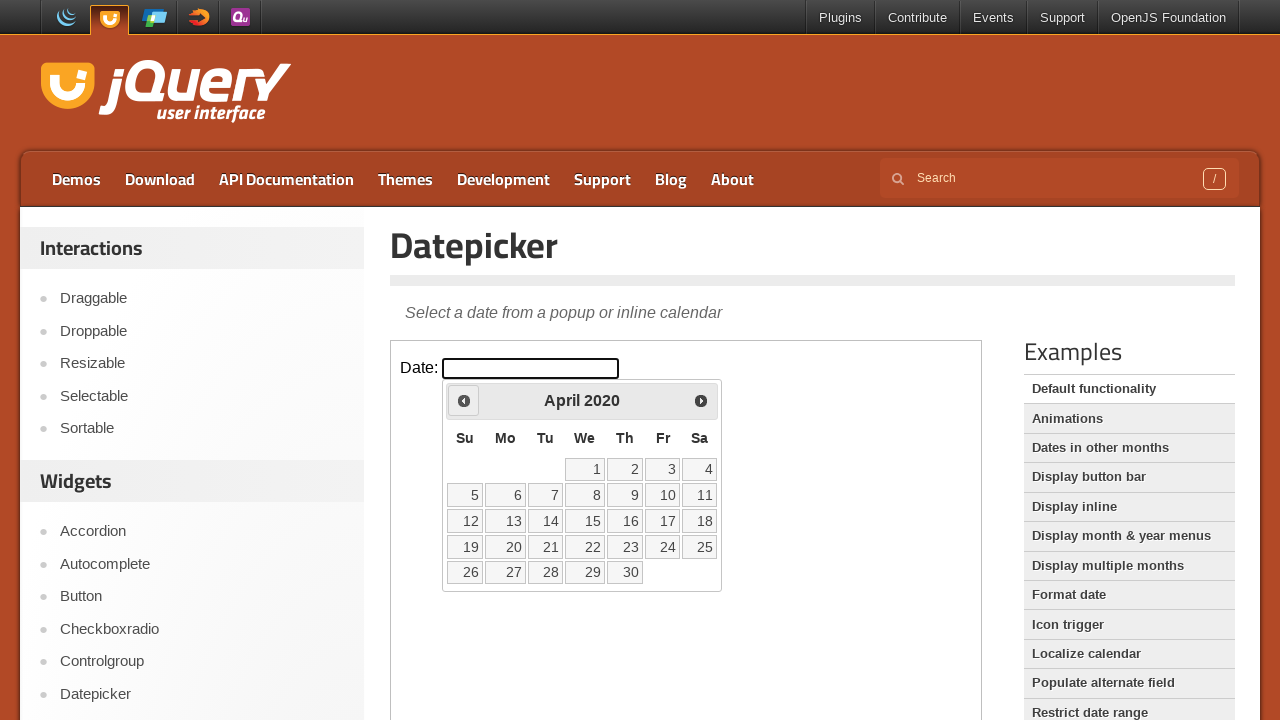

Checked current month and year: April 2020
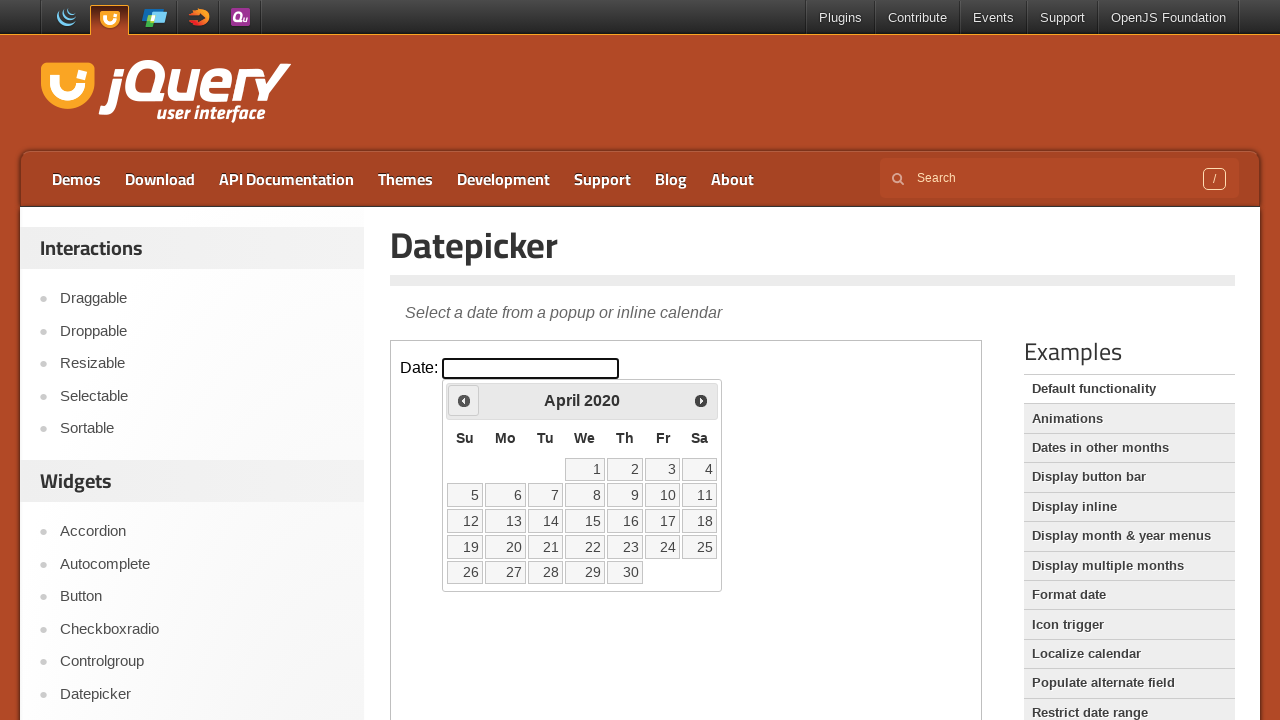

Clicked backward arrow to navigate to previous month at (464, 400) on iframe >> nth=0 >> internal:control=enter-frame >> xpath=//div[@id='ui-datepicke
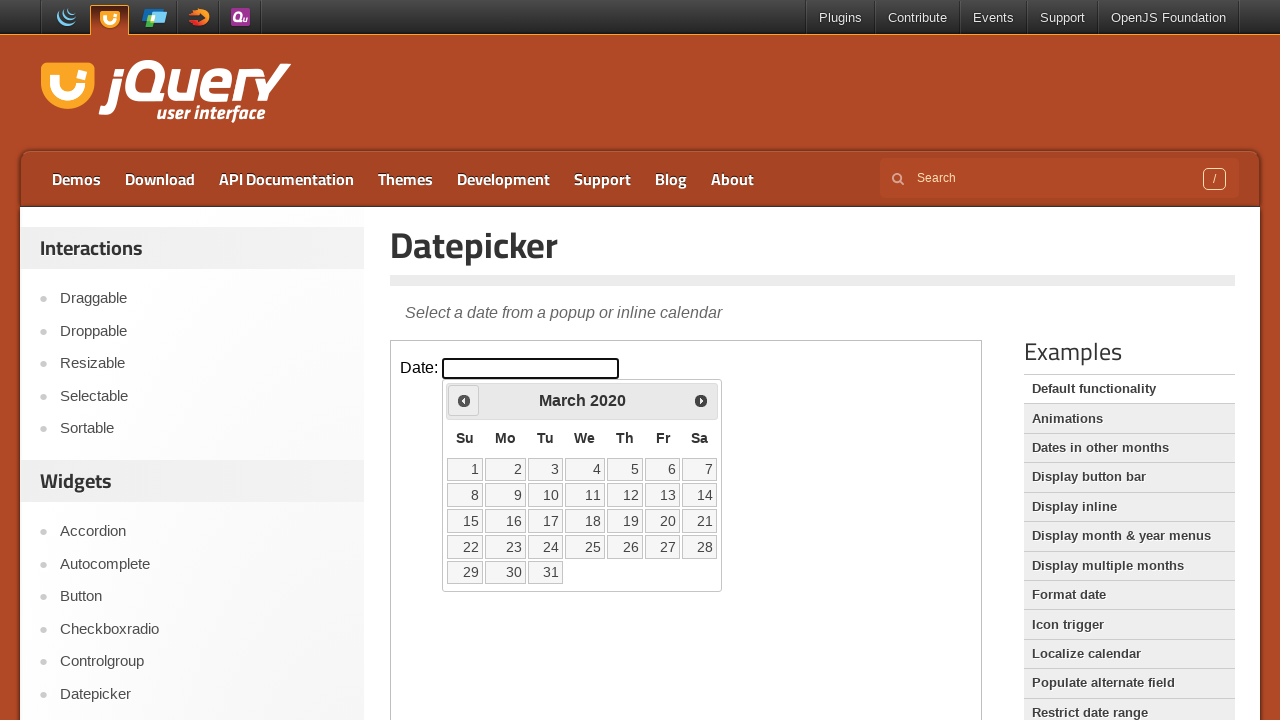

Checked current month and year: March 2020
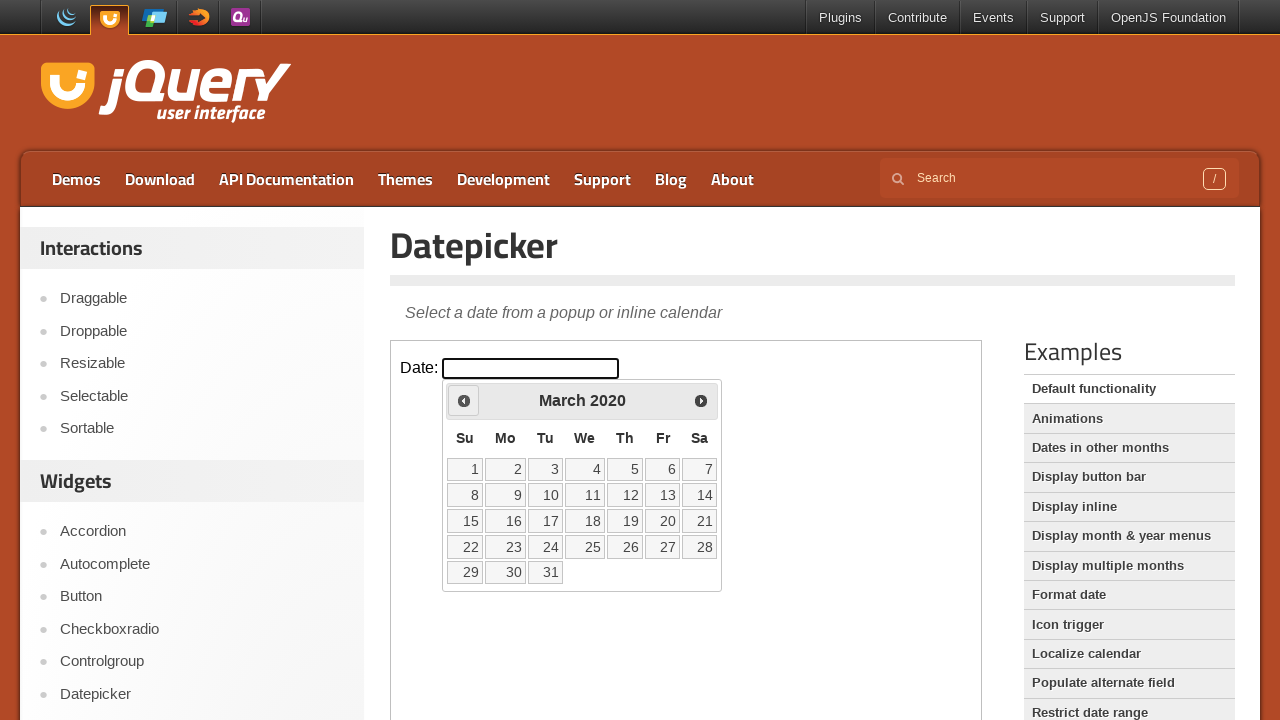

Found 31 date elements in calendar
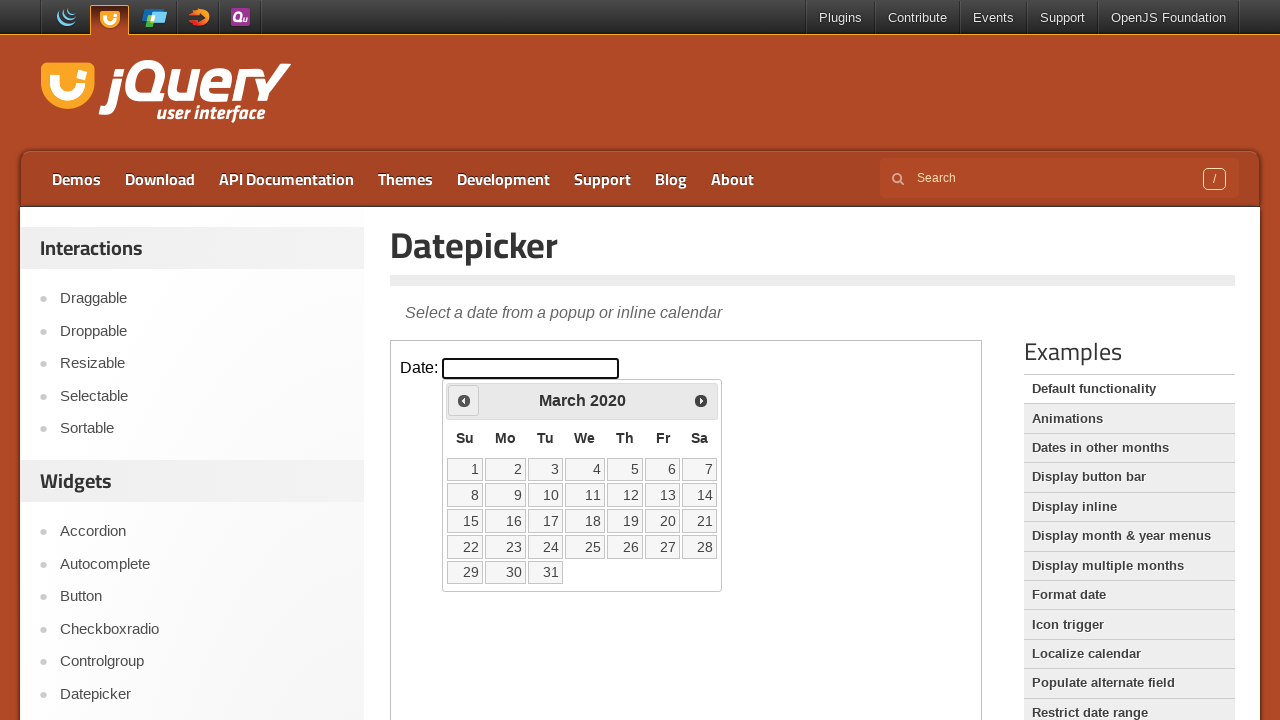

Selected date 30 from calendar at (506, 572) on iframe >> nth=0 >> internal:control=enter-frame >> xpath=//div[@id='ui-datepicke
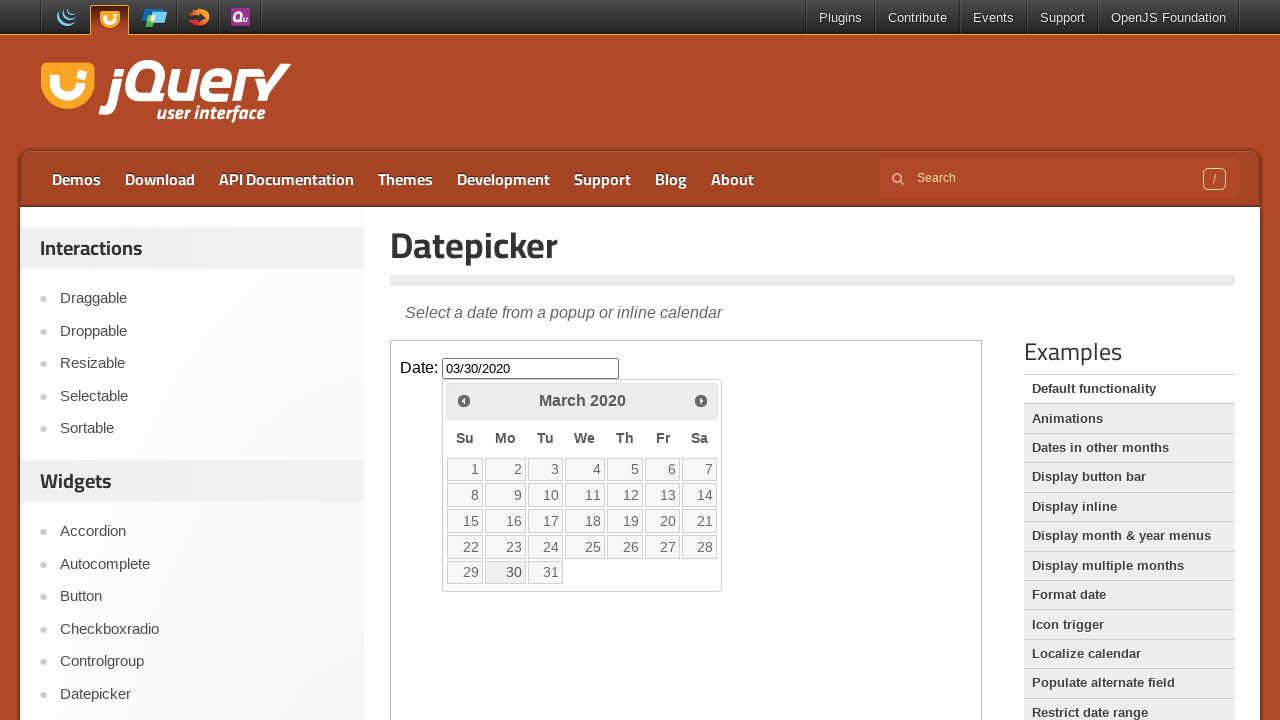

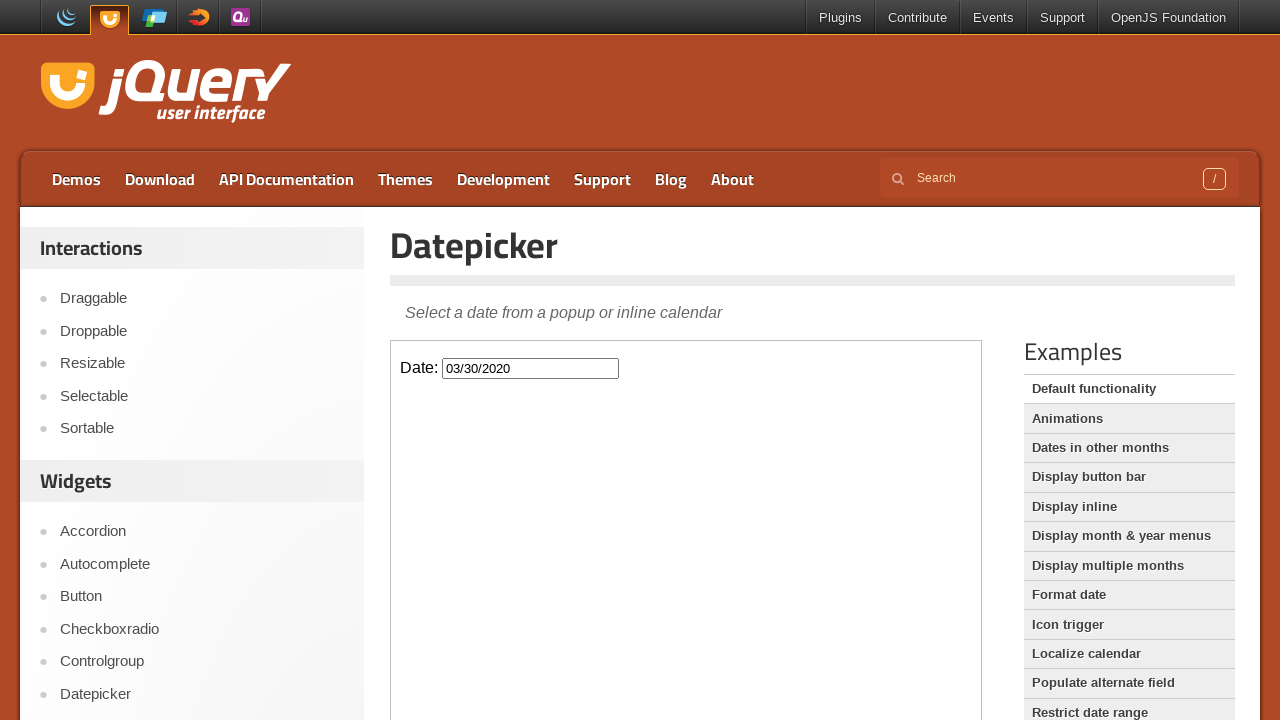